Iterates through all links on the Rediff mail login page, clicking each link and navigating back to handle the stale element reference issue

Starting URL: https://mail.rediff.com/cgi-bin/login.cgi

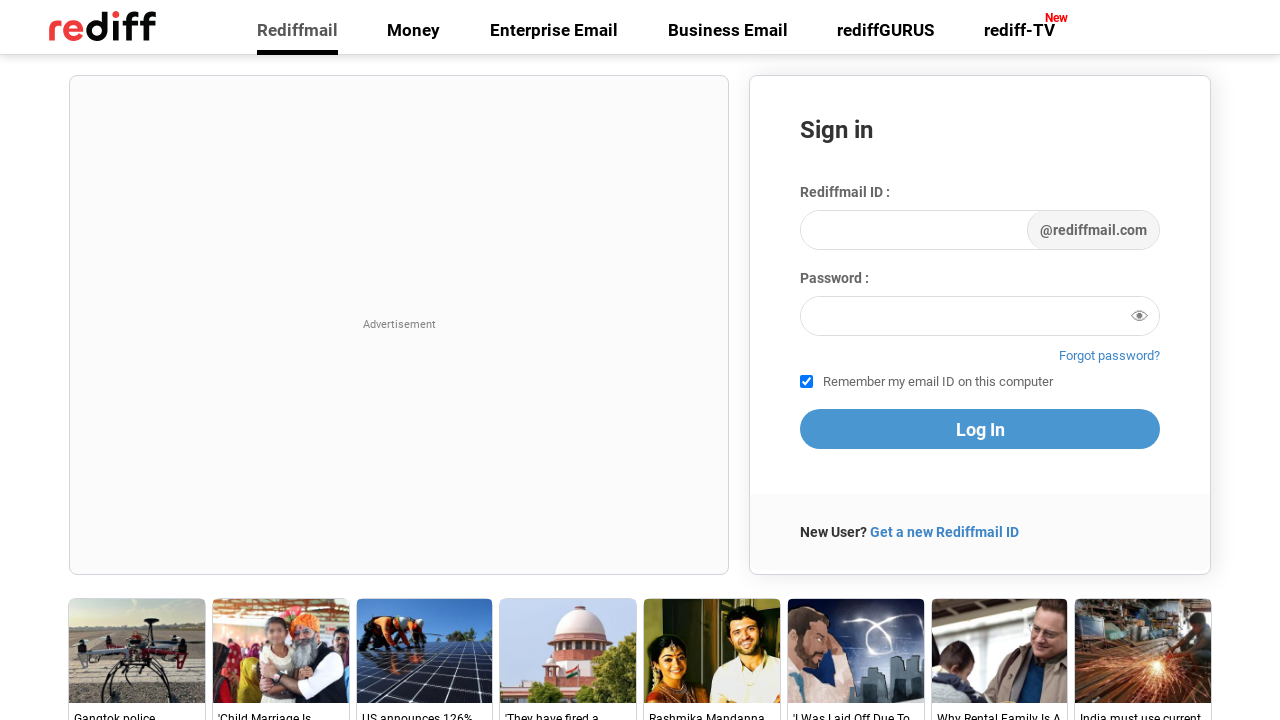

Located all links on the Rediff mail login page
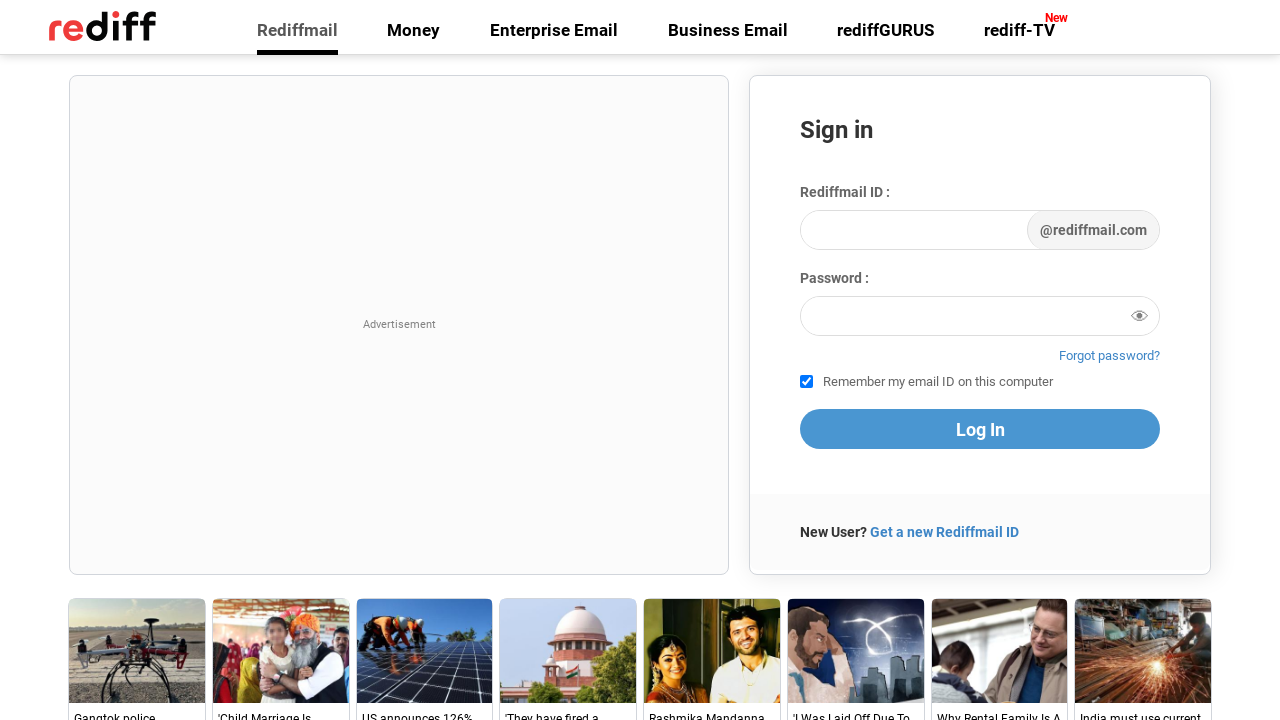

Total available links are: 115
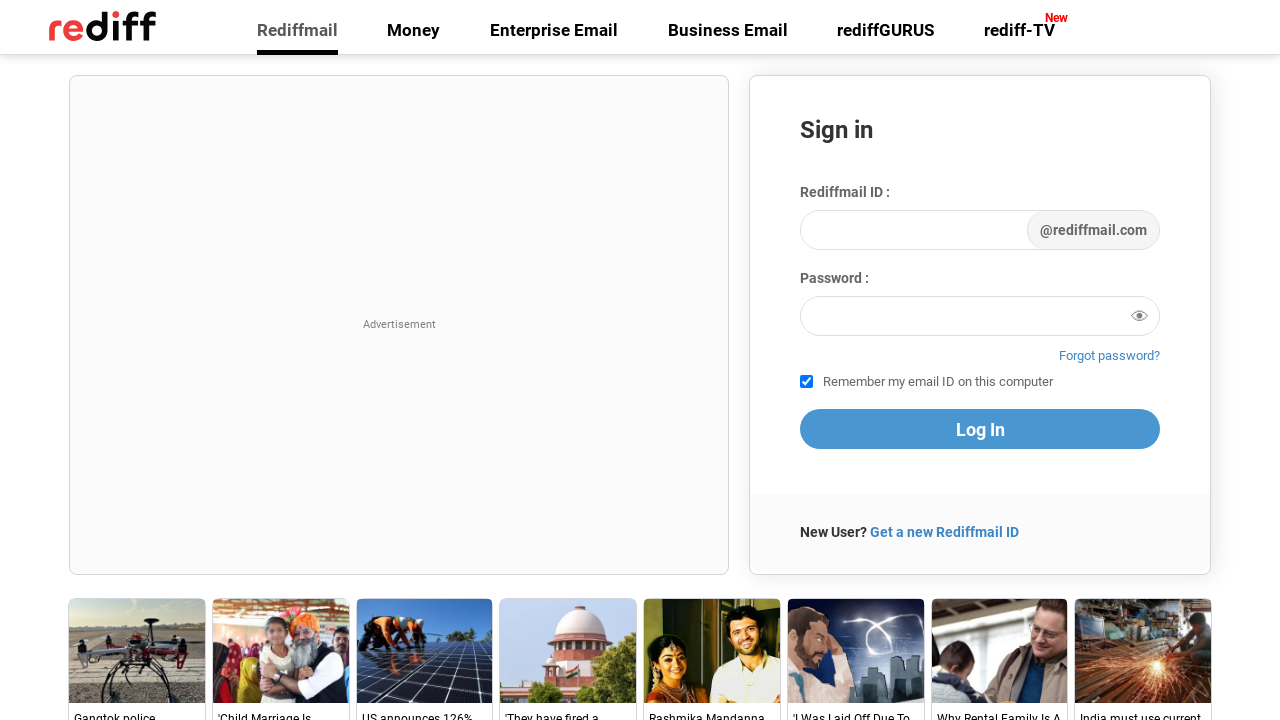

Re-fetched all links to avoid stale element reference (iteration 1/115)
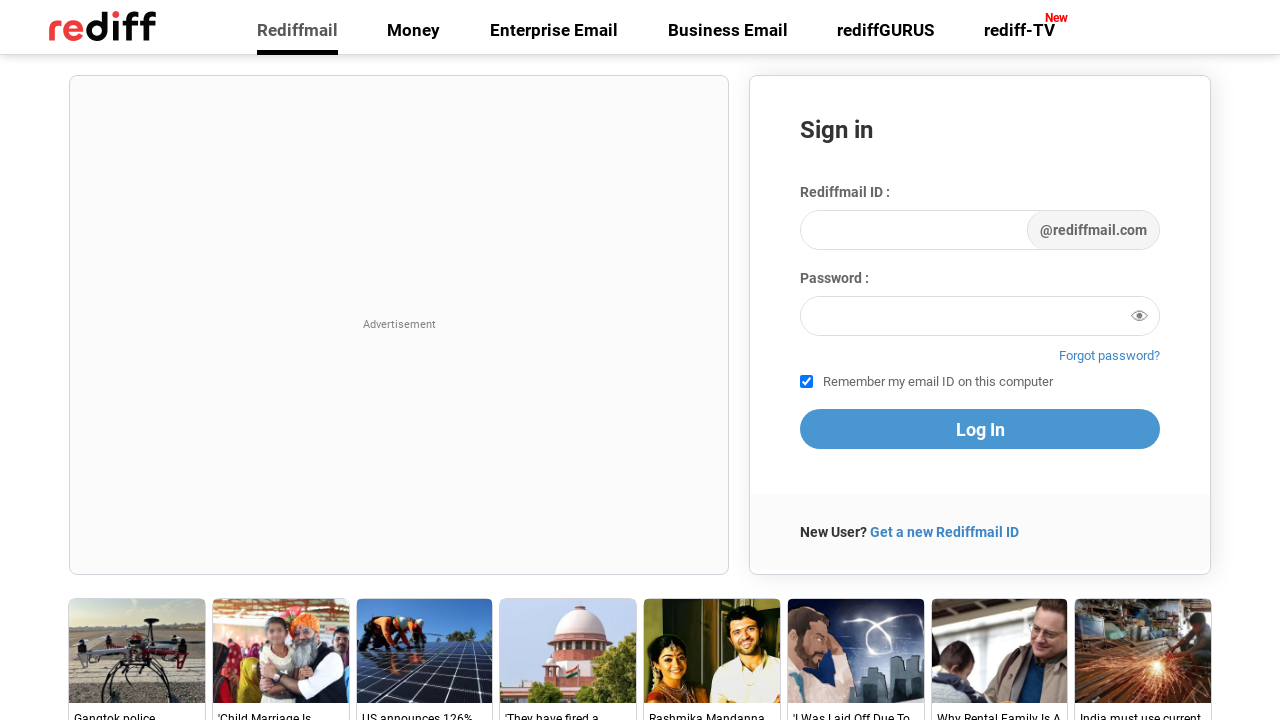

Retrieved link text: ''
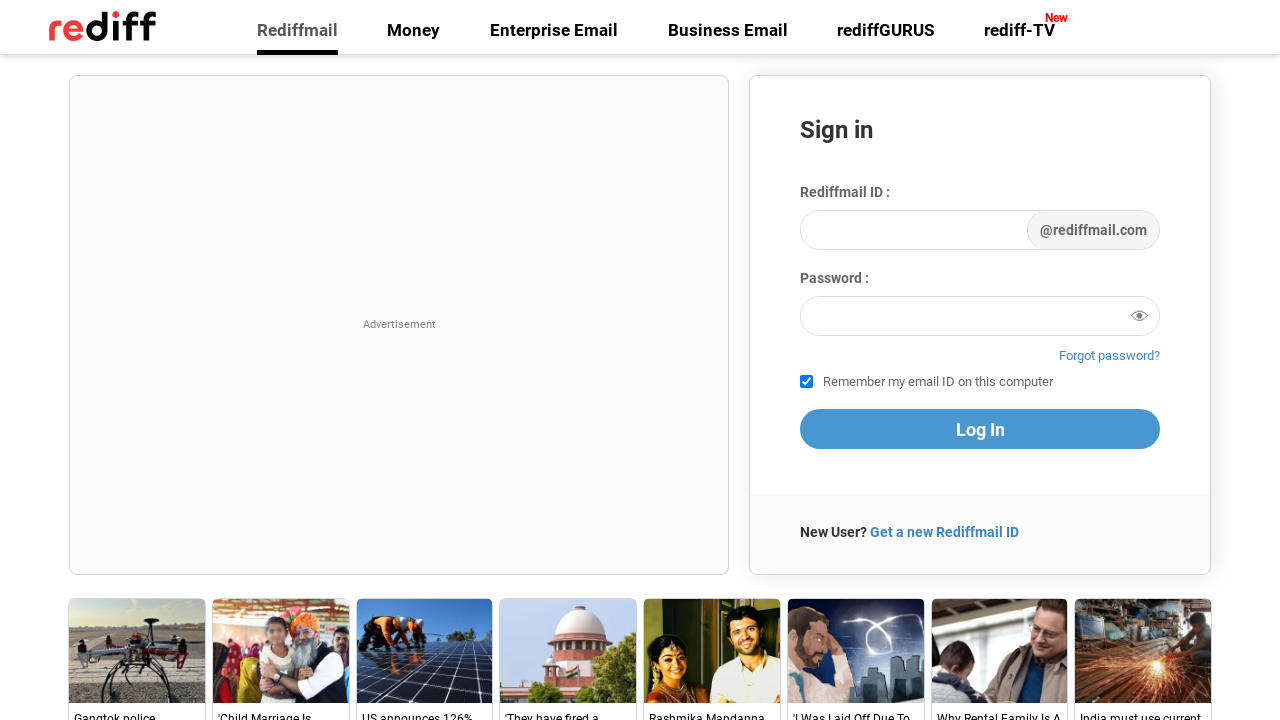

Clicked link: '' at (102, 26) on a >> nth=0
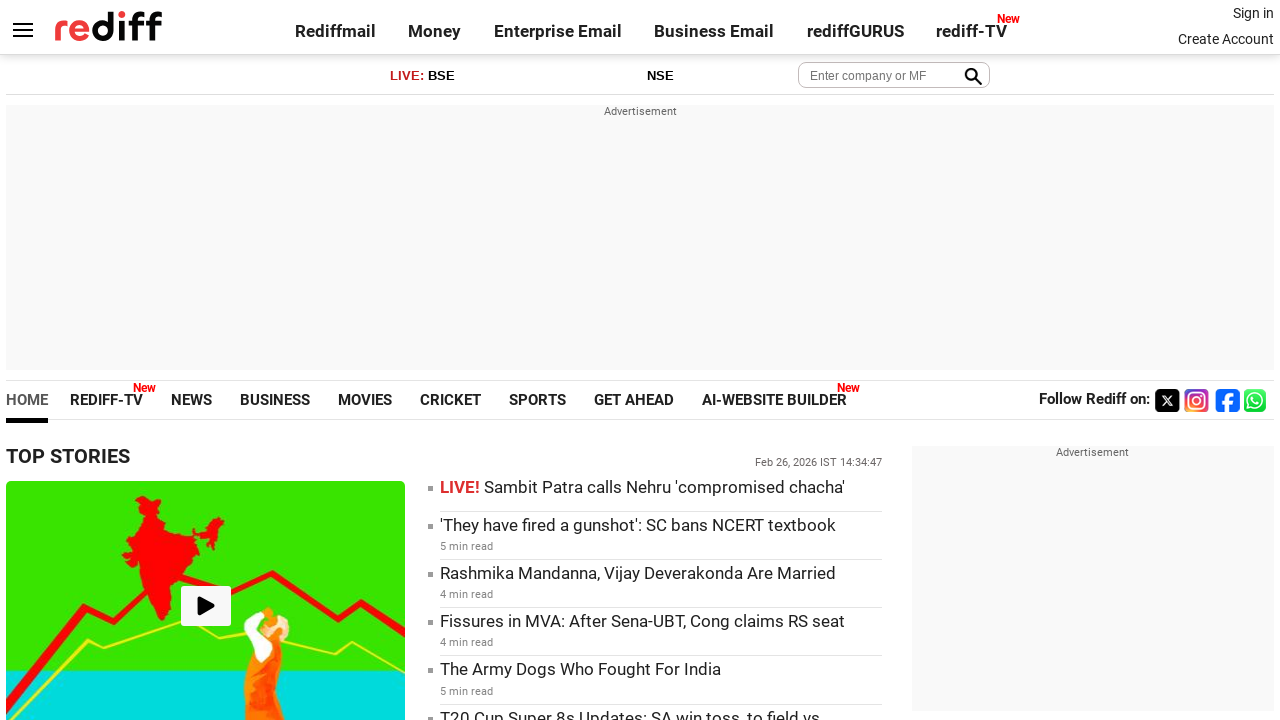

Navigated back to Rediff mail login page
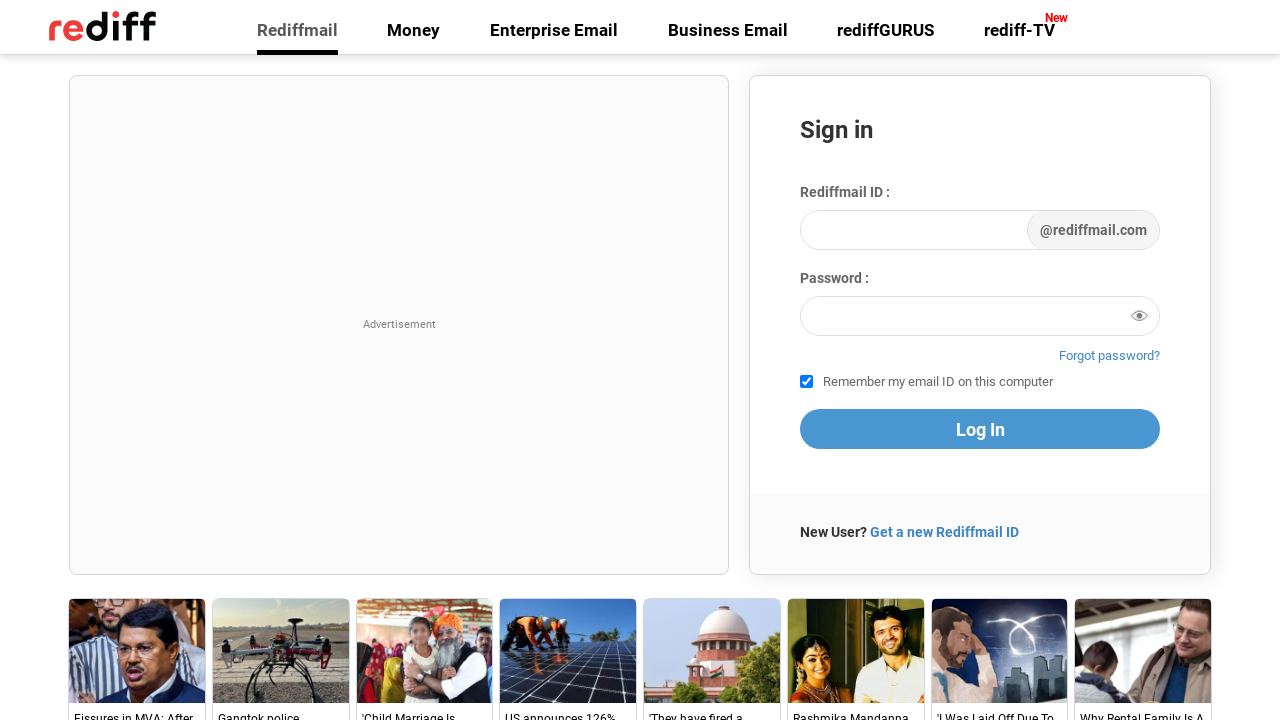

Waited for page to load (domcontentloaded state)
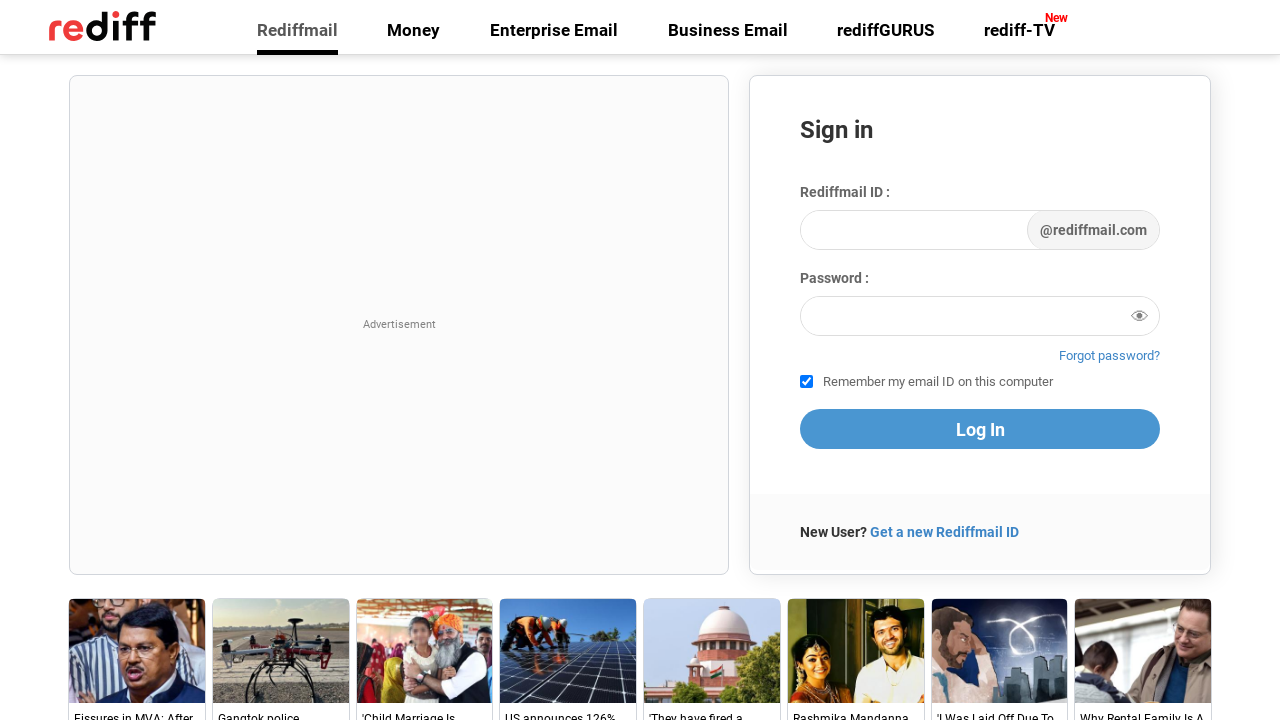

Re-fetched all links to avoid stale element reference (iteration 2/115)
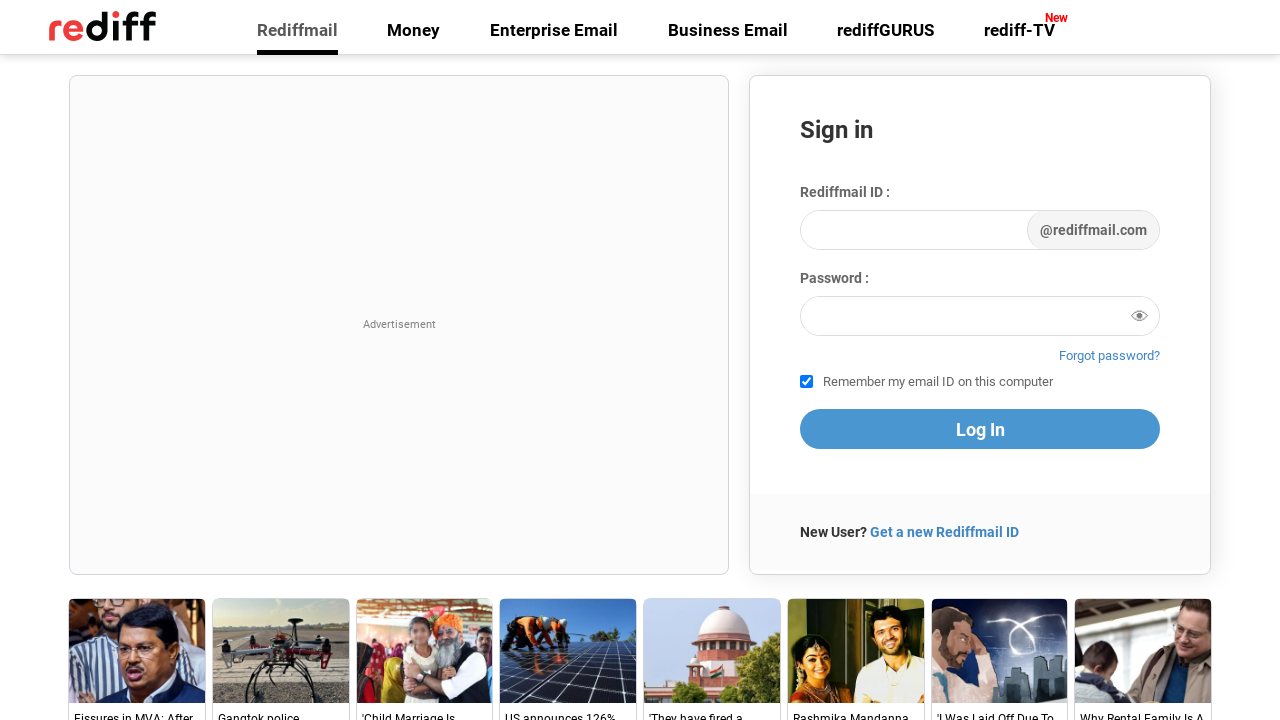

Retrieved link text: 'Rediffmail'
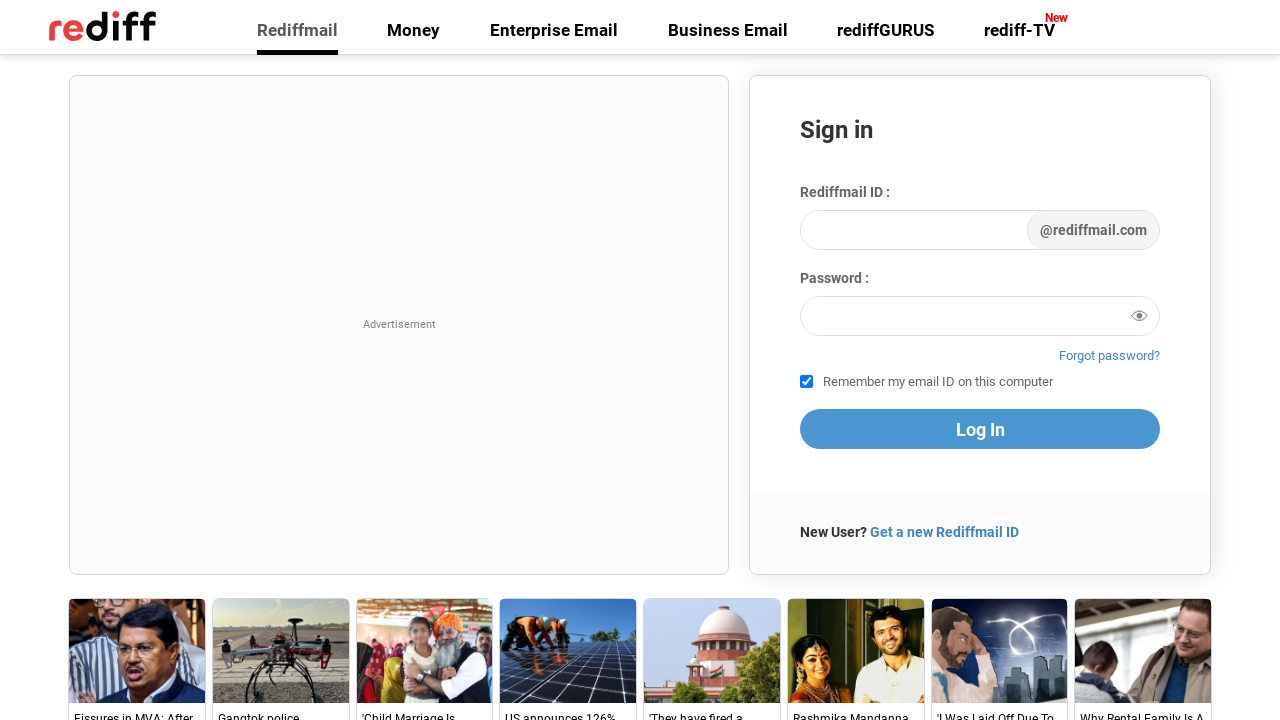

Clicked link: 'Rediffmail' at (297, 30) on a >> nth=1
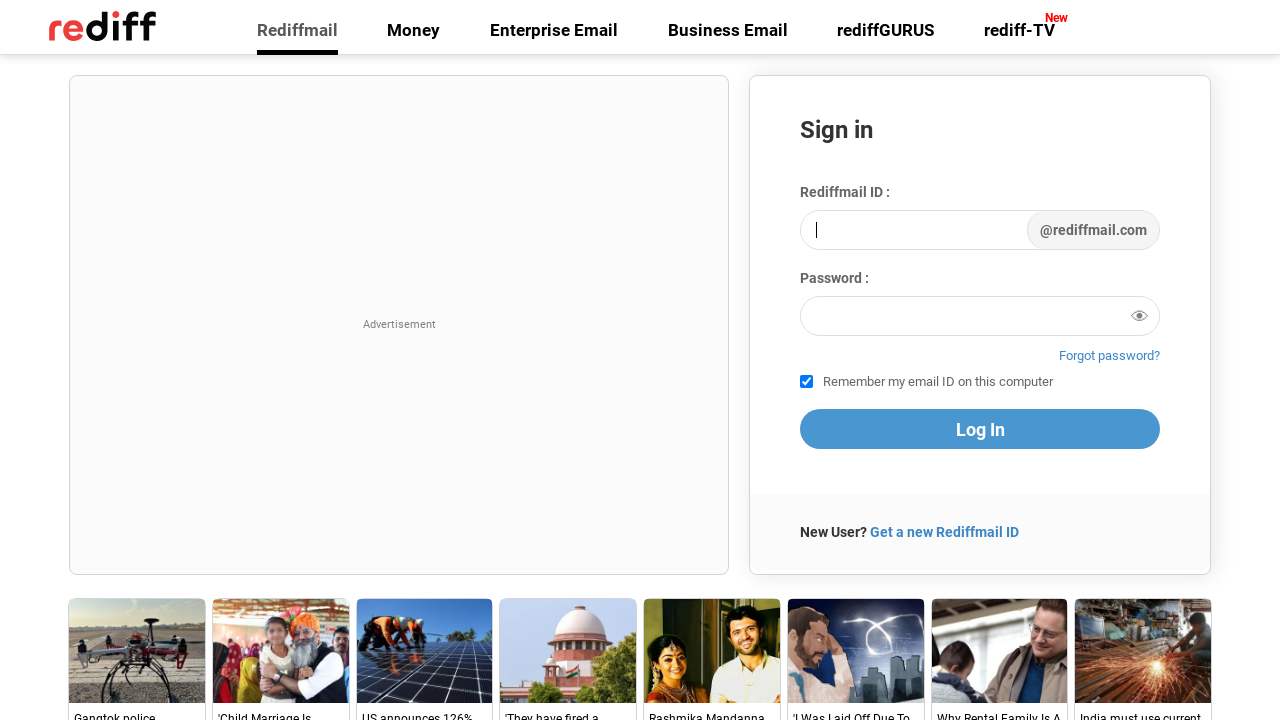

Navigated back to Rediff mail login page
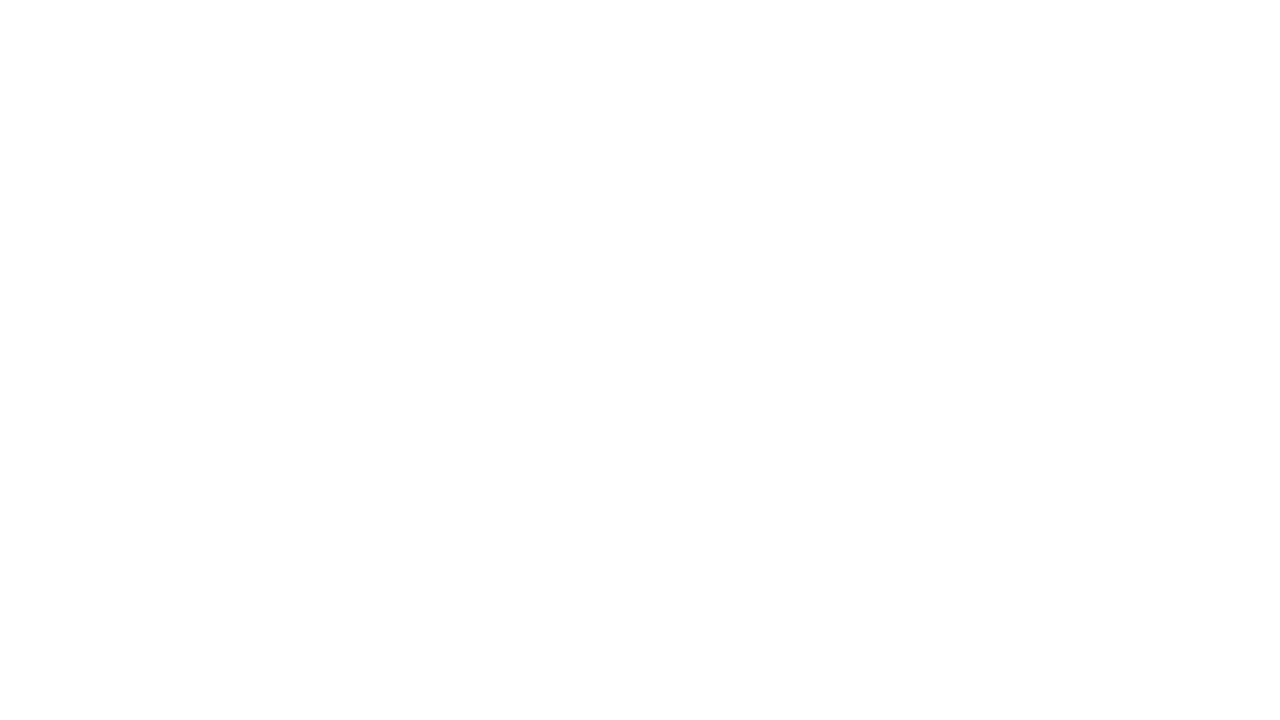

Waited for page to load (domcontentloaded state)
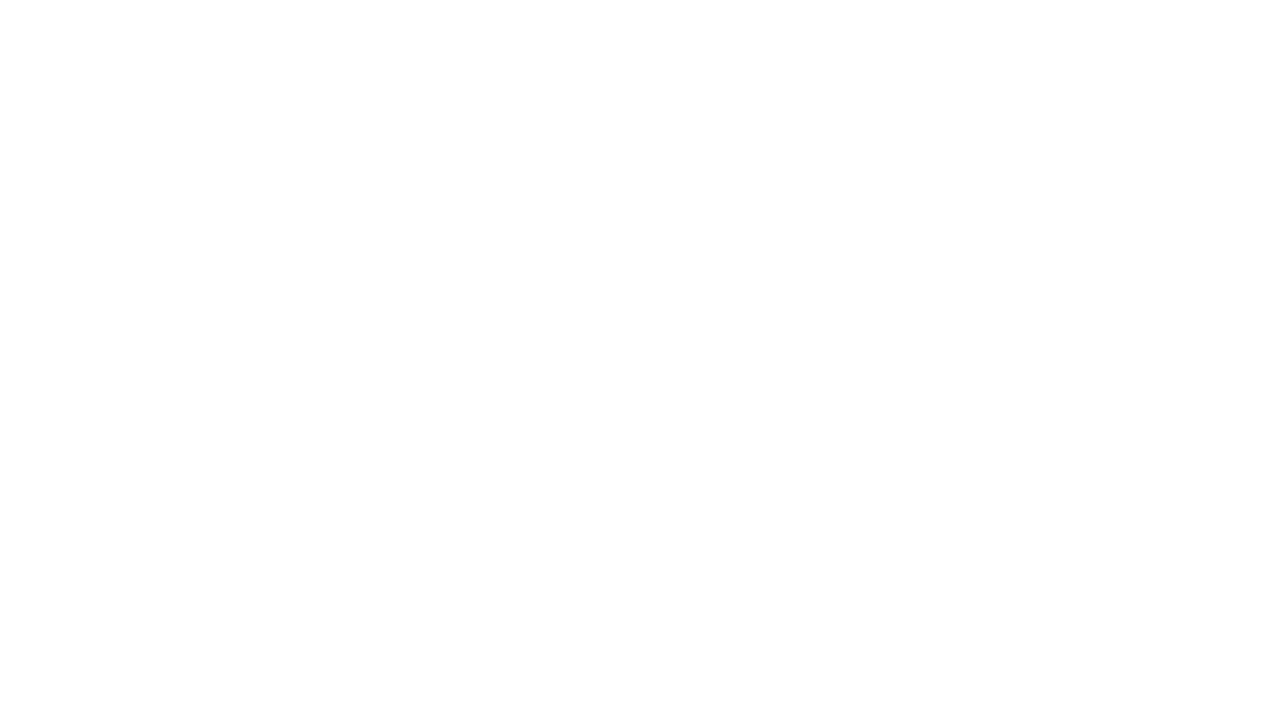

Re-fetched all links to avoid stale element reference (iteration 3/115)
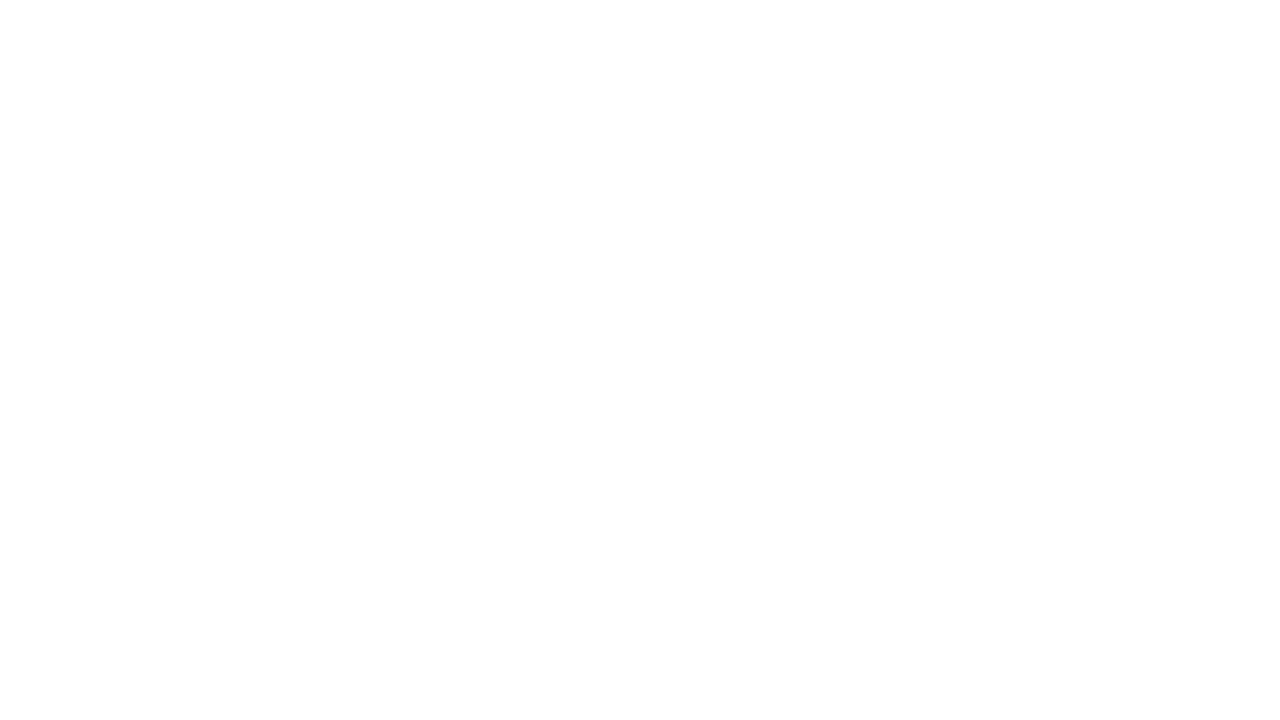

Re-fetched all links to avoid stale element reference (iteration 4/115)
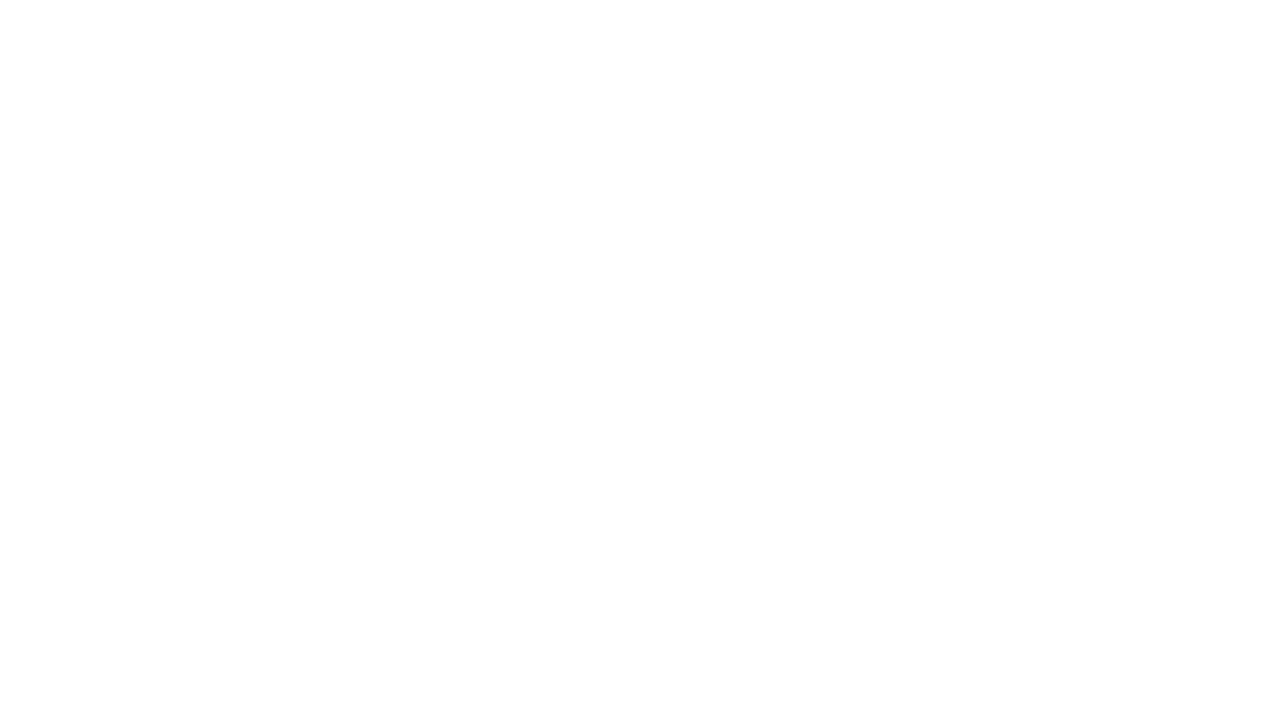

Re-fetched all links to avoid stale element reference (iteration 5/115)
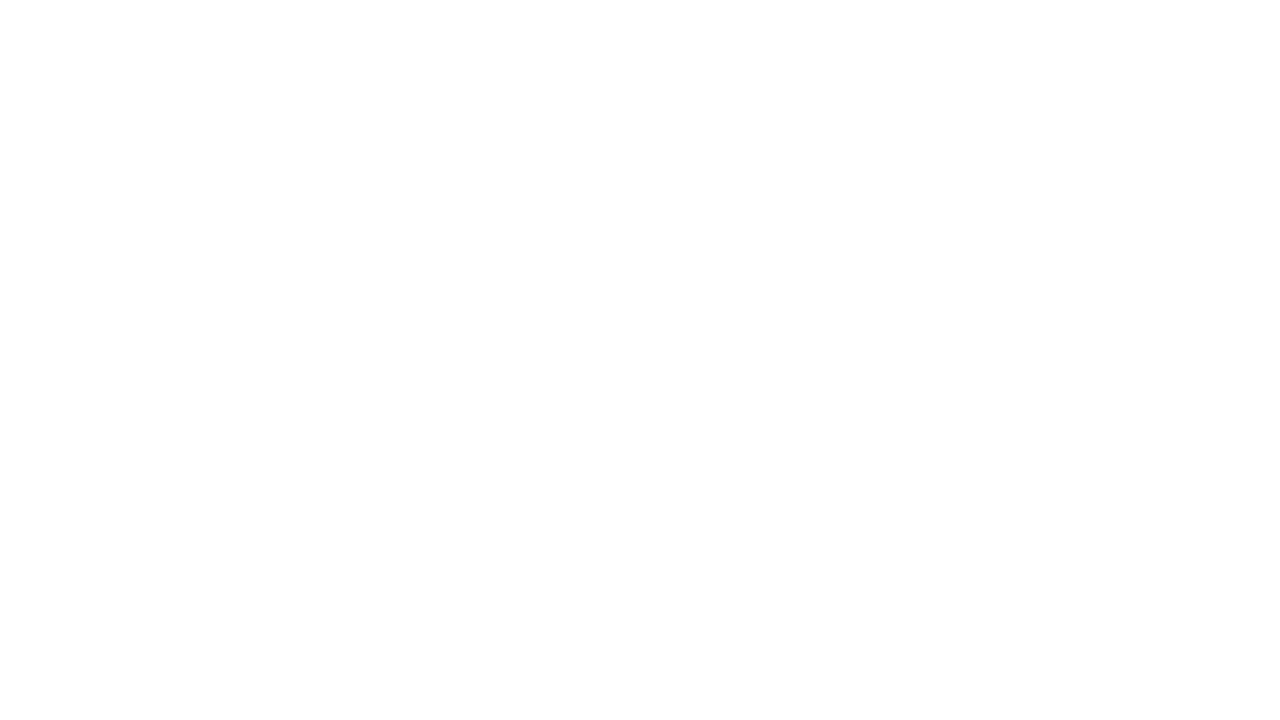

Re-fetched all links to avoid stale element reference (iteration 6/115)
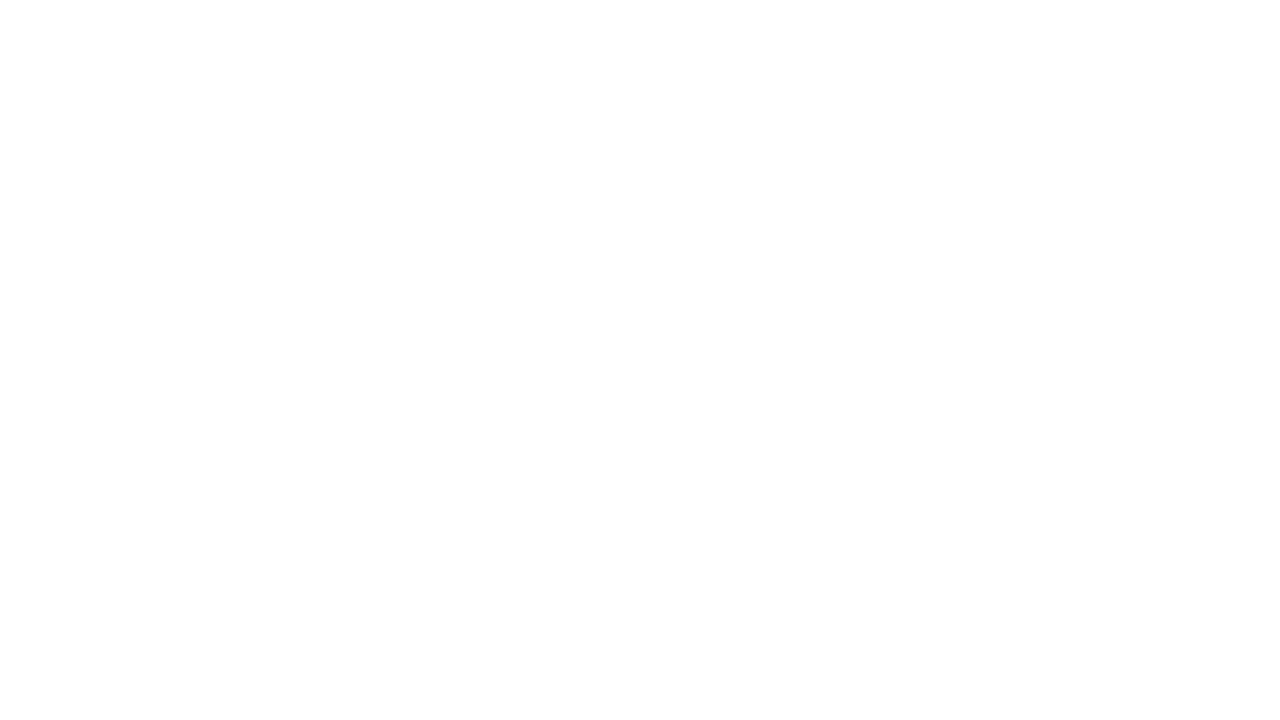

Re-fetched all links to avoid stale element reference (iteration 7/115)
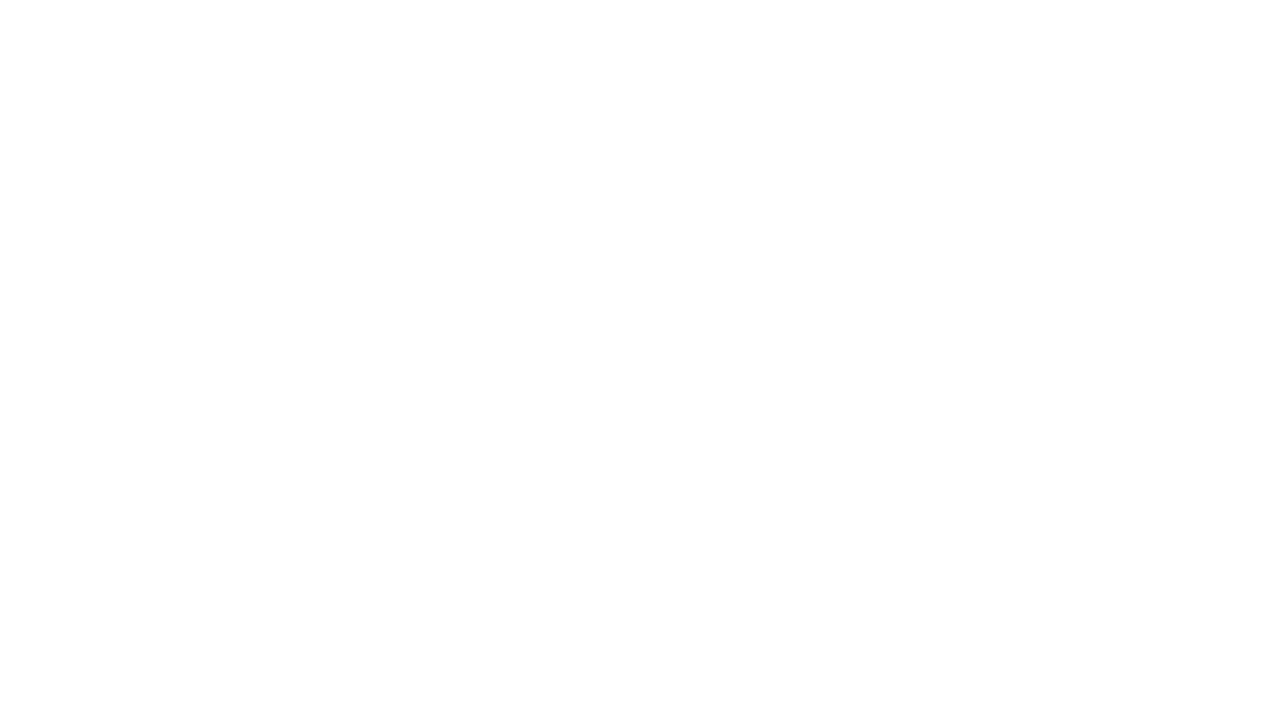

Re-fetched all links to avoid stale element reference (iteration 8/115)
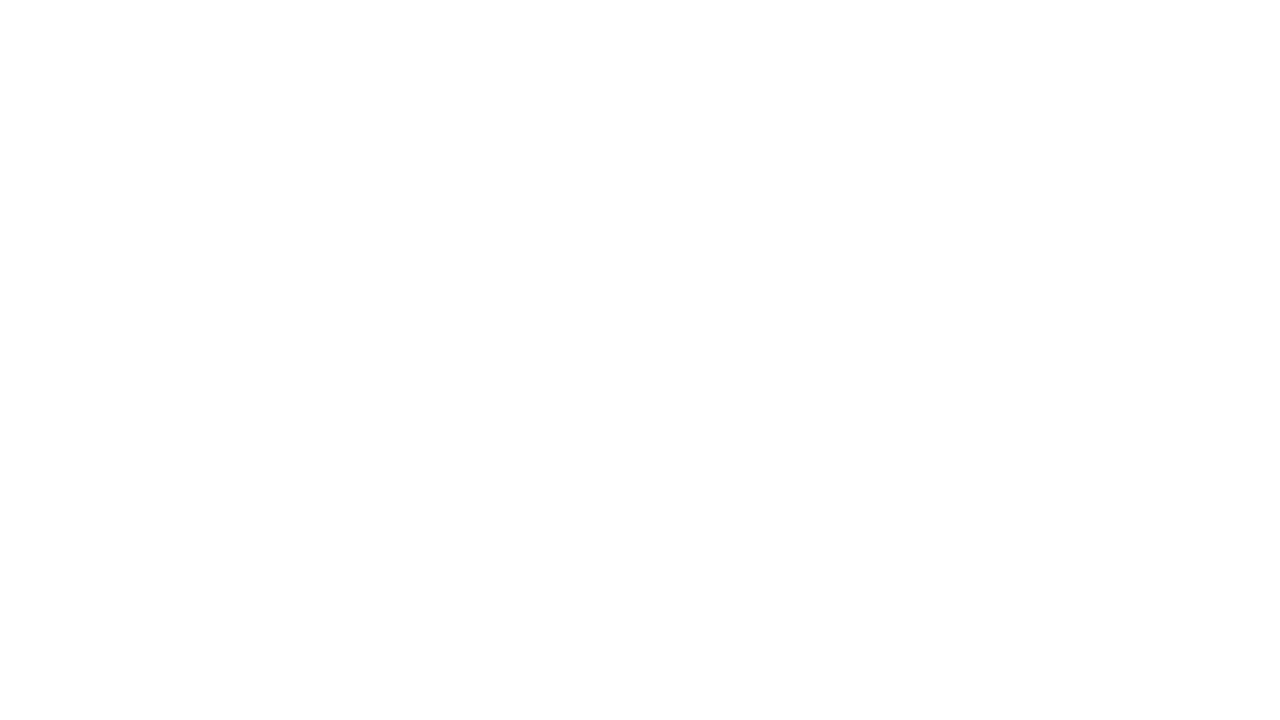

Re-fetched all links to avoid stale element reference (iteration 9/115)
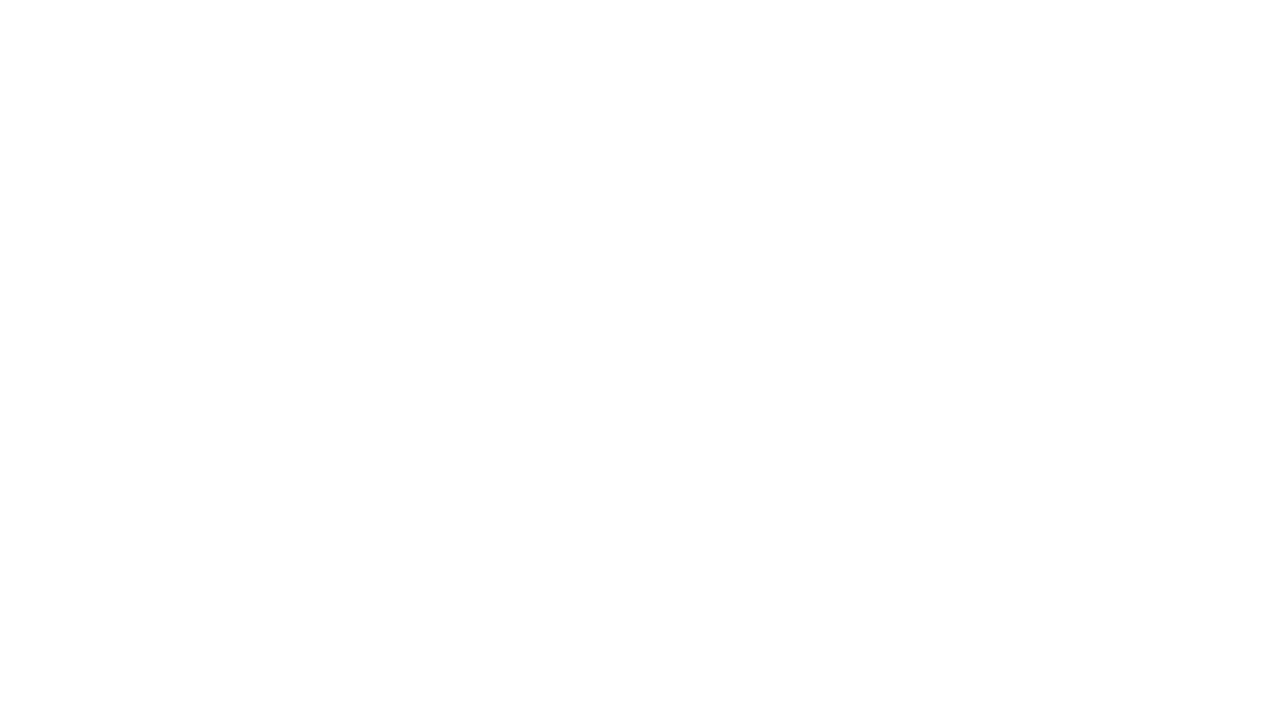

Re-fetched all links to avoid stale element reference (iteration 10/115)
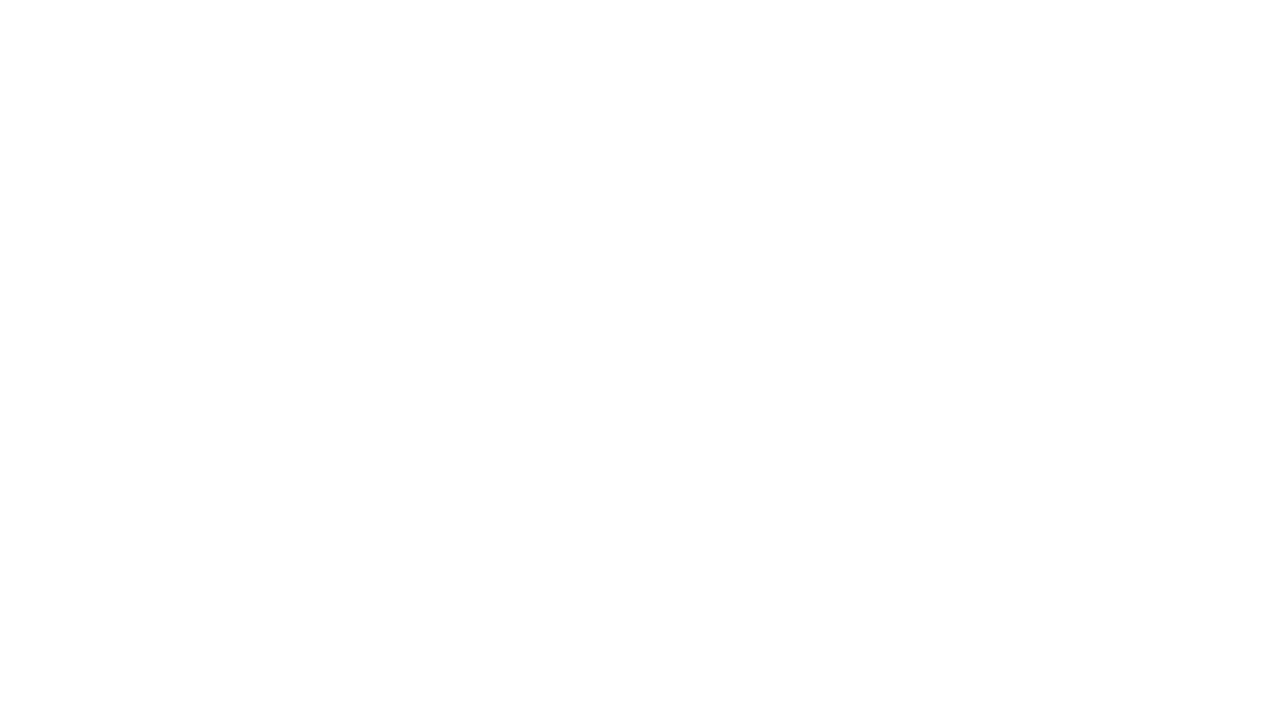

Re-fetched all links to avoid stale element reference (iteration 11/115)
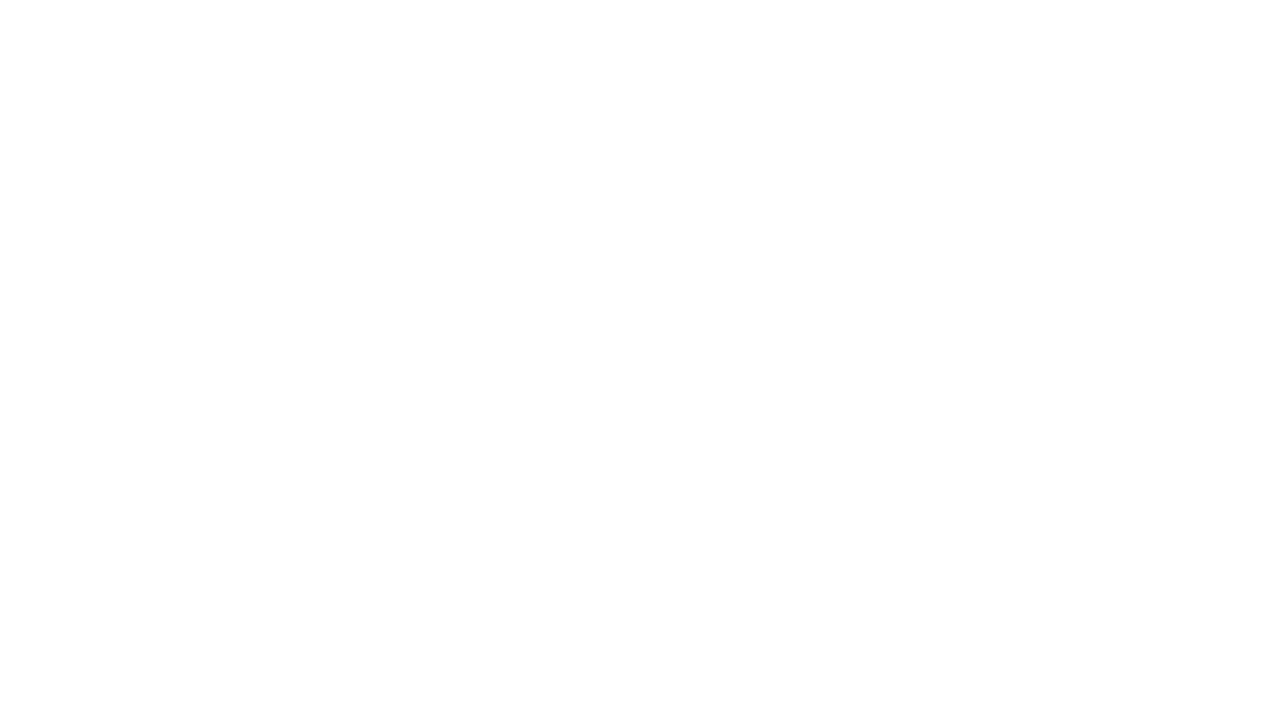

Re-fetched all links to avoid stale element reference (iteration 12/115)
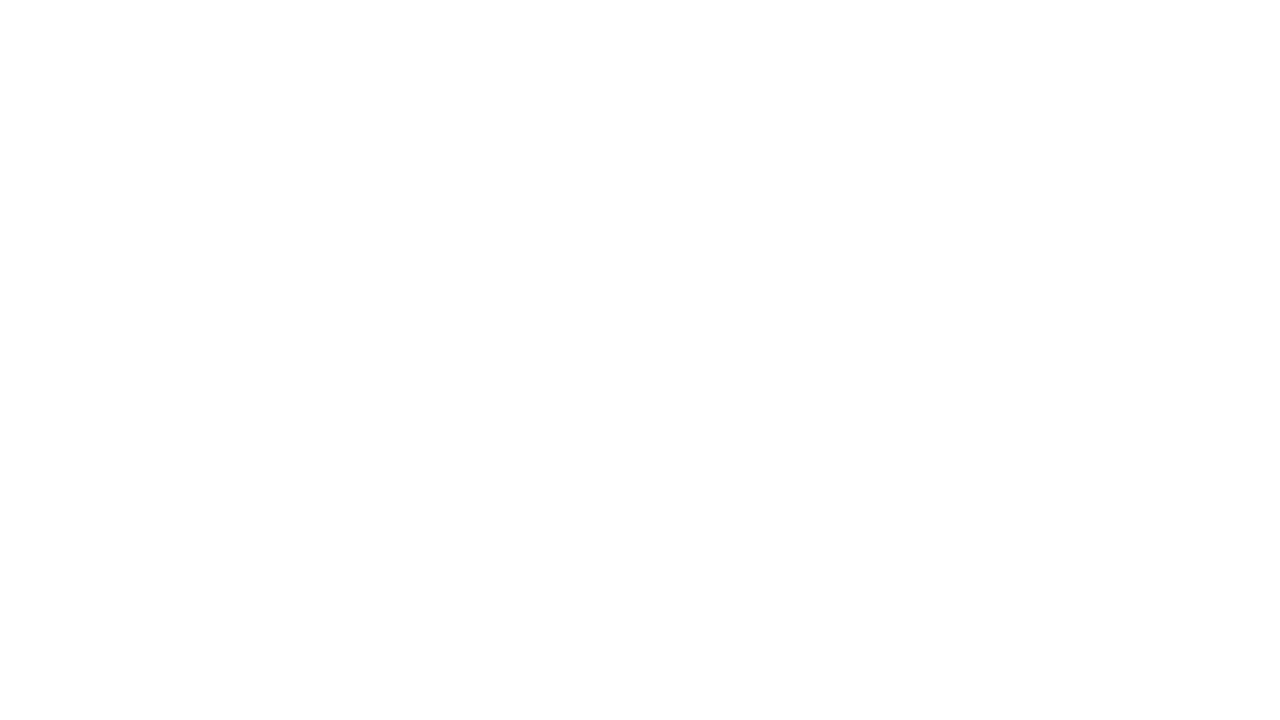

Re-fetched all links to avoid stale element reference (iteration 13/115)
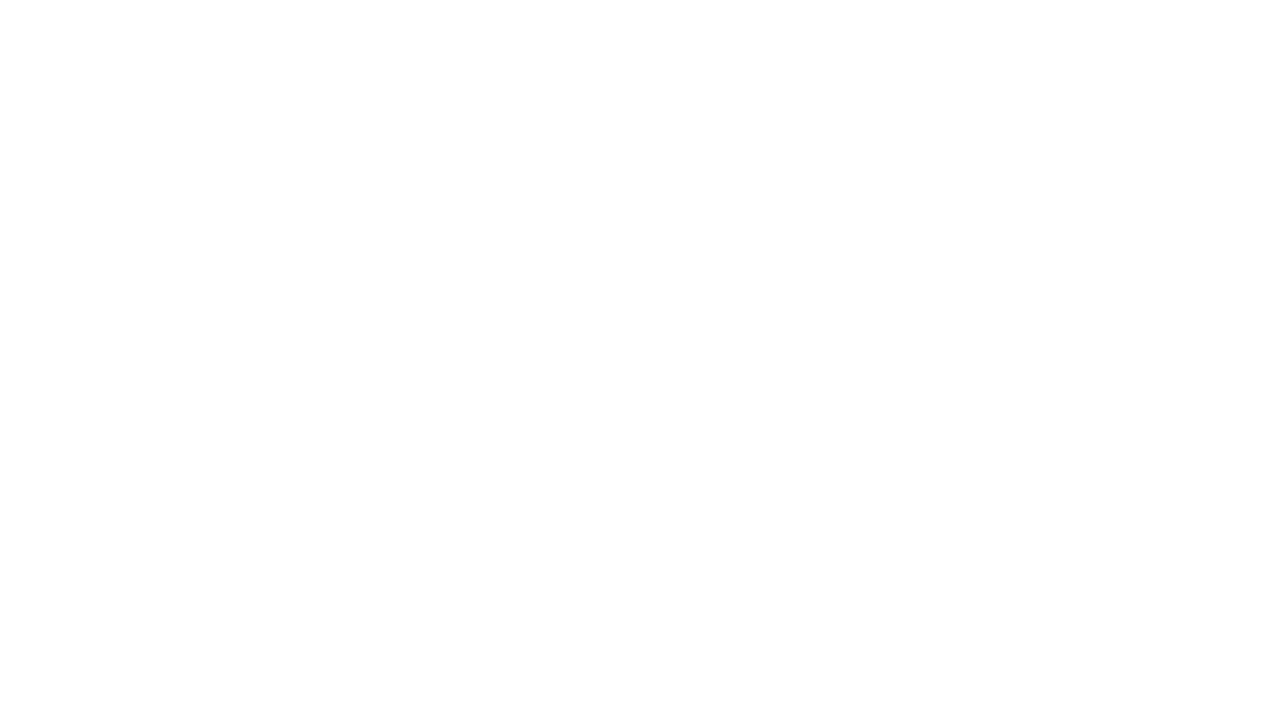

Re-fetched all links to avoid stale element reference (iteration 14/115)
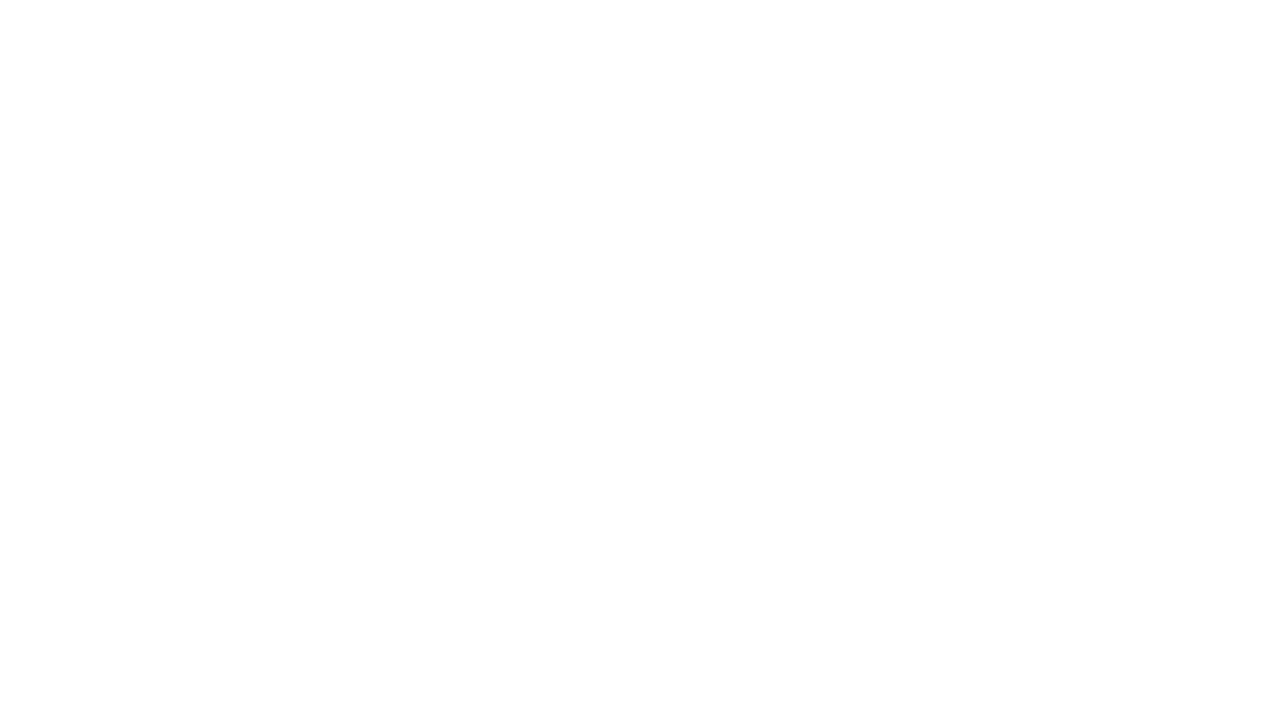

Re-fetched all links to avoid stale element reference (iteration 15/115)
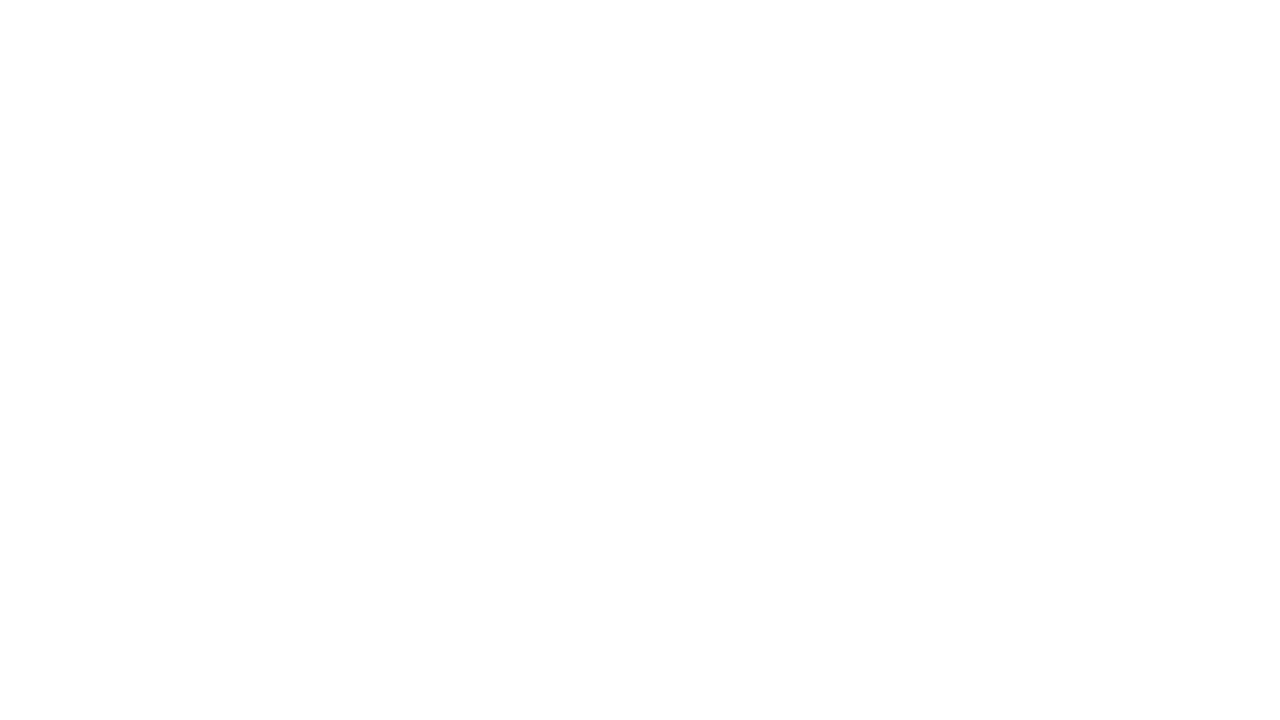

Re-fetched all links to avoid stale element reference (iteration 16/115)
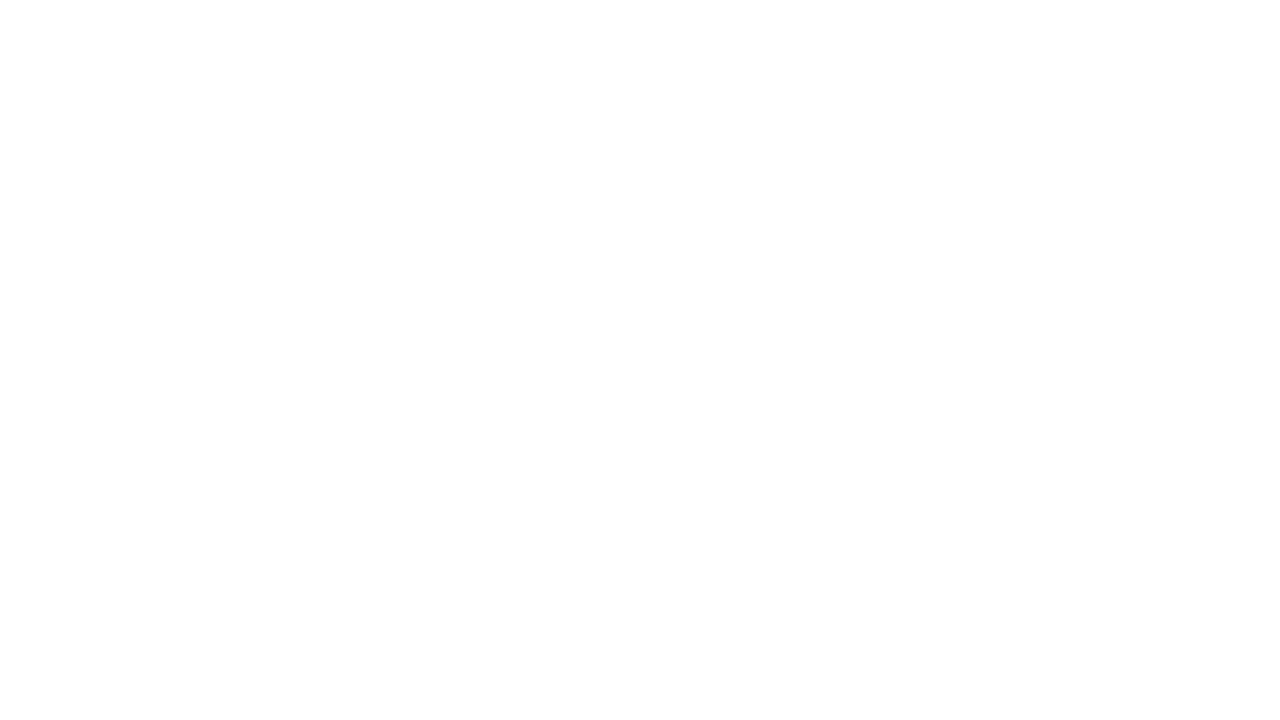

Re-fetched all links to avoid stale element reference (iteration 17/115)
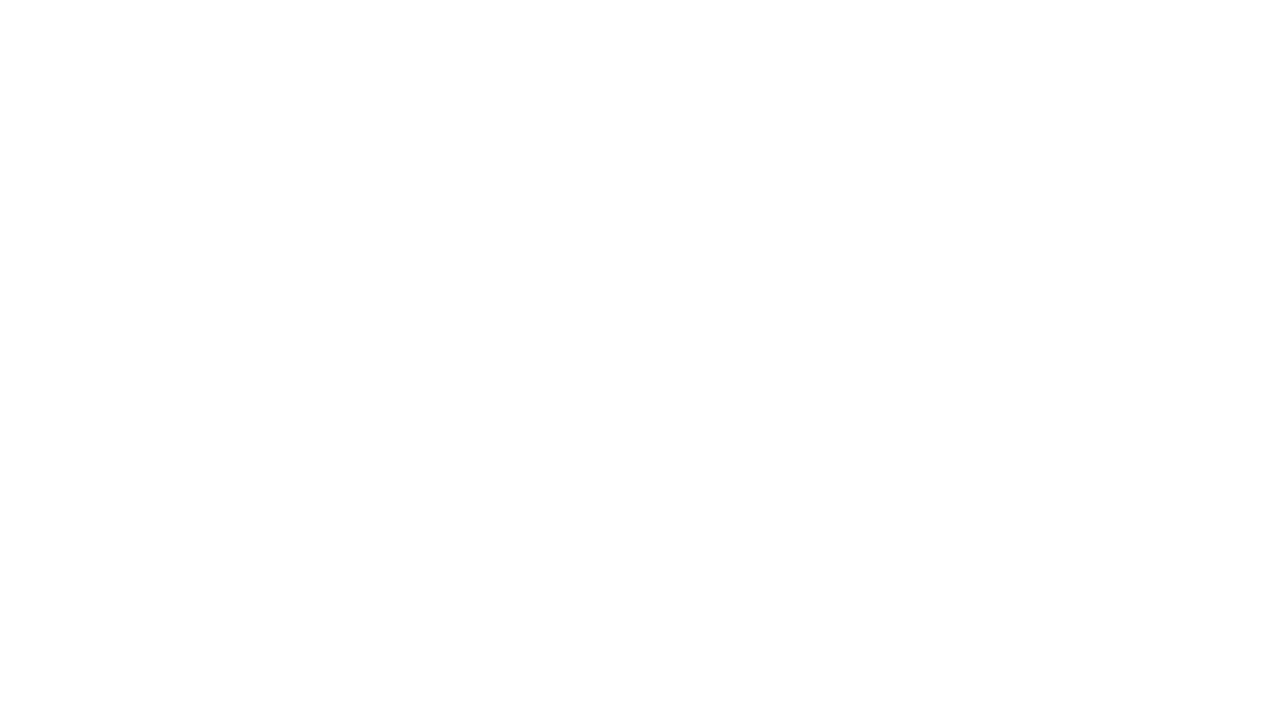

Re-fetched all links to avoid stale element reference (iteration 18/115)
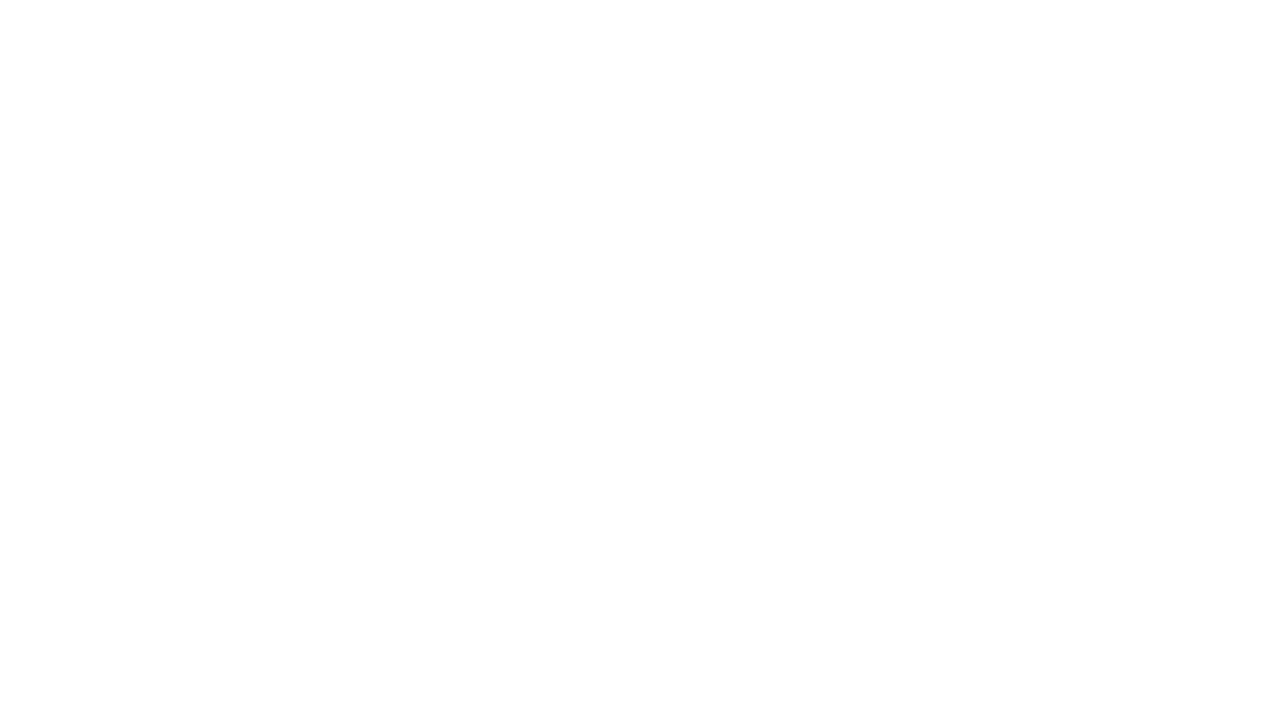

Re-fetched all links to avoid stale element reference (iteration 19/115)
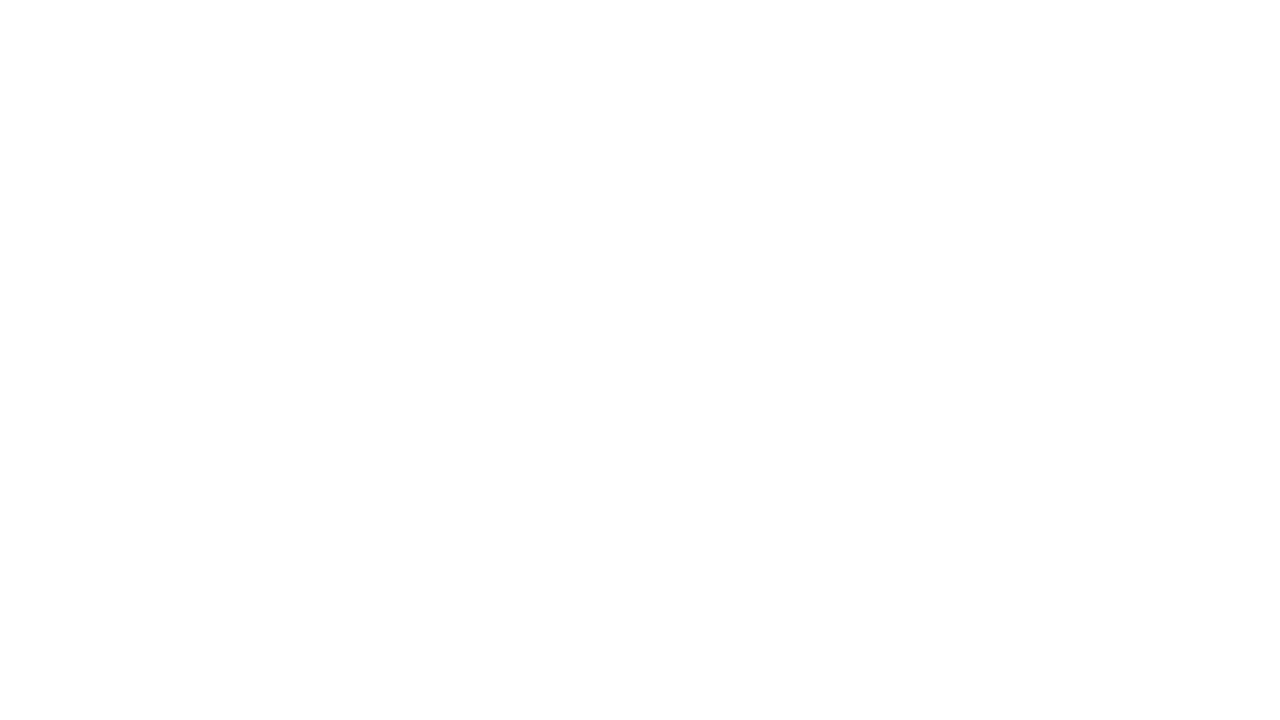

Re-fetched all links to avoid stale element reference (iteration 20/115)
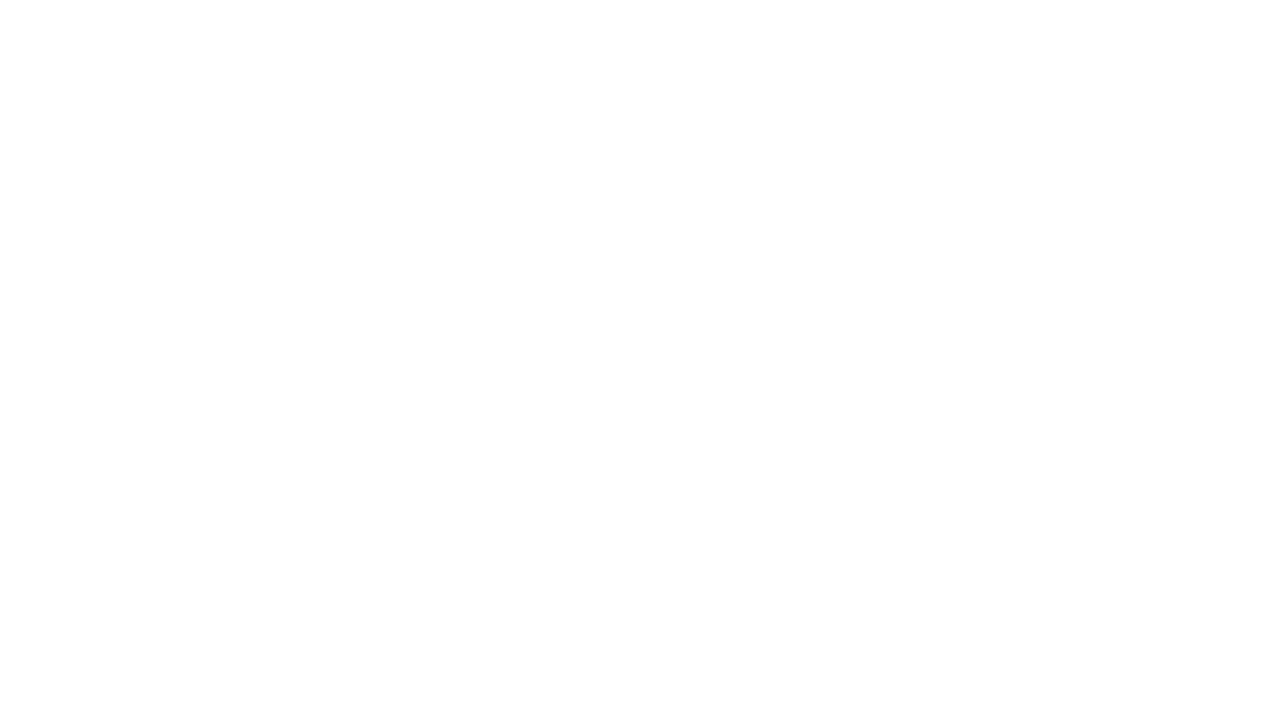

Re-fetched all links to avoid stale element reference (iteration 21/115)
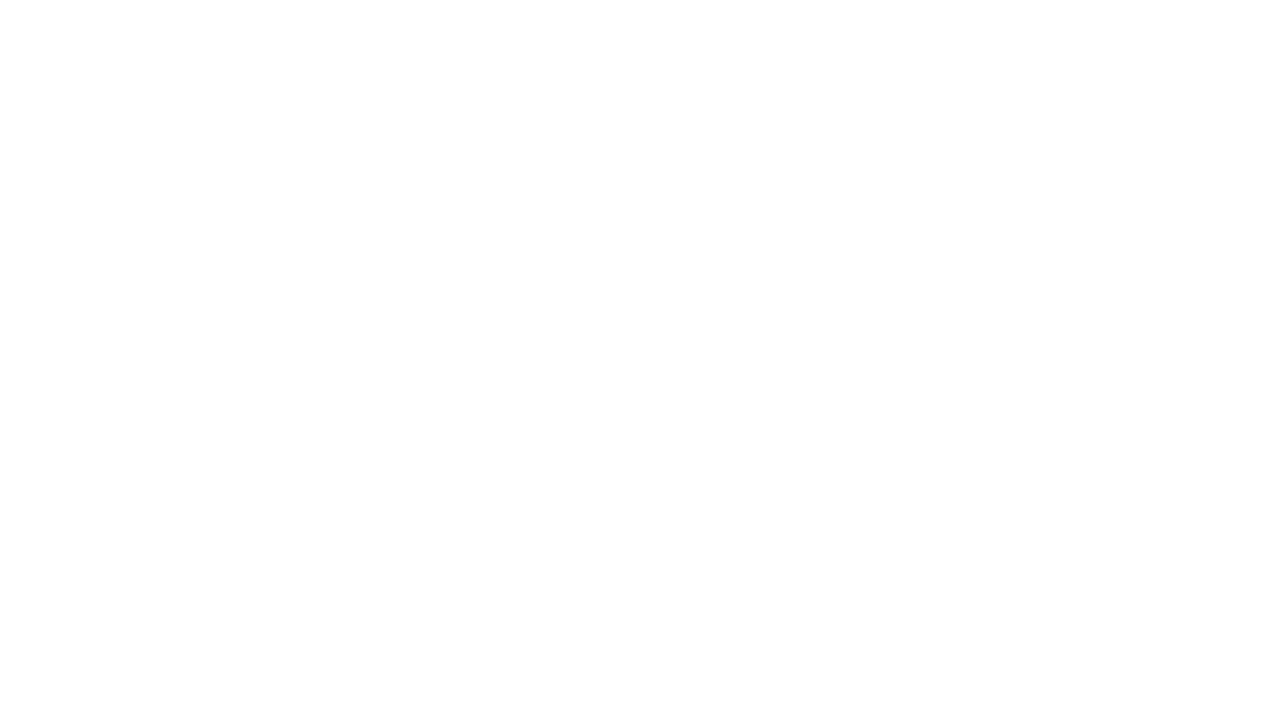

Re-fetched all links to avoid stale element reference (iteration 22/115)
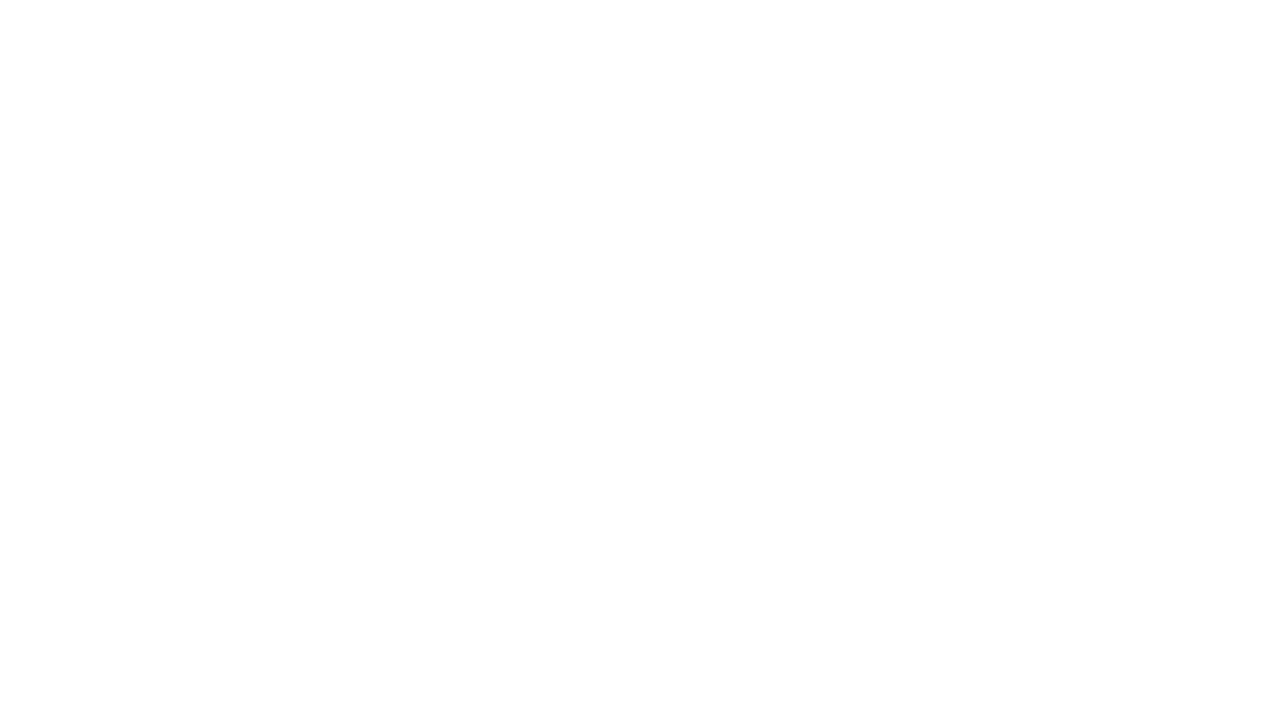

Re-fetched all links to avoid stale element reference (iteration 23/115)
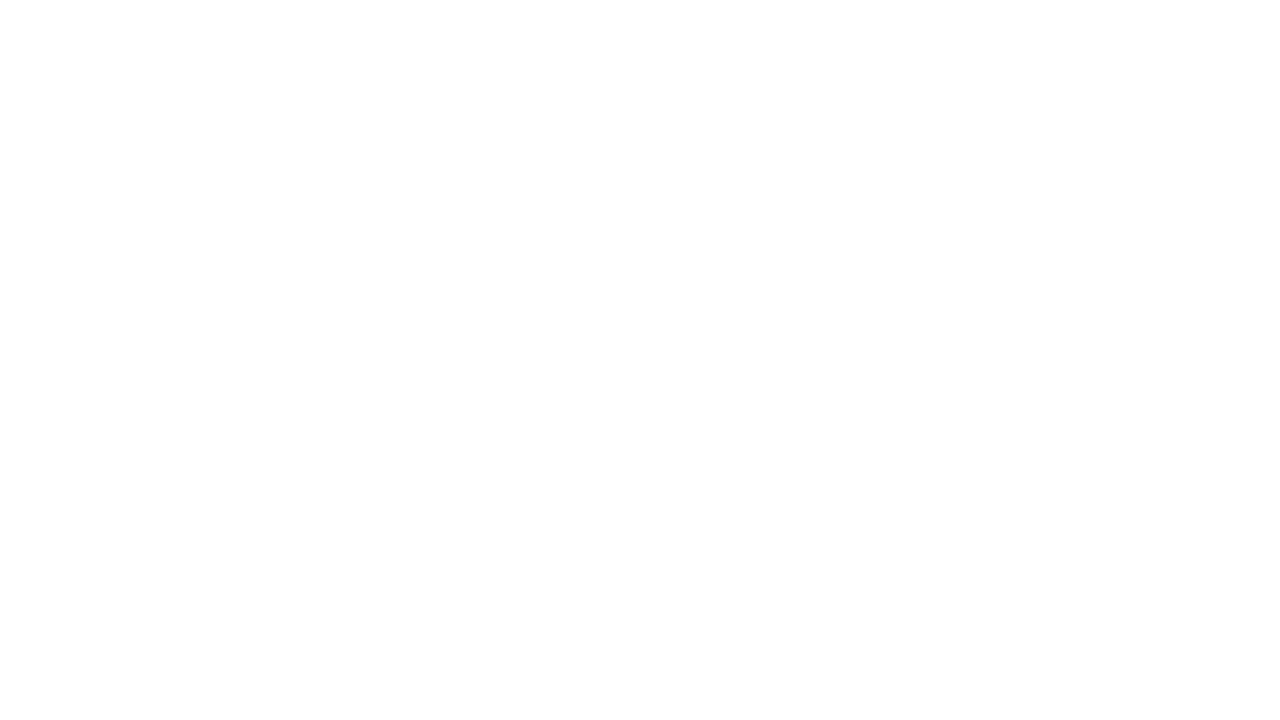

Re-fetched all links to avoid stale element reference (iteration 24/115)
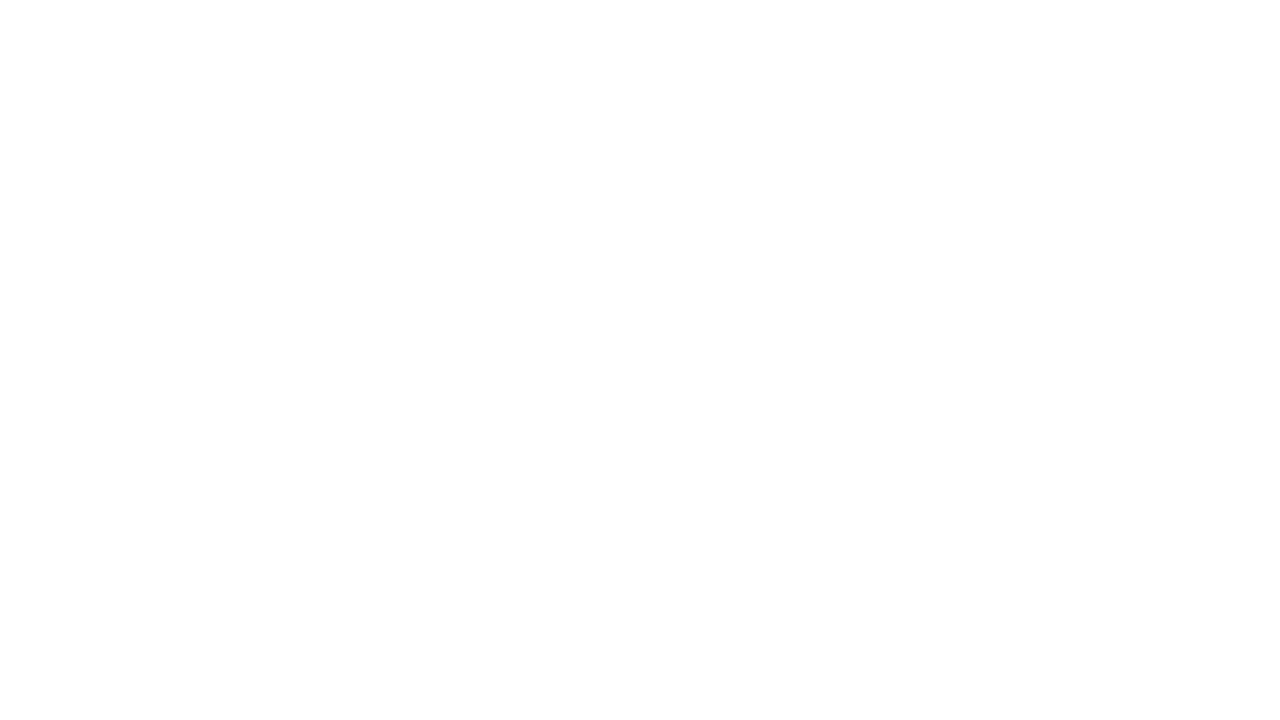

Re-fetched all links to avoid stale element reference (iteration 25/115)
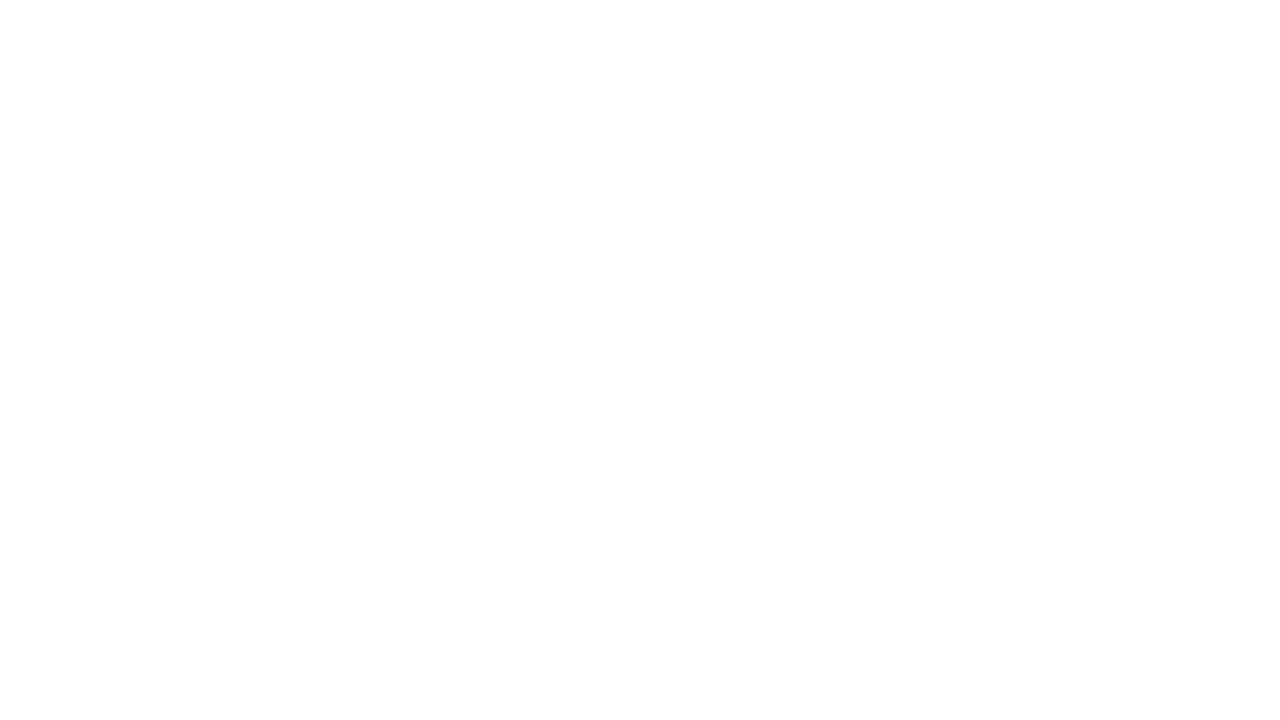

Re-fetched all links to avoid stale element reference (iteration 26/115)
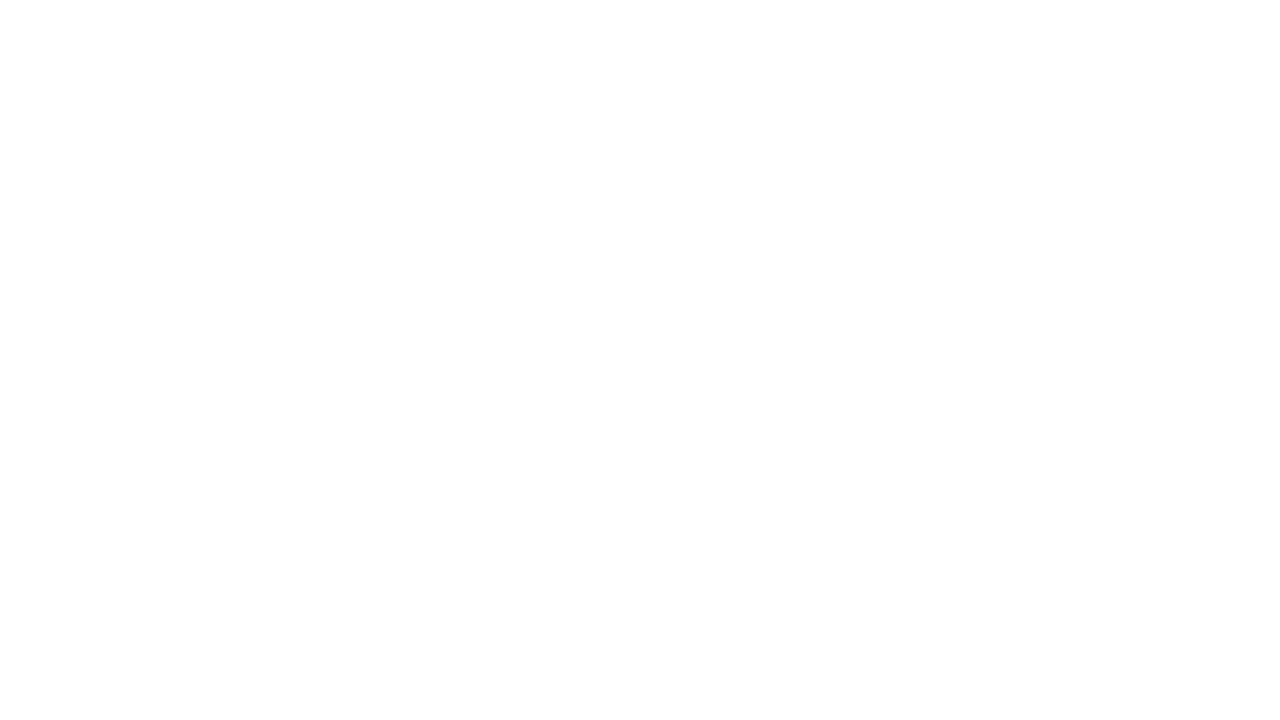

Re-fetched all links to avoid stale element reference (iteration 27/115)
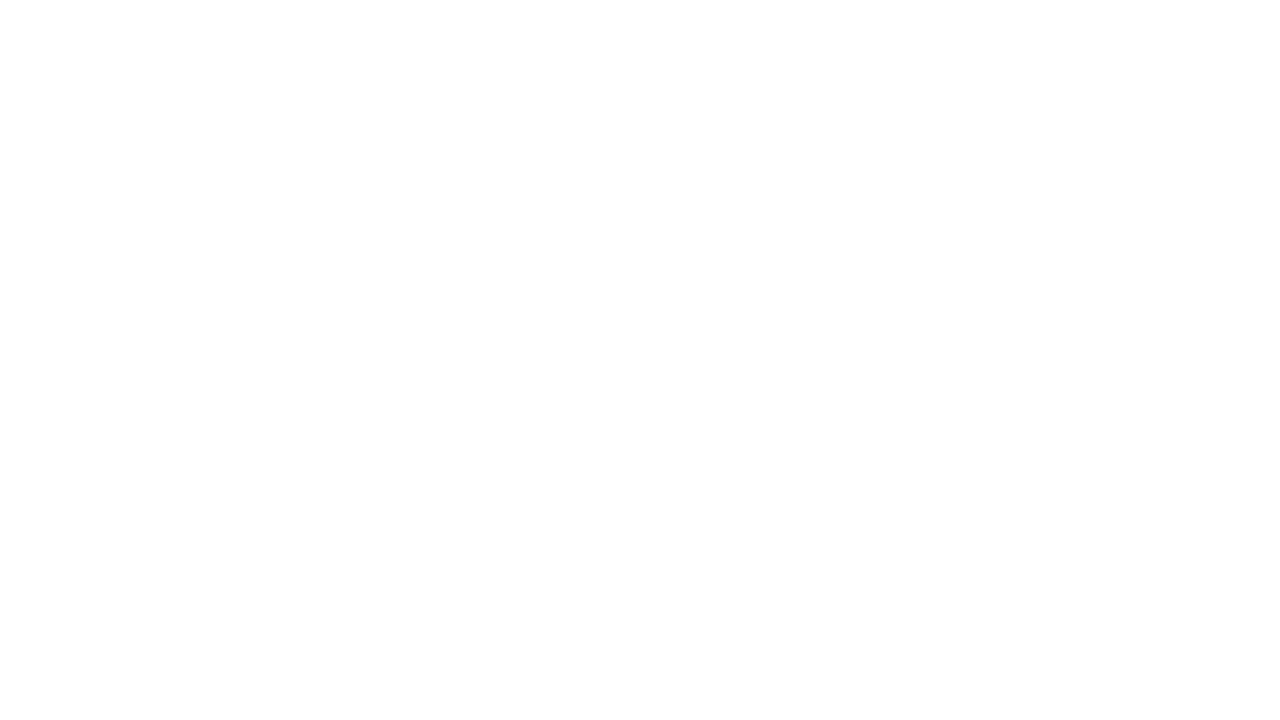

Re-fetched all links to avoid stale element reference (iteration 28/115)
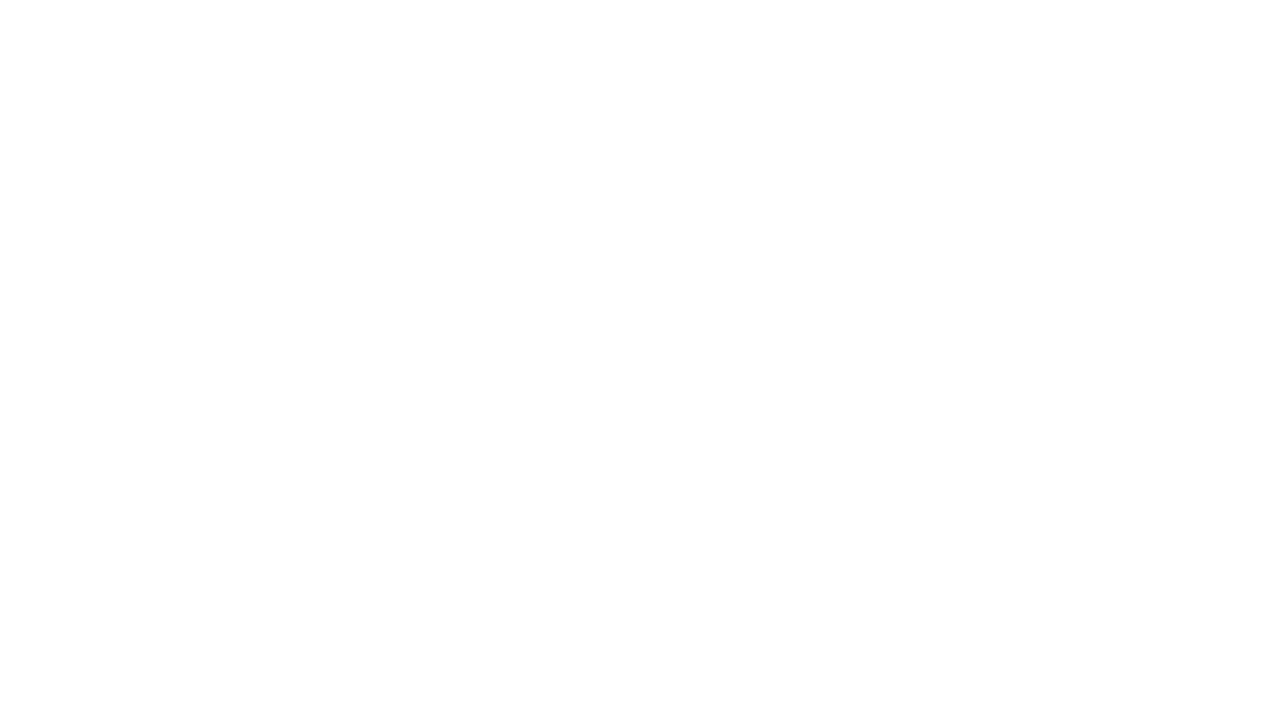

Re-fetched all links to avoid stale element reference (iteration 29/115)
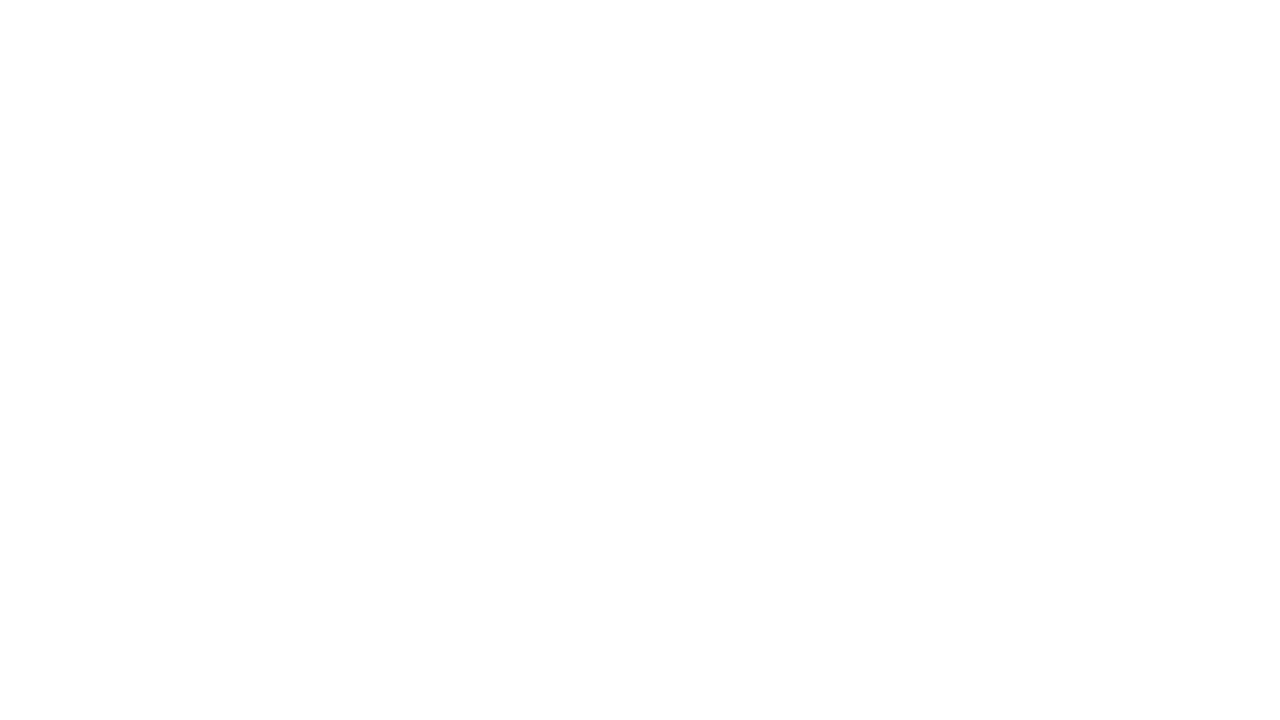

Re-fetched all links to avoid stale element reference (iteration 30/115)
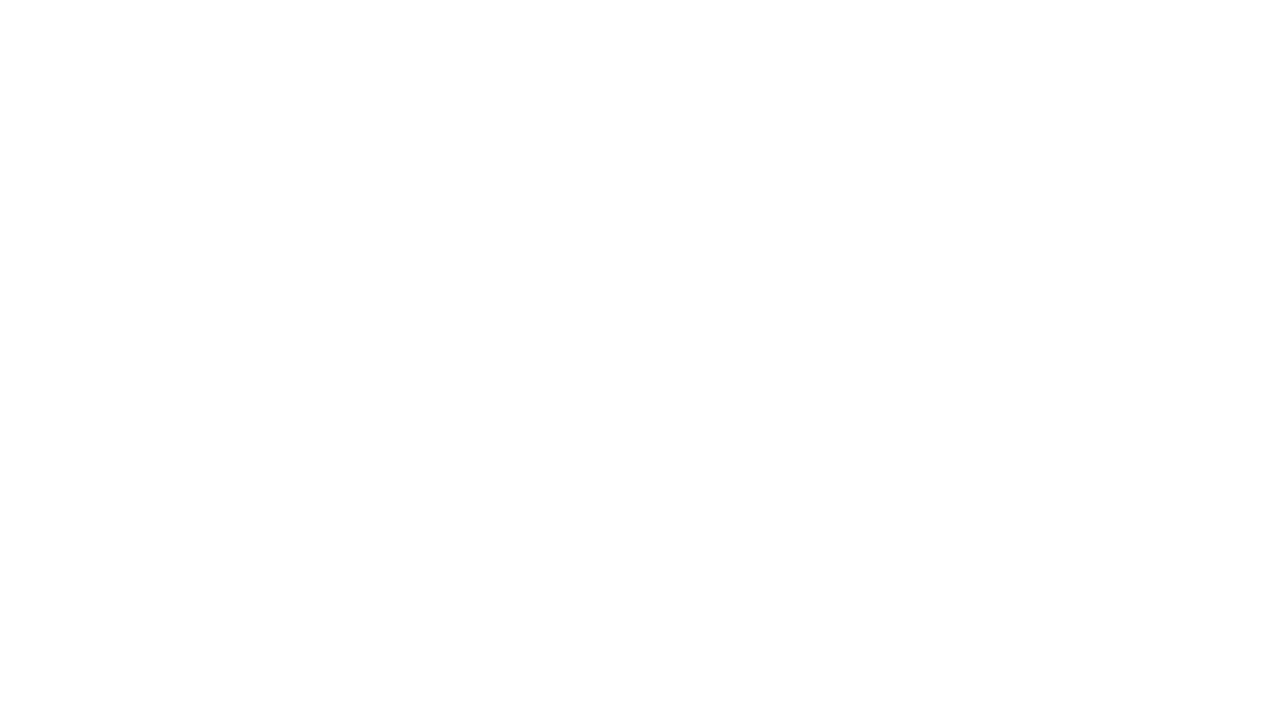

Re-fetched all links to avoid stale element reference (iteration 31/115)
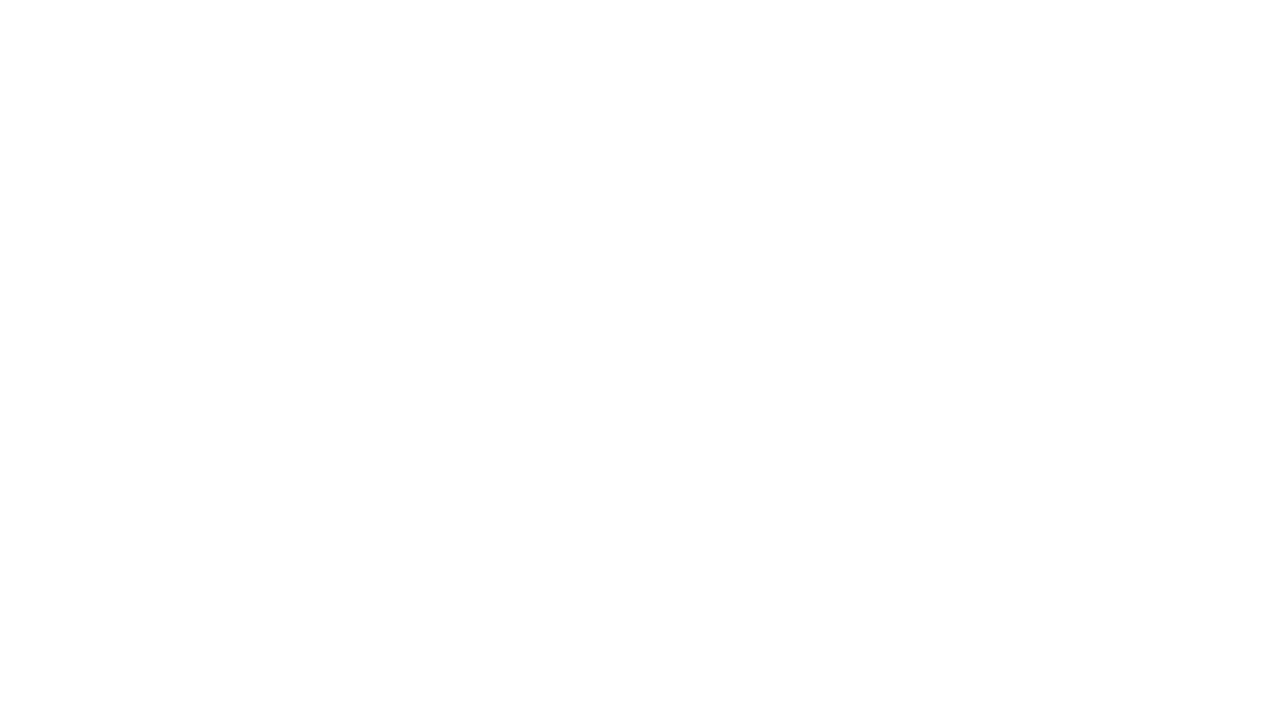

Re-fetched all links to avoid stale element reference (iteration 32/115)
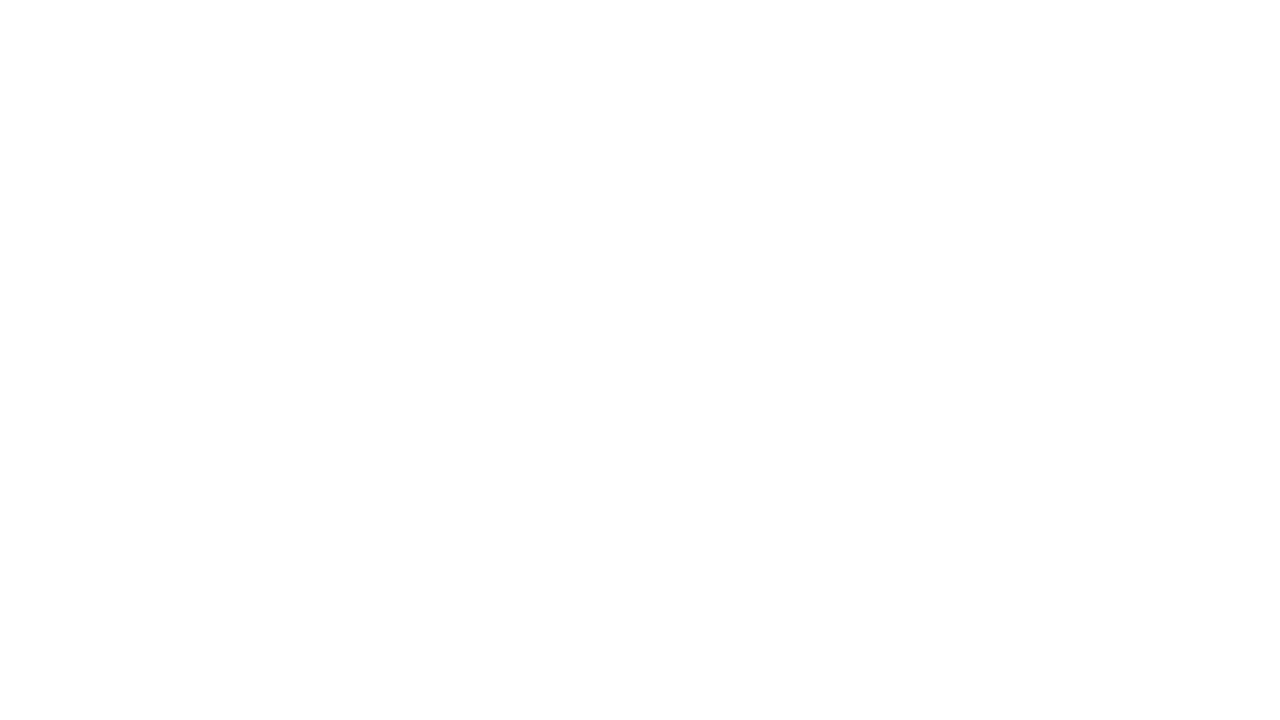

Re-fetched all links to avoid stale element reference (iteration 33/115)
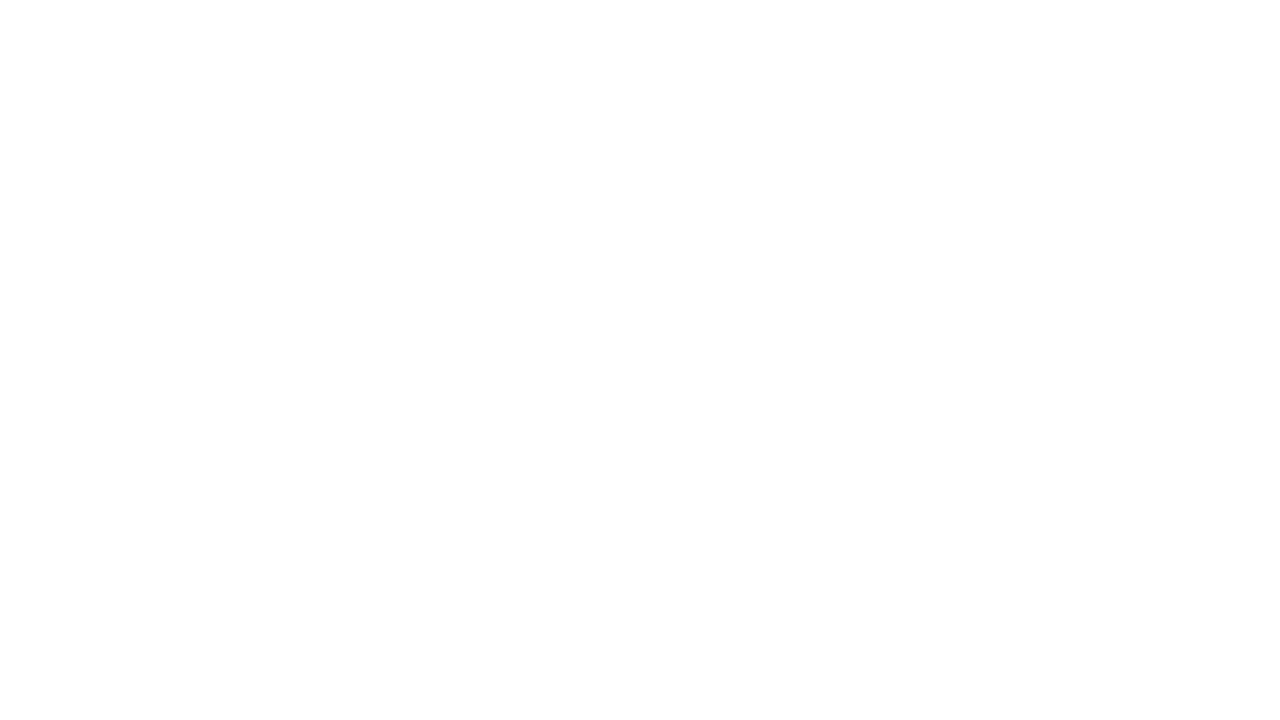

Re-fetched all links to avoid stale element reference (iteration 34/115)
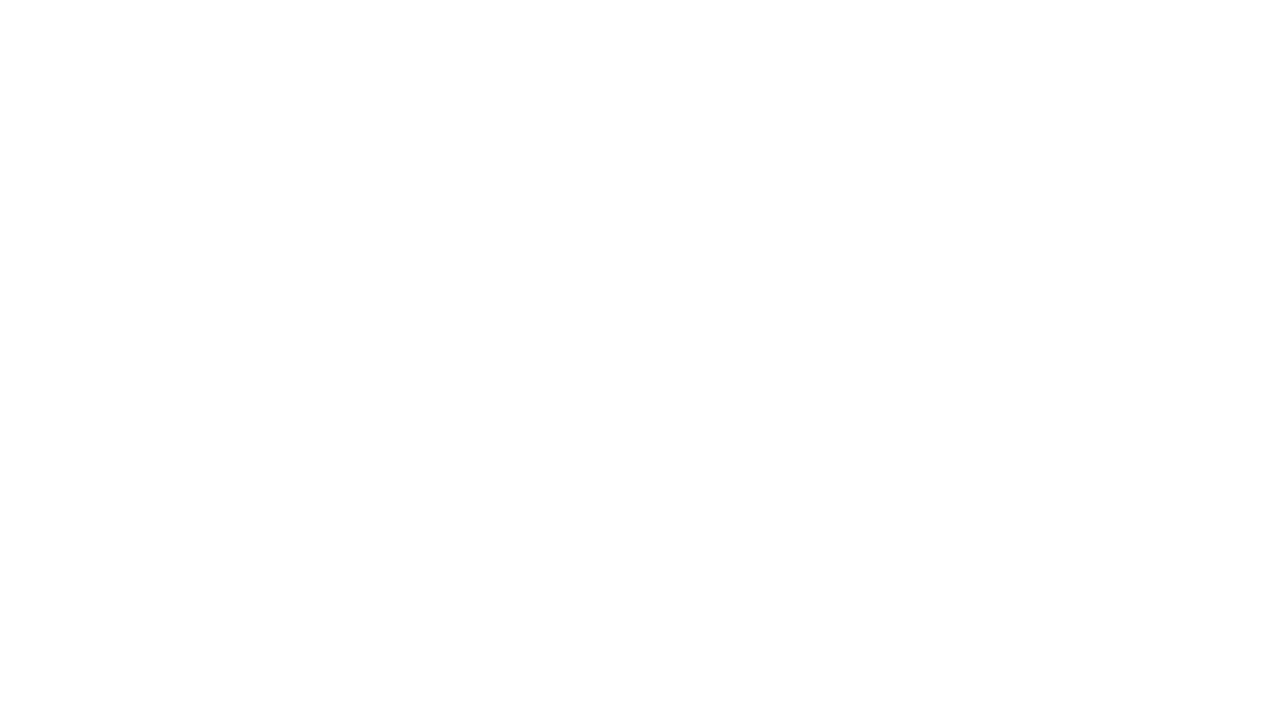

Re-fetched all links to avoid stale element reference (iteration 35/115)
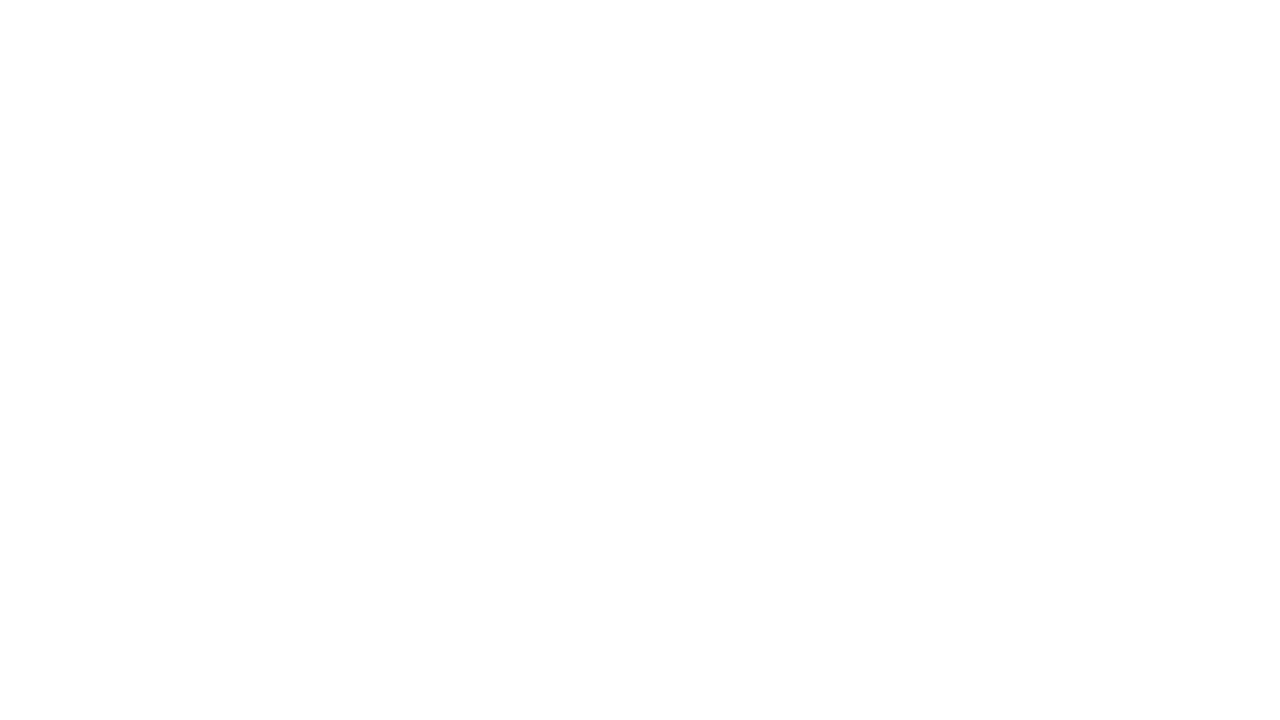

Re-fetched all links to avoid stale element reference (iteration 36/115)
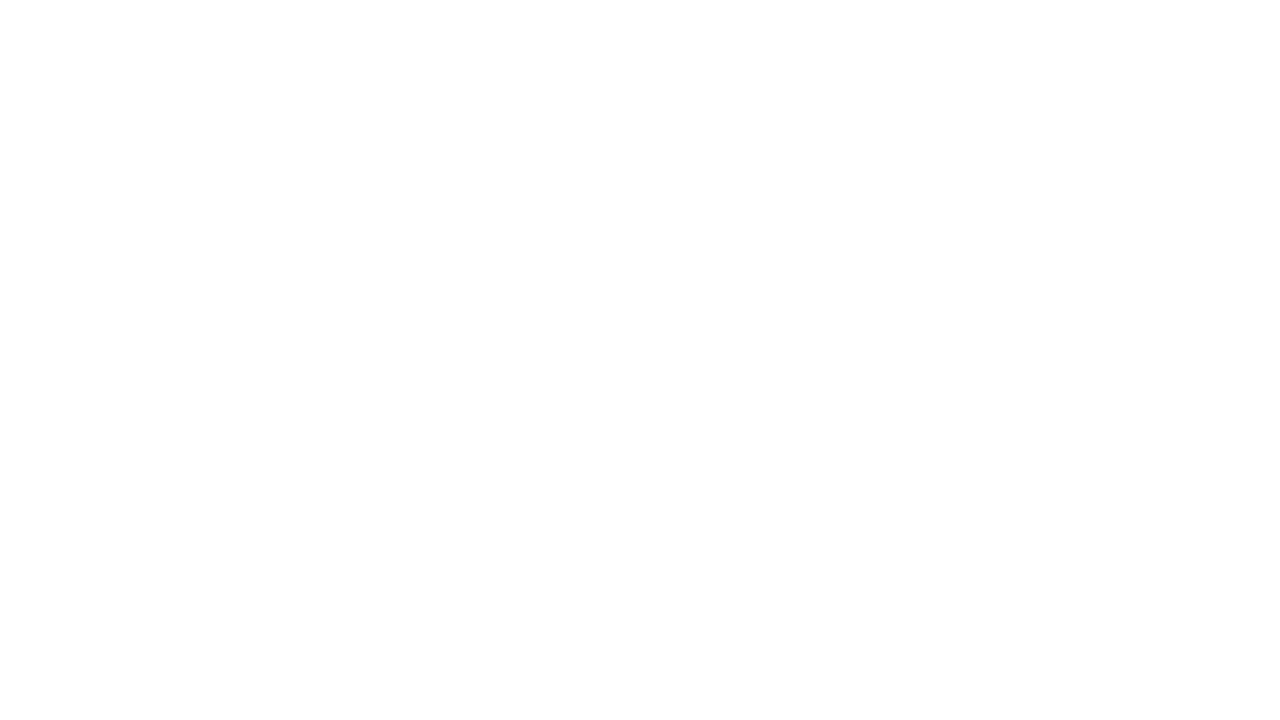

Re-fetched all links to avoid stale element reference (iteration 37/115)
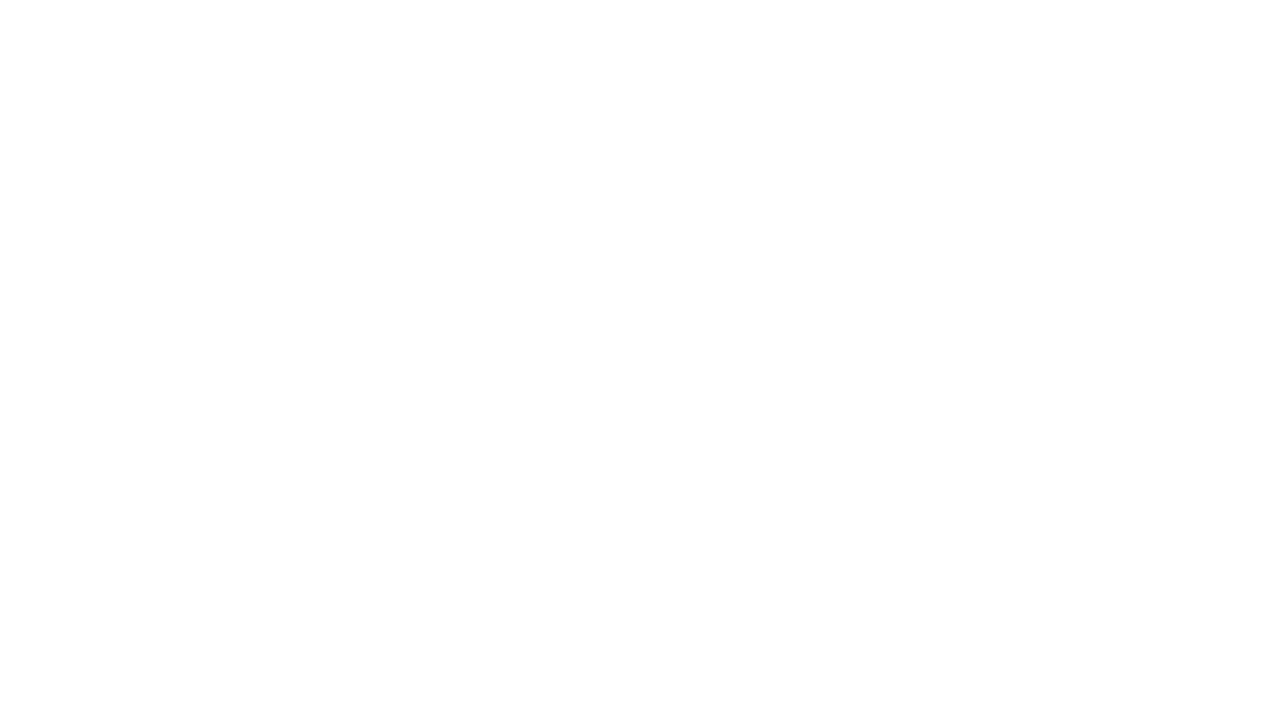

Re-fetched all links to avoid stale element reference (iteration 38/115)
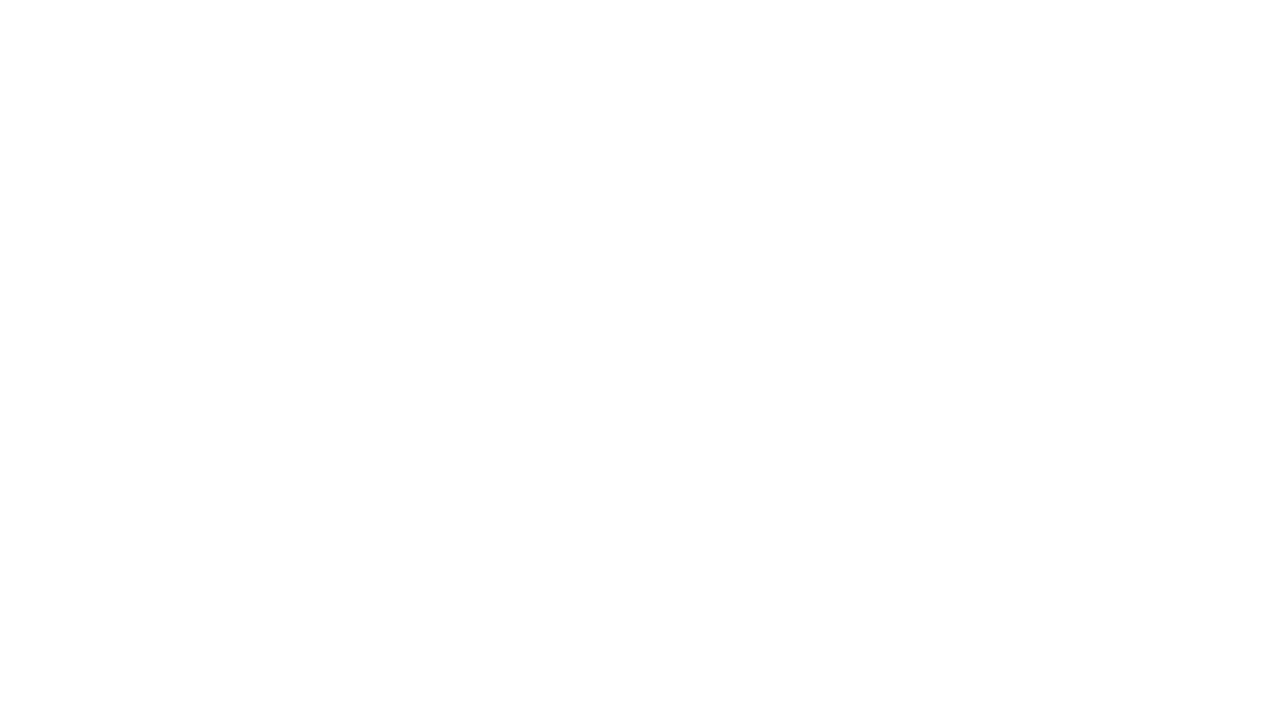

Re-fetched all links to avoid stale element reference (iteration 39/115)
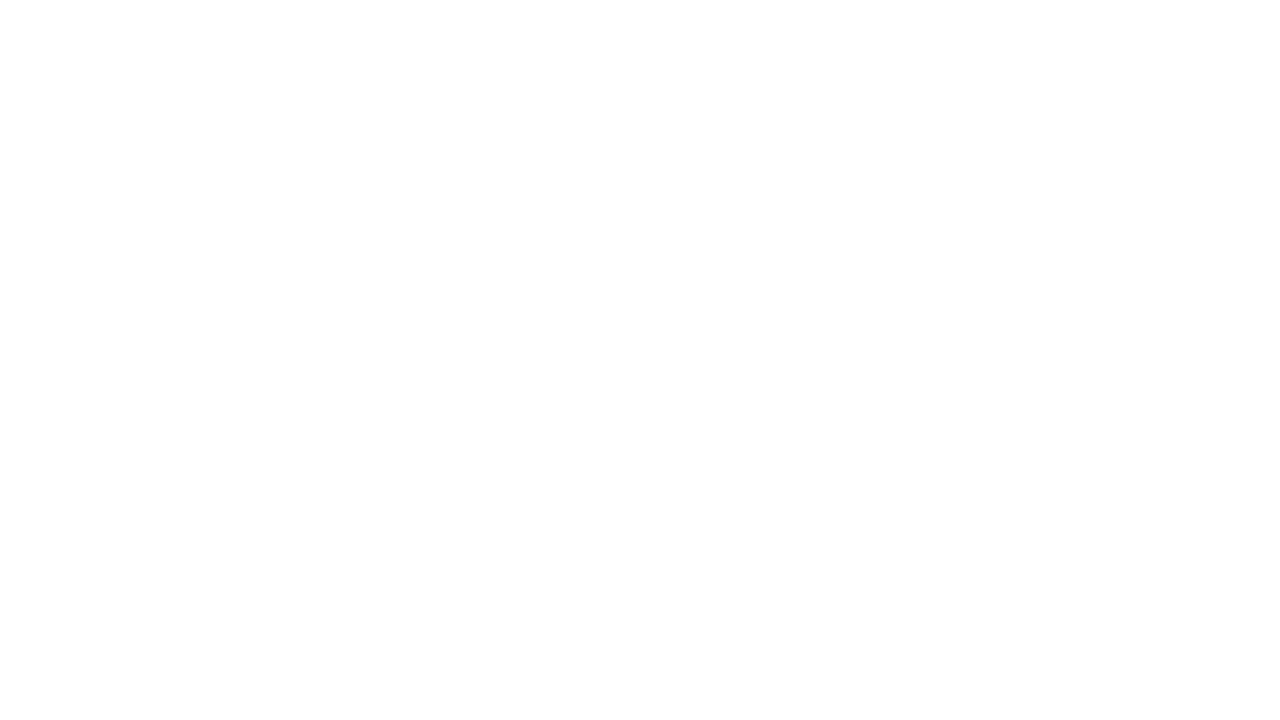

Re-fetched all links to avoid stale element reference (iteration 40/115)
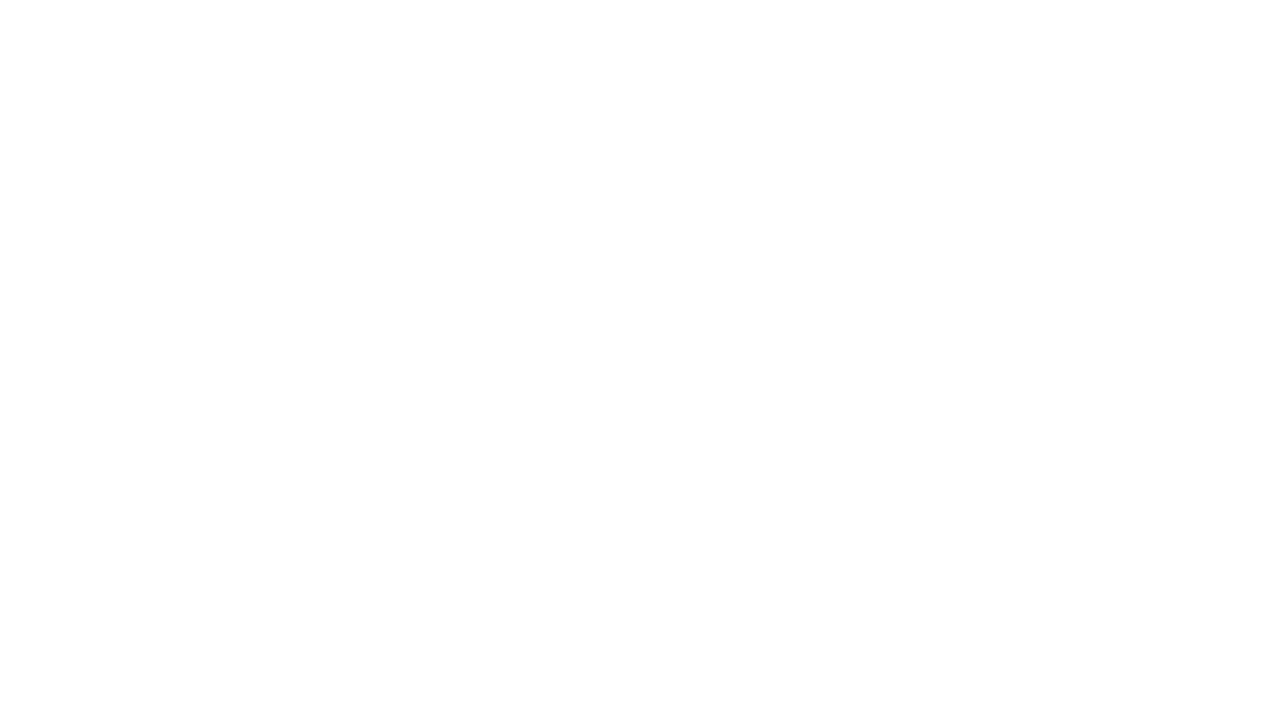

Re-fetched all links to avoid stale element reference (iteration 41/115)
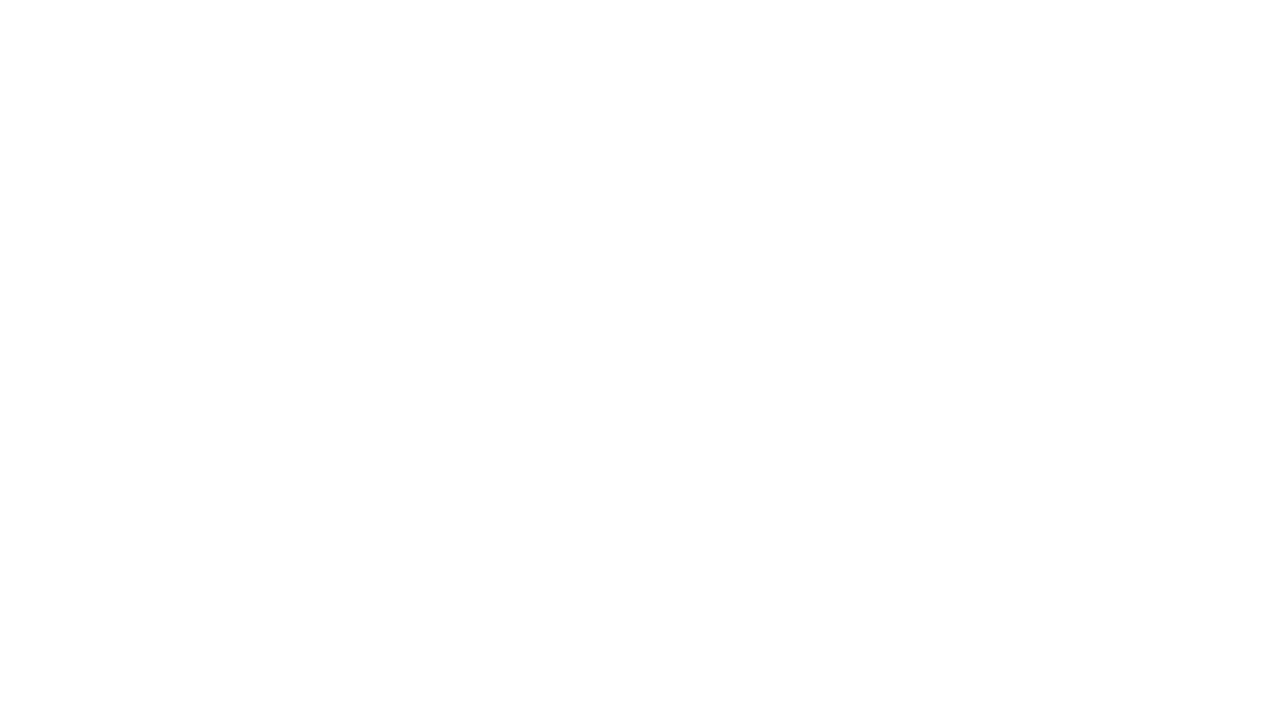

Re-fetched all links to avoid stale element reference (iteration 42/115)
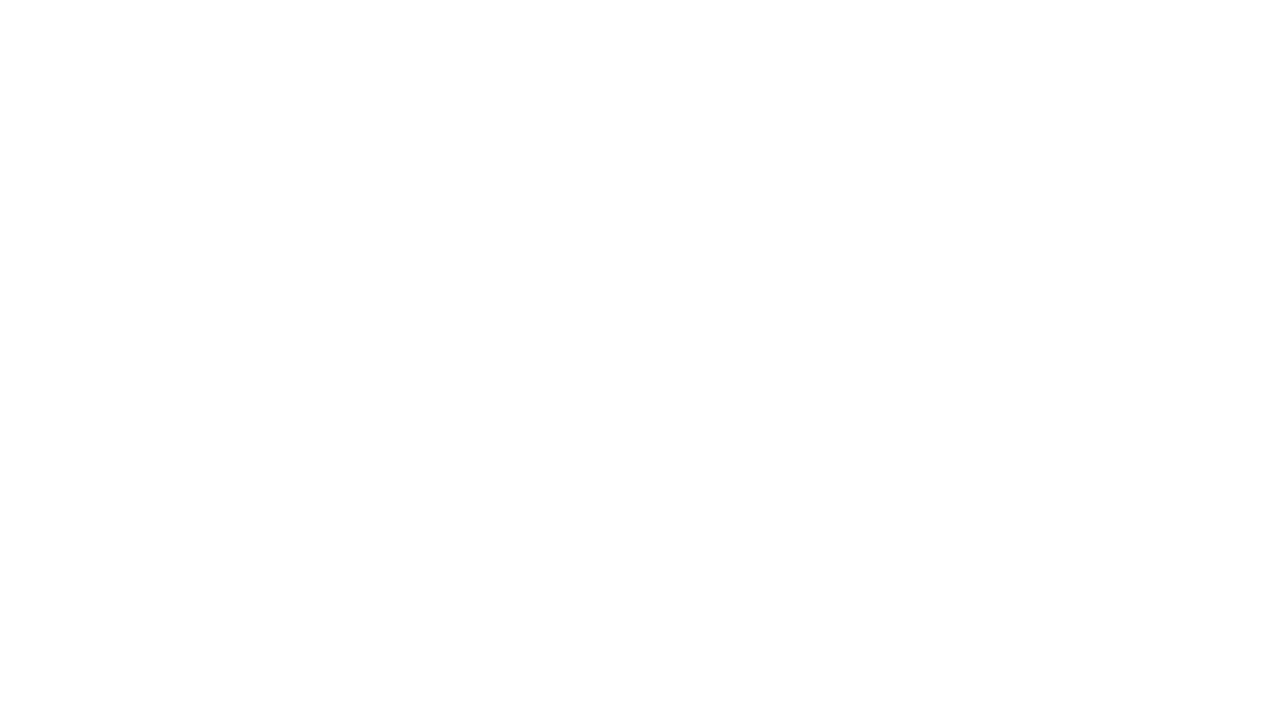

Re-fetched all links to avoid stale element reference (iteration 43/115)
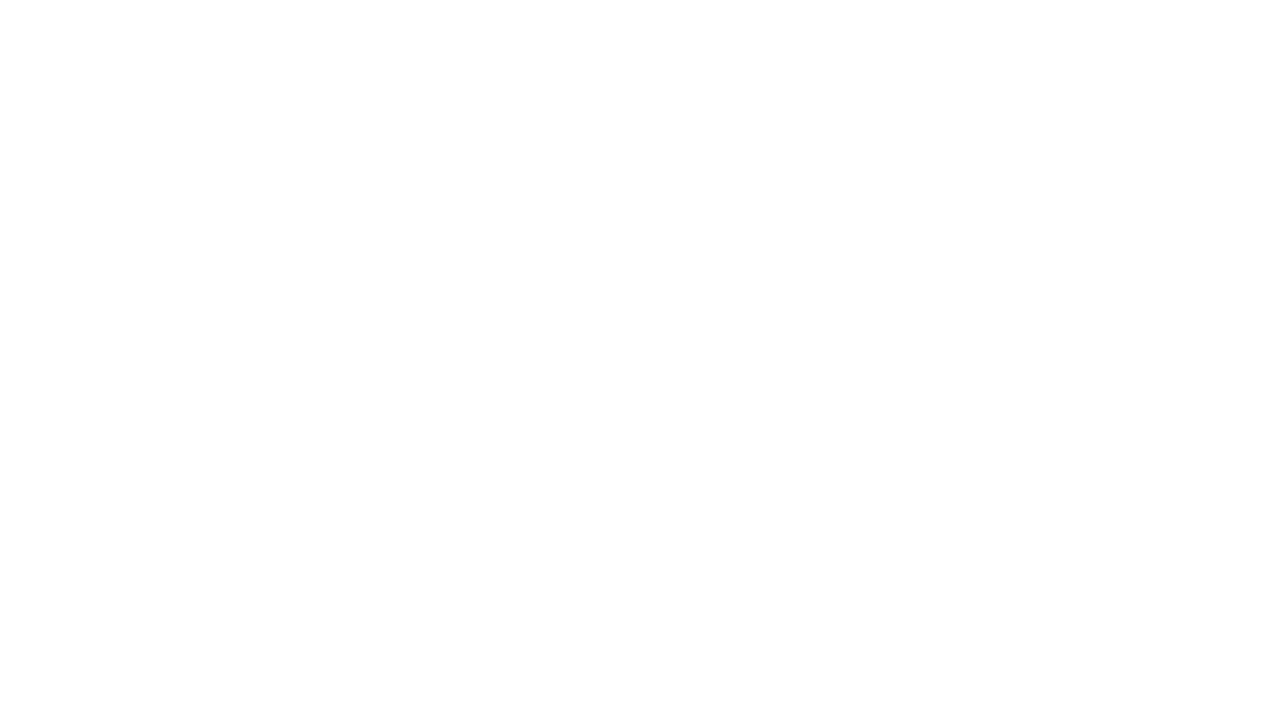

Re-fetched all links to avoid stale element reference (iteration 44/115)
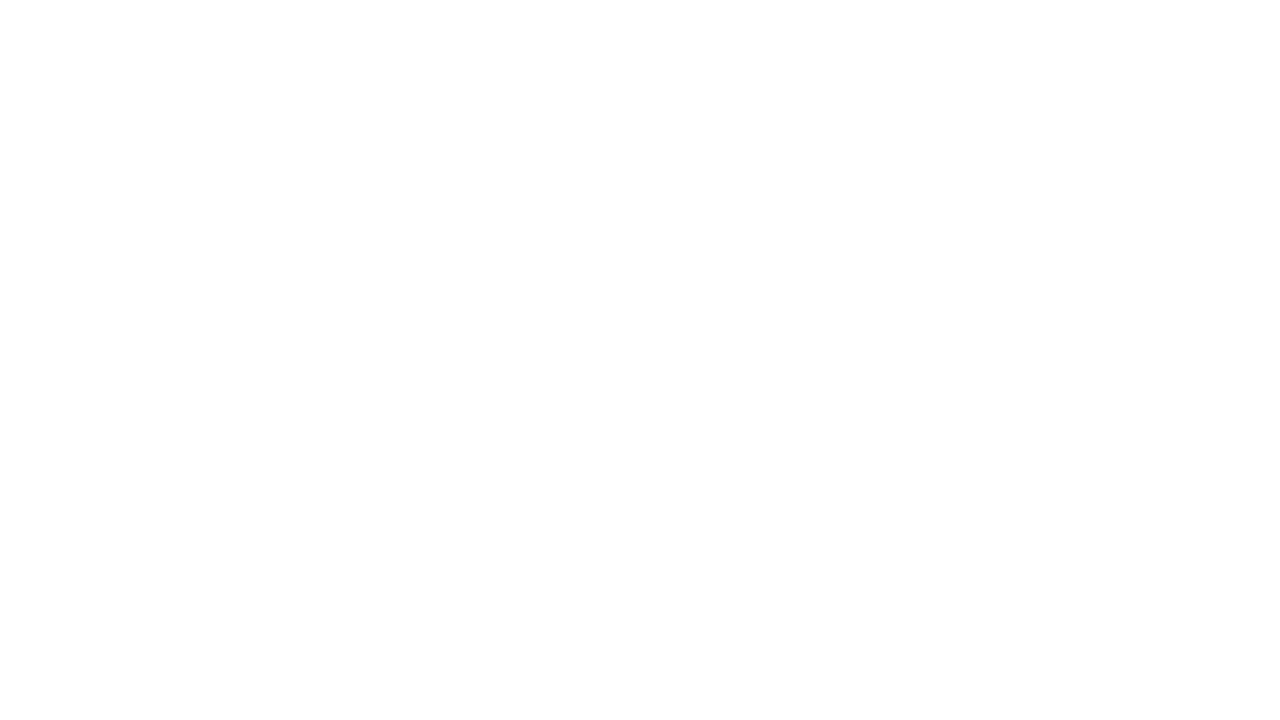

Re-fetched all links to avoid stale element reference (iteration 45/115)
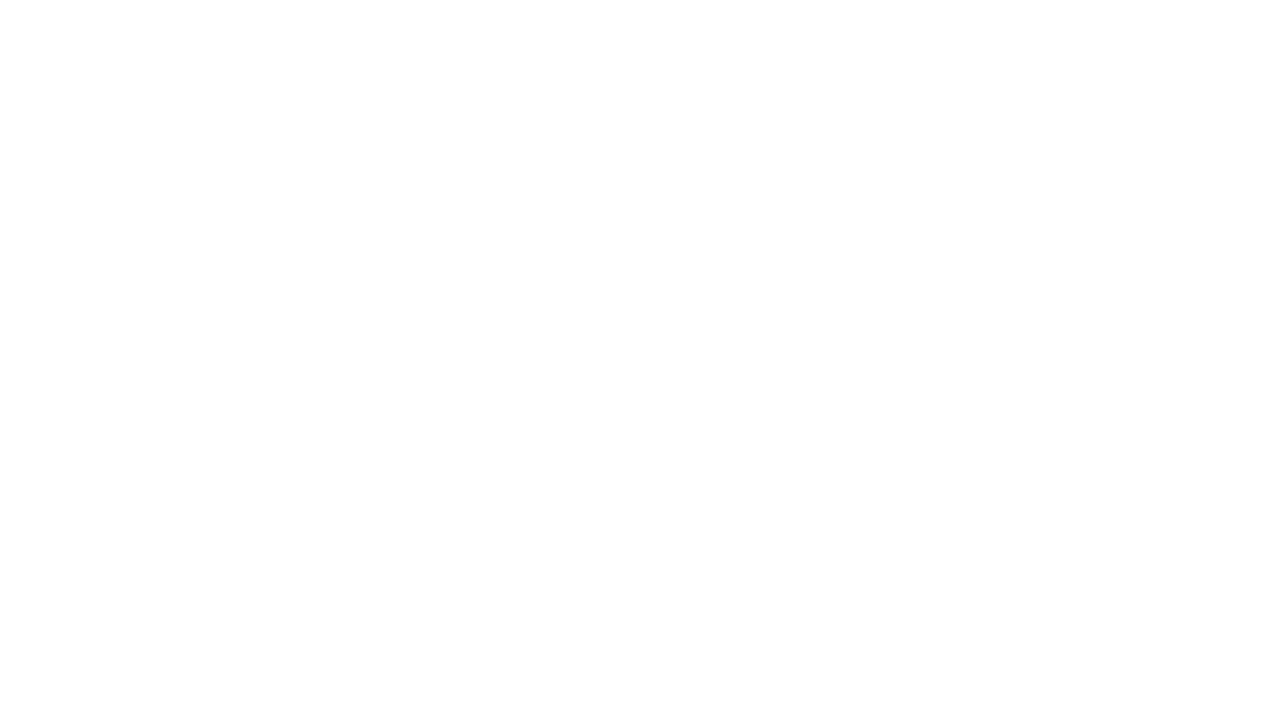

Re-fetched all links to avoid stale element reference (iteration 46/115)
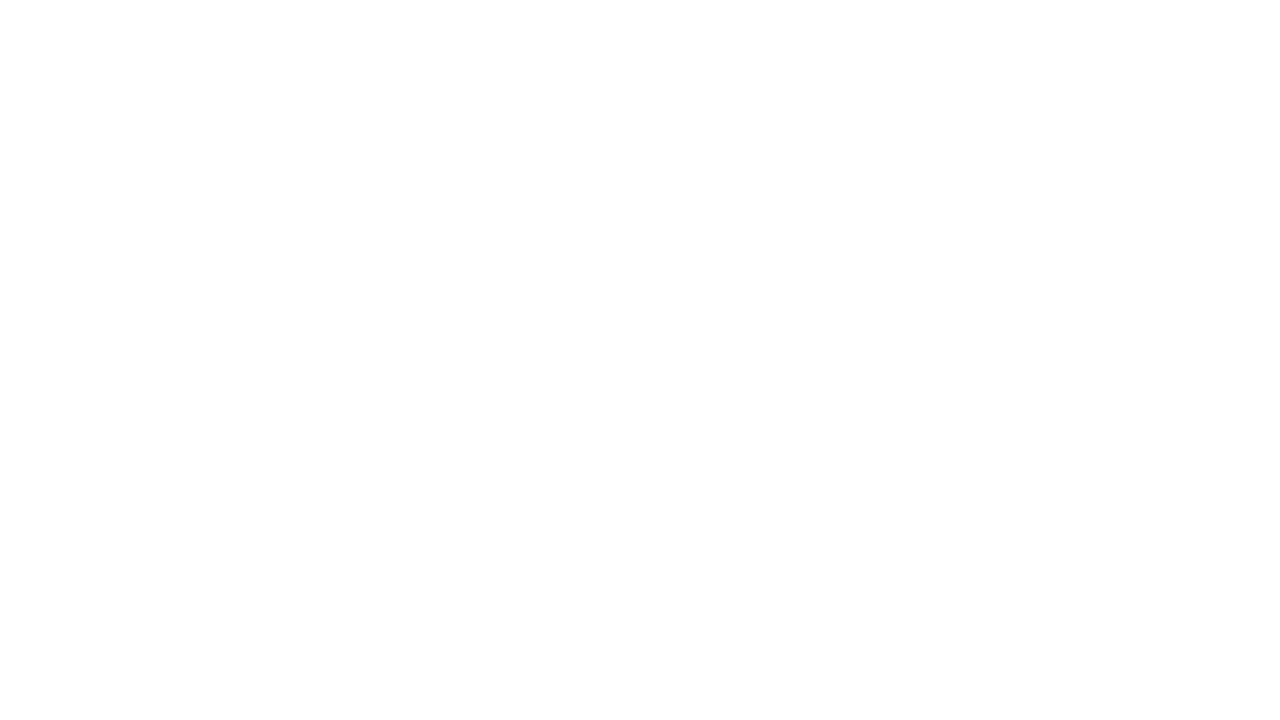

Re-fetched all links to avoid stale element reference (iteration 47/115)
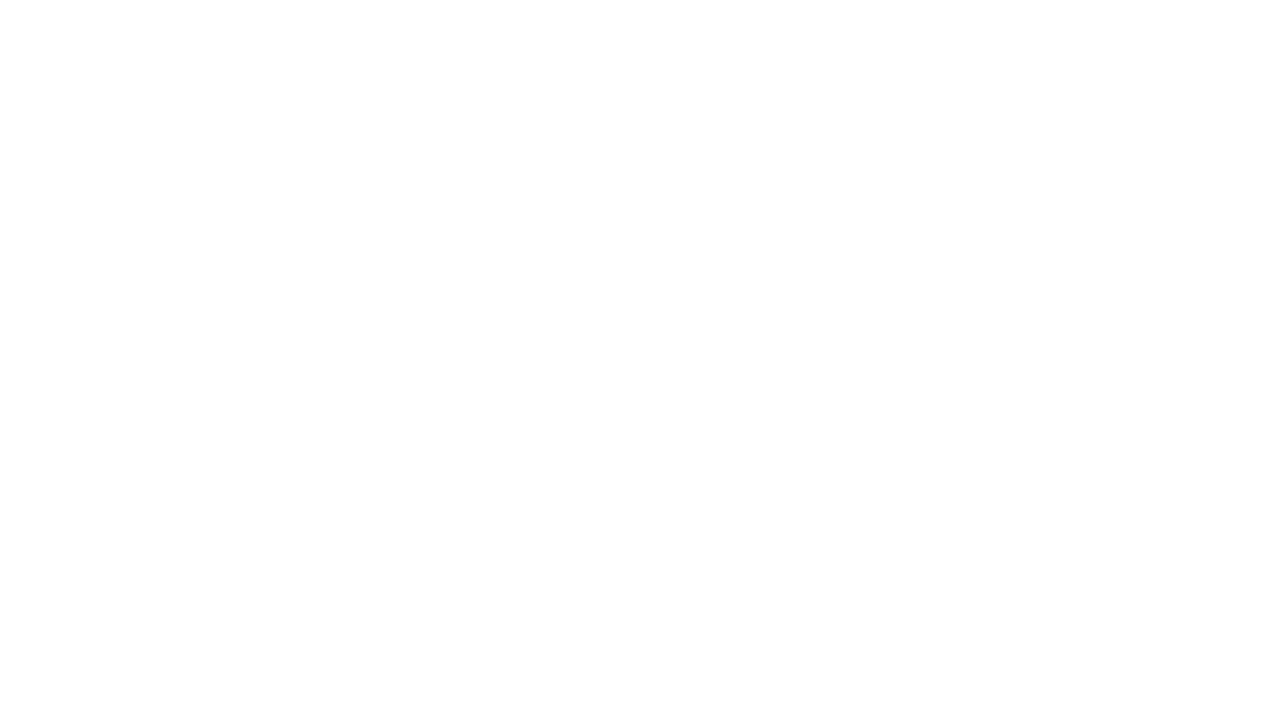

Re-fetched all links to avoid stale element reference (iteration 48/115)
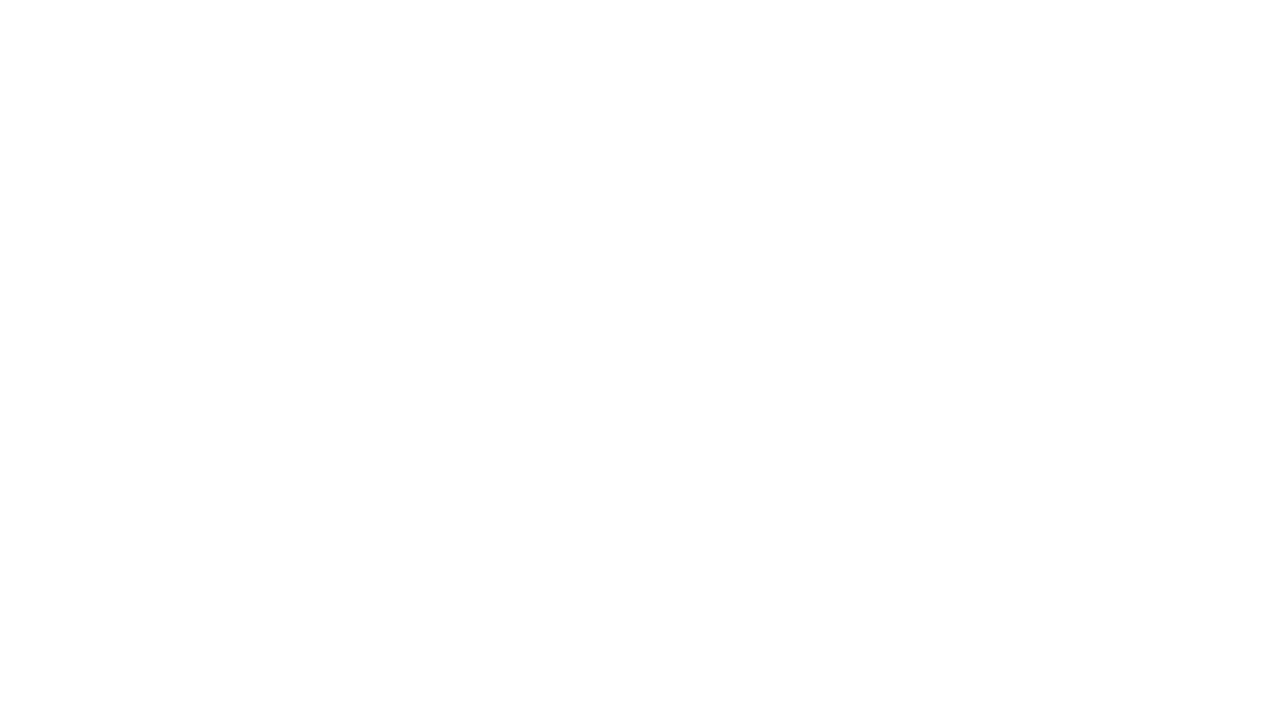

Re-fetched all links to avoid stale element reference (iteration 49/115)
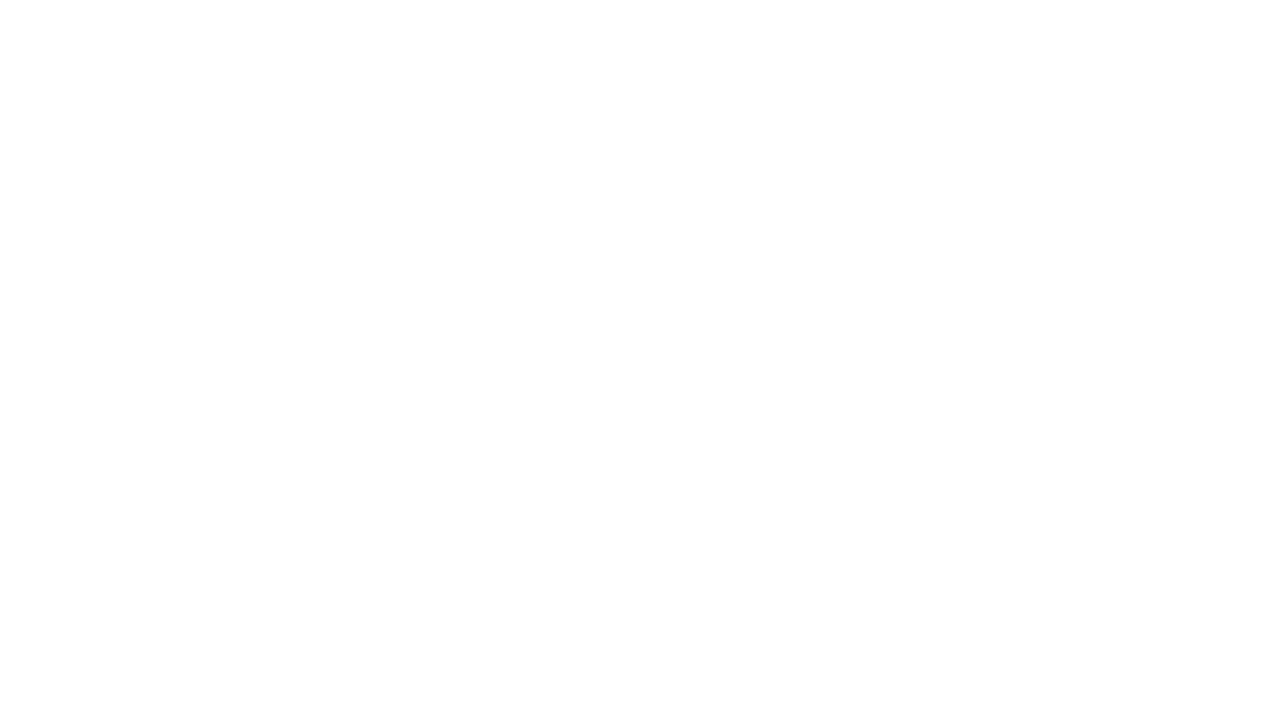

Re-fetched all links to avoid stale element reference (iteration 50/115)
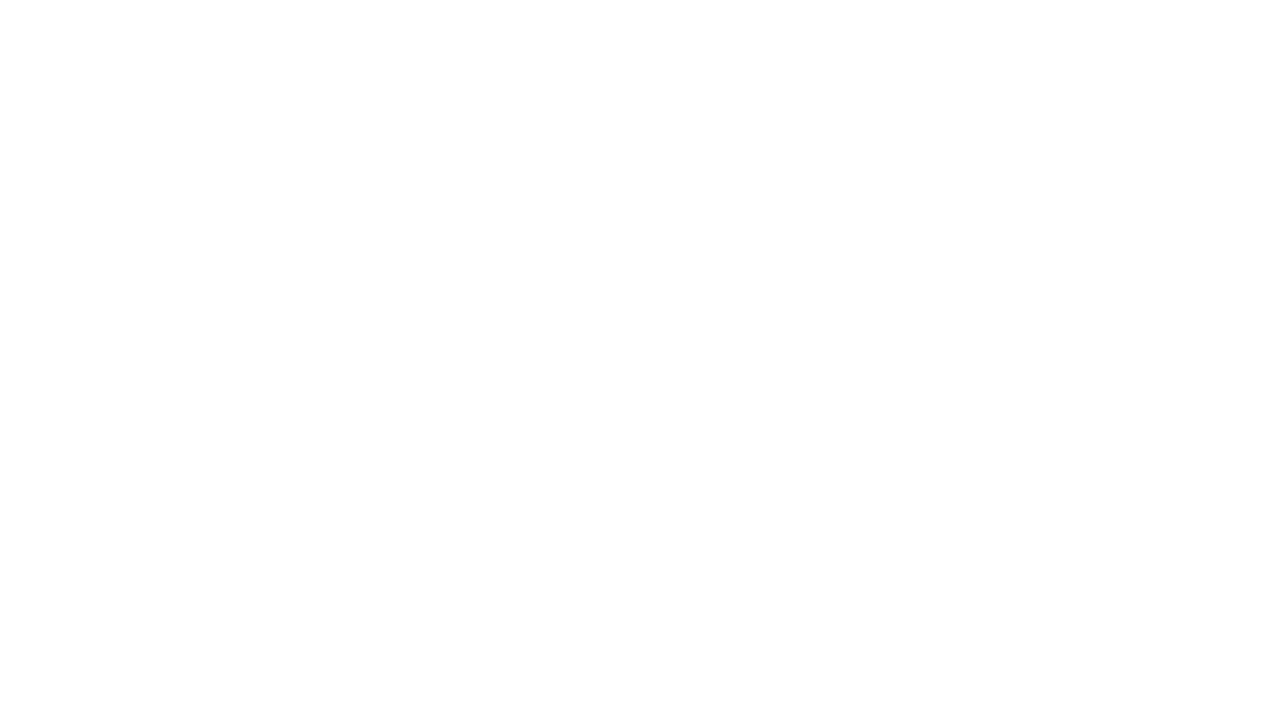

Re-fetched all links to avoid stale element reference (iteration 51/115)
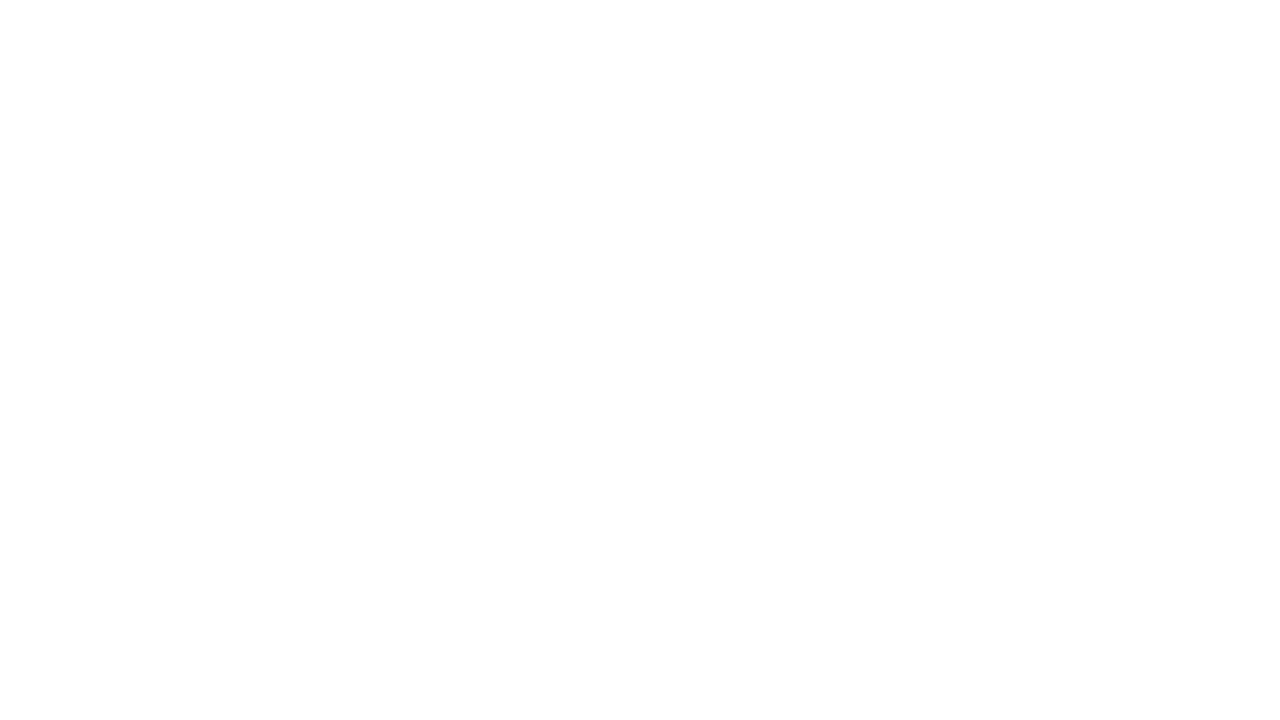

Re-fetched all links to avoid stale element reference (iteration 52/115)
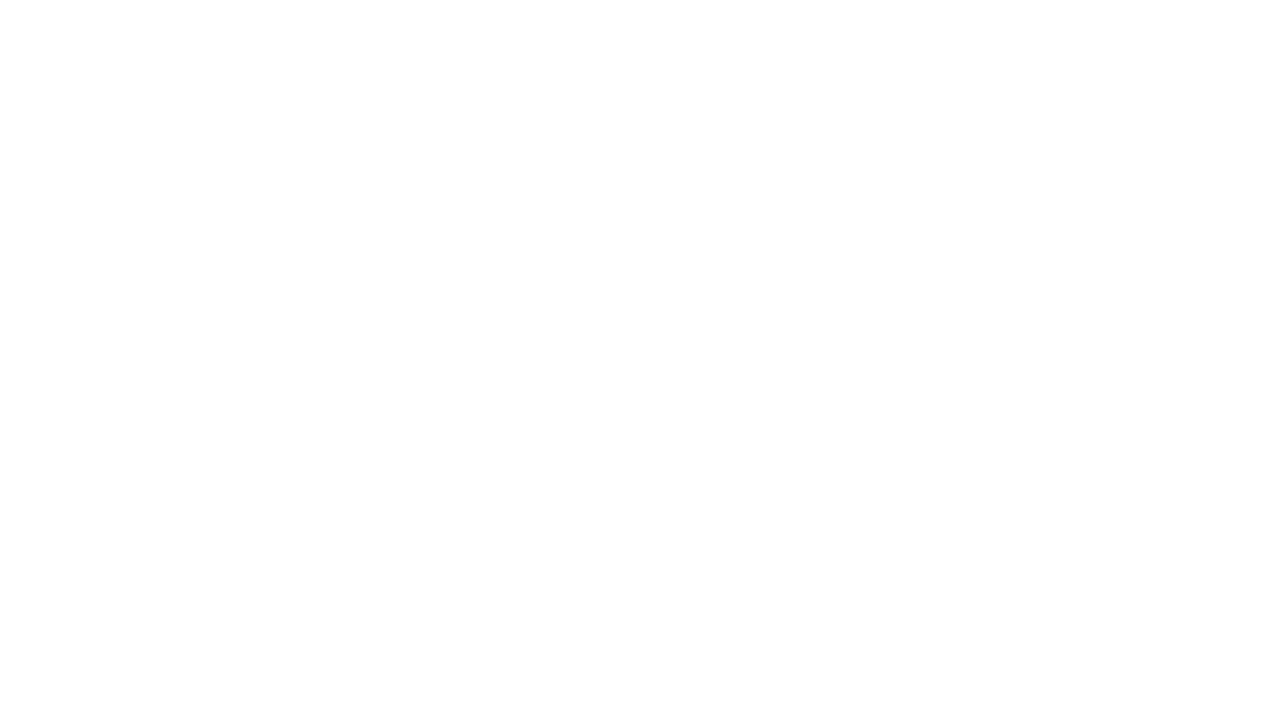

Re-fetched all links to avoid stale element reference (iteration 53/115)
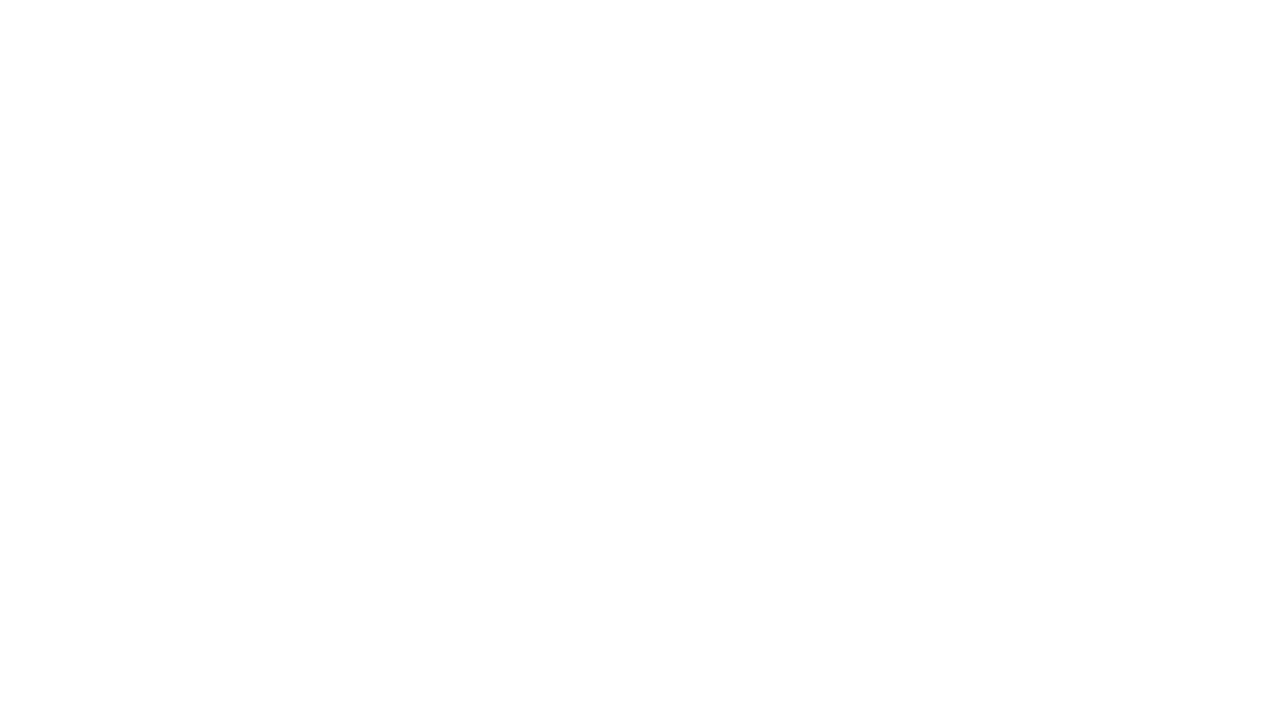

Re-fetched all links to avoid stale element reference (iteration 54/115)
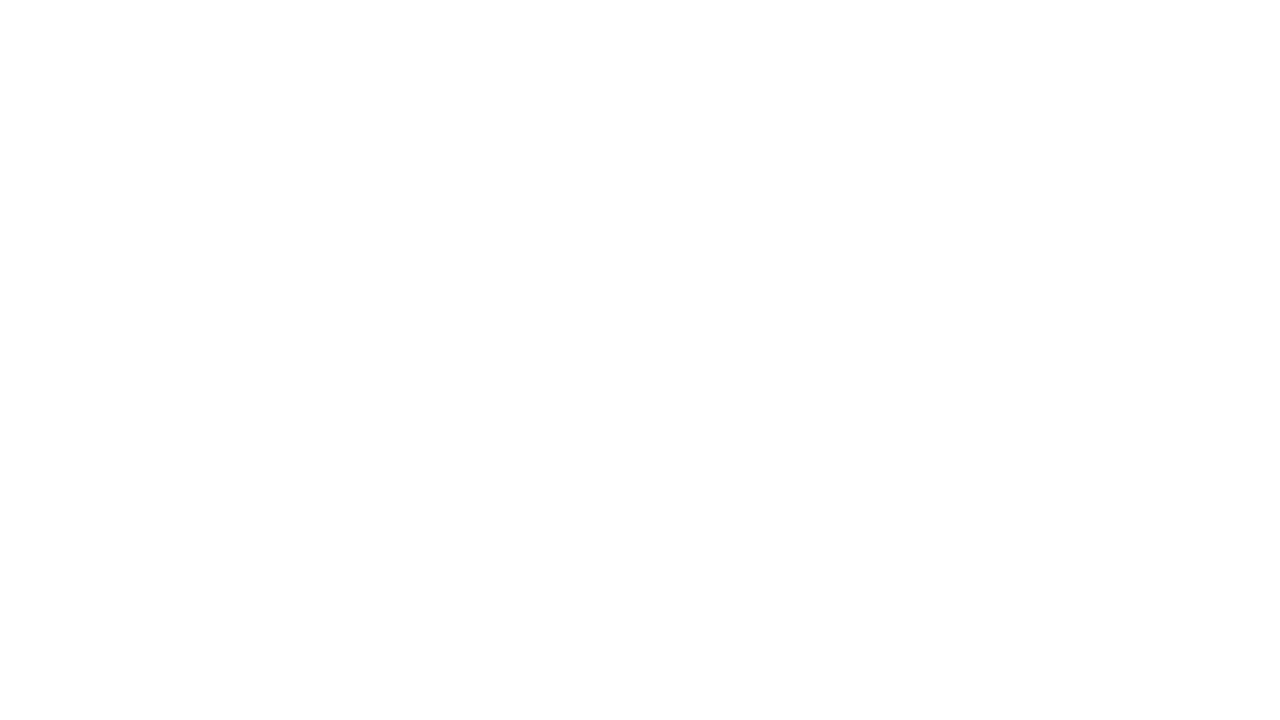

Re-fetched all links to avoid stale element reference (iteration 55/115)
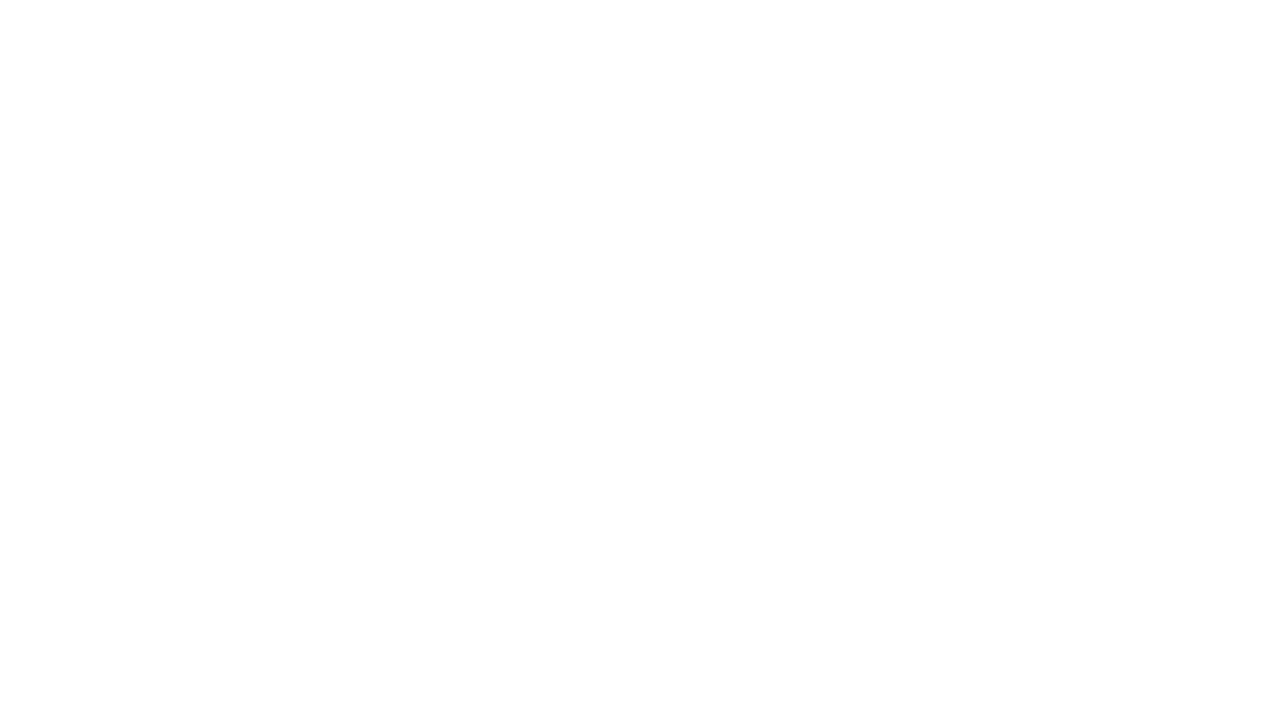

Re-fetched all links to avoid stale element reference (iteration 56/115)
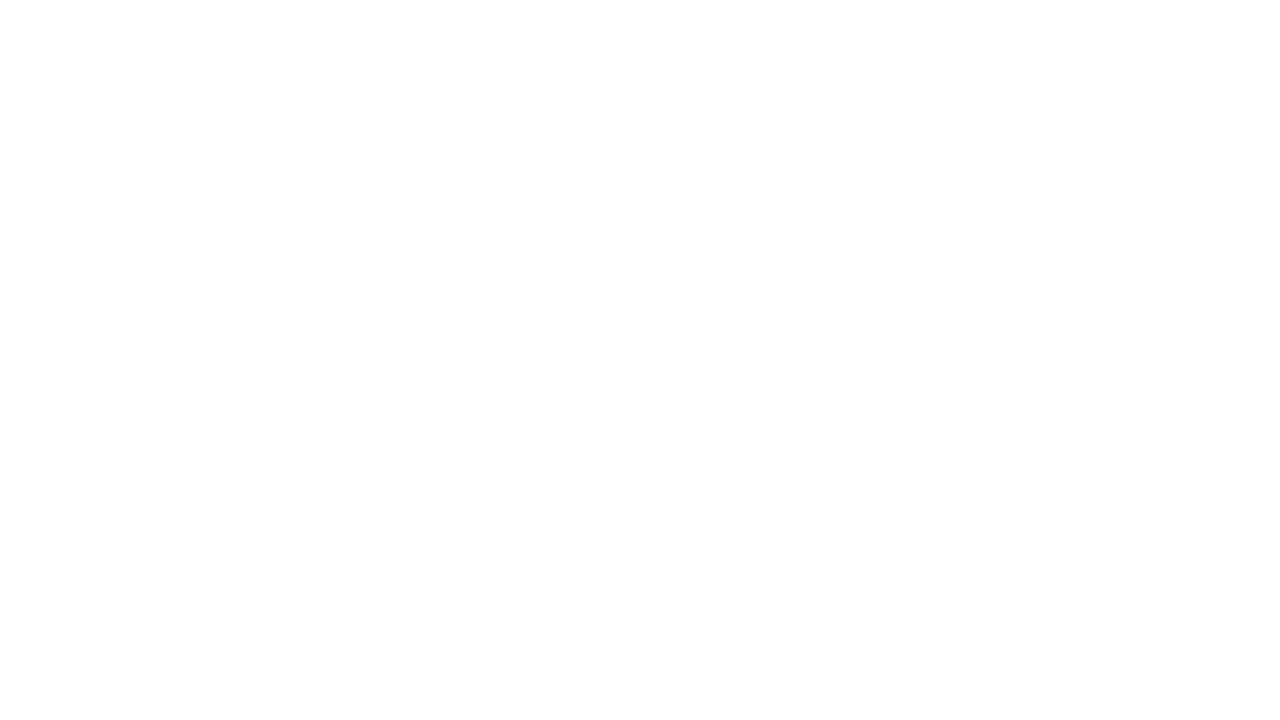

Re-fetched all links to avoid stale element reference (iteration 57/115)
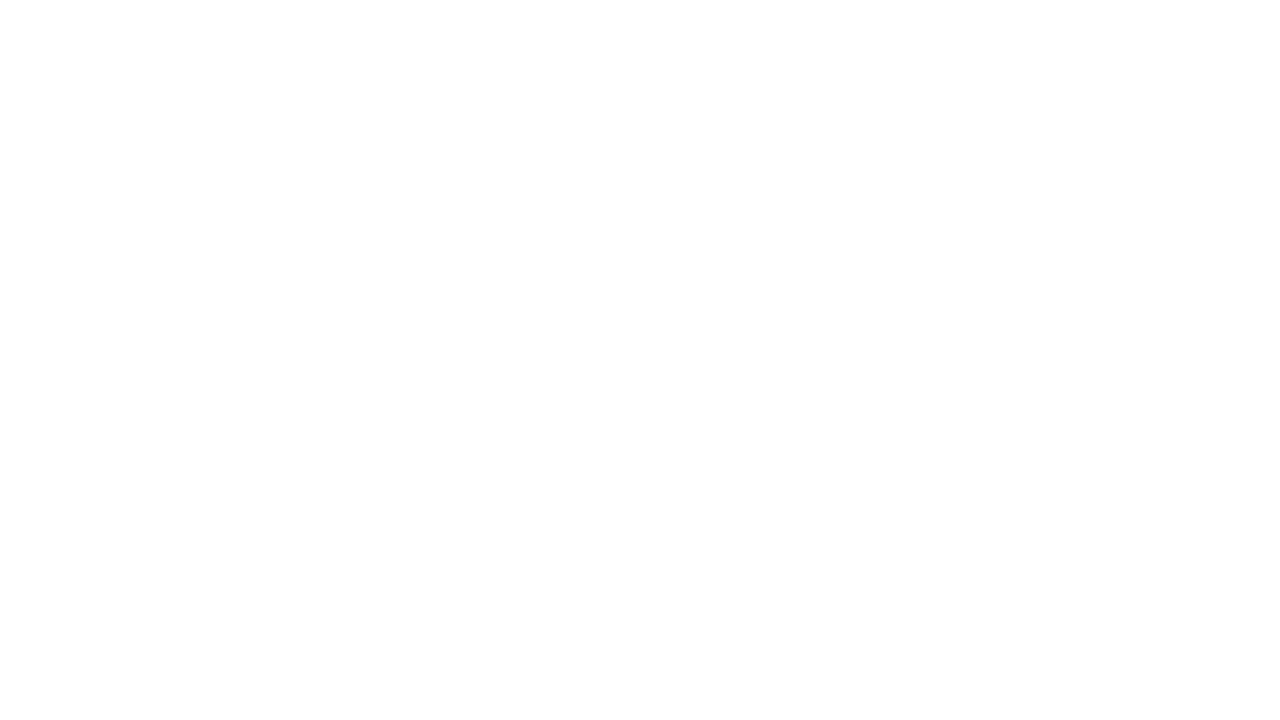

Re-fetched all links to avoid stale element reference (iteration 58/115)
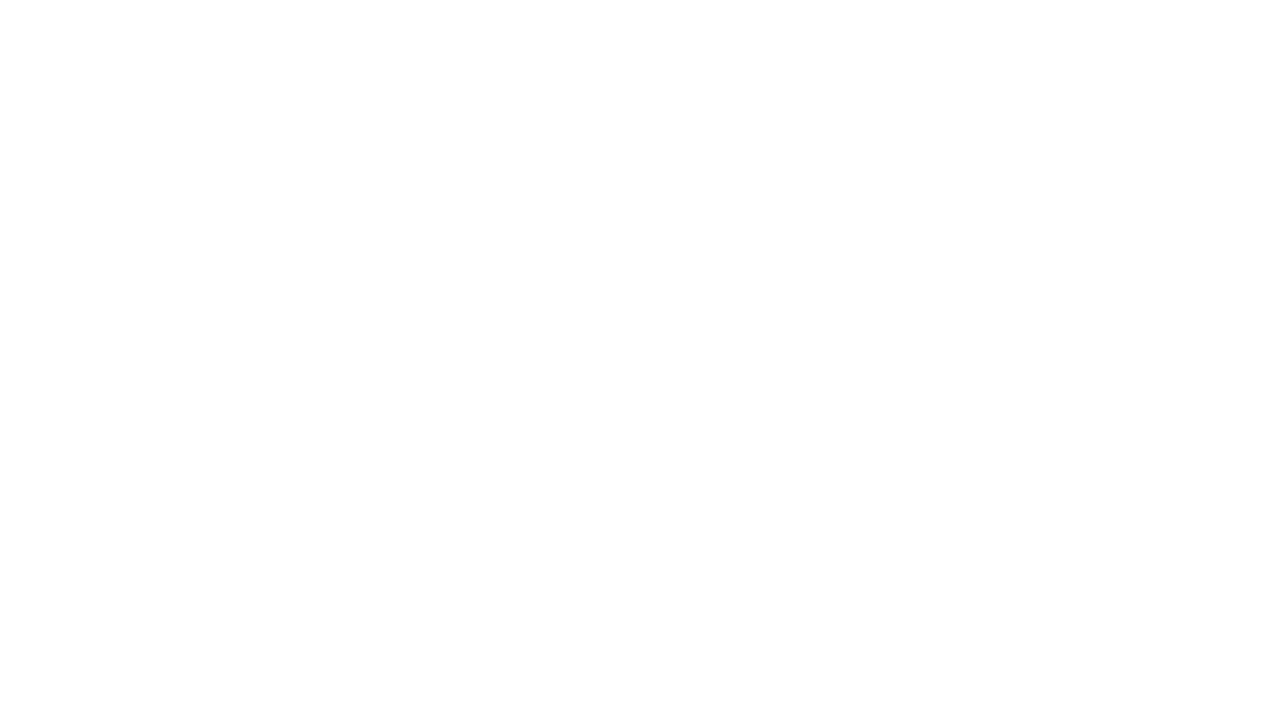

Re-fetched all links to avoid stale element reference (iteration 59/115)
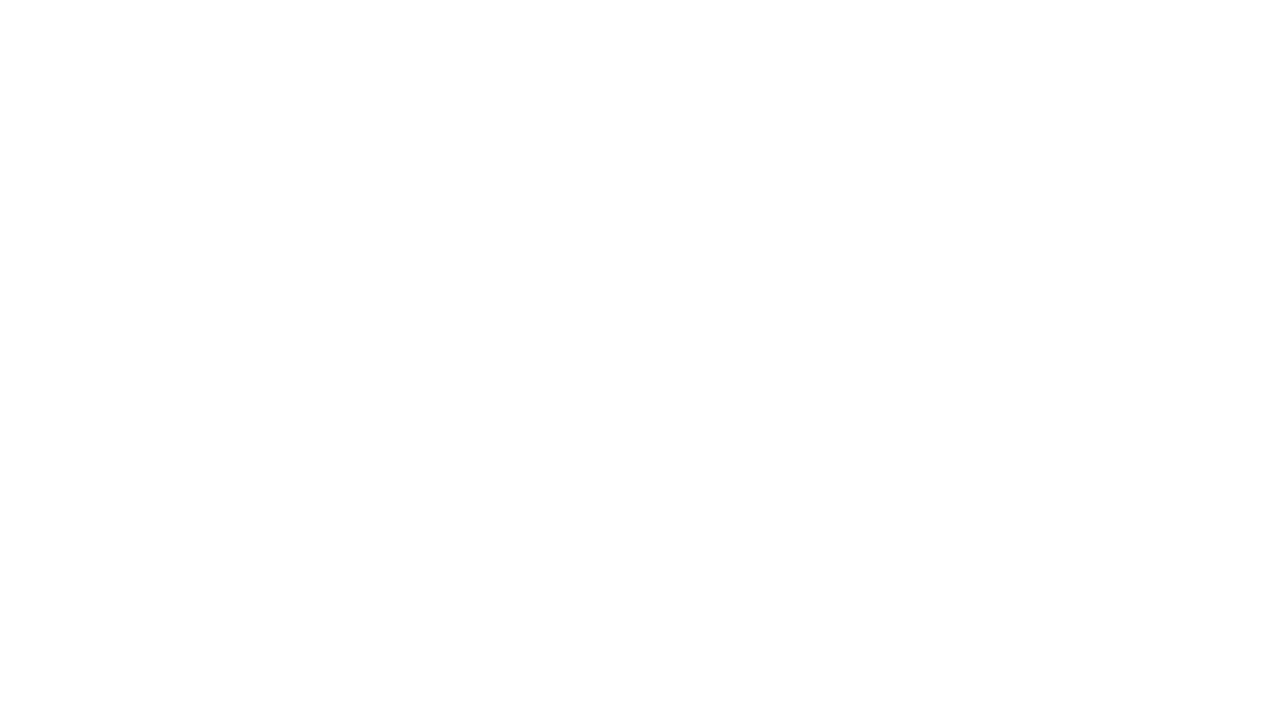

Re-fetched all links to avoid stale element reference (iteration 60/115)
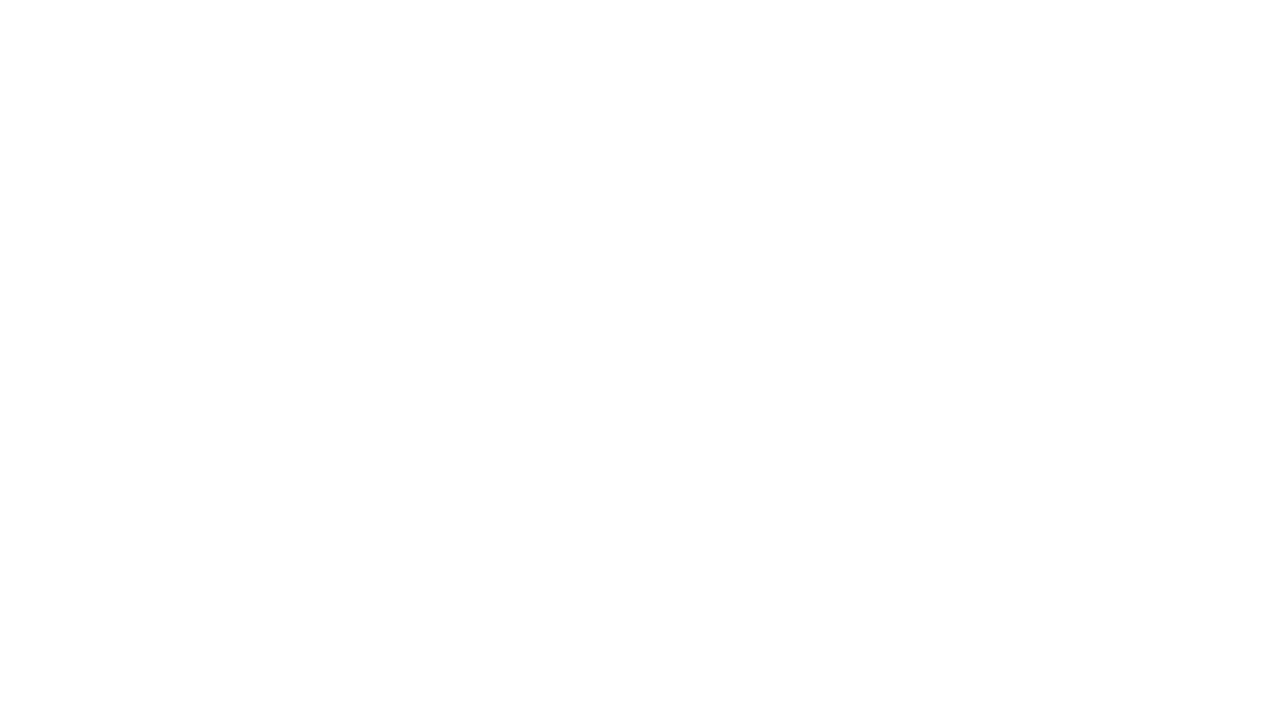

Re-fetched all links to avoid stale element reference (iteration 61/115)
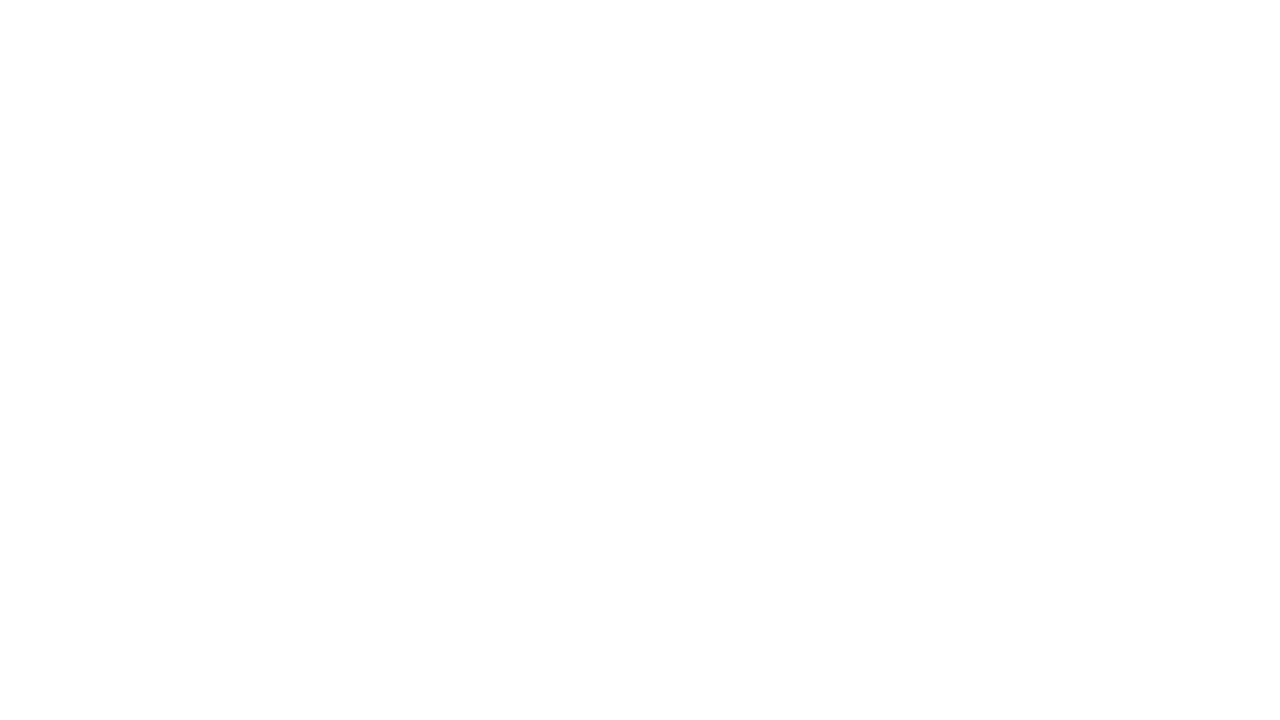

Re-fetched all links to avoid stale element reference (iteration 62/115)
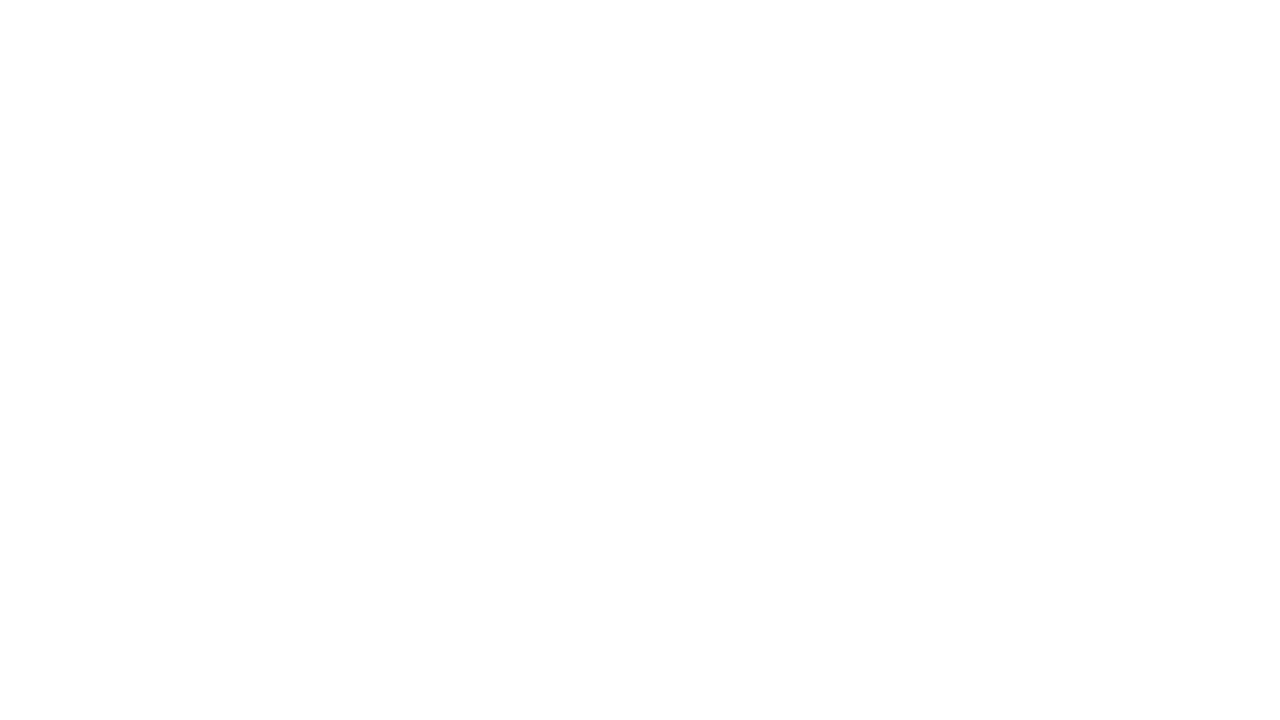

Re-fetched all links to avoid stale element reference (iteration 63/115)
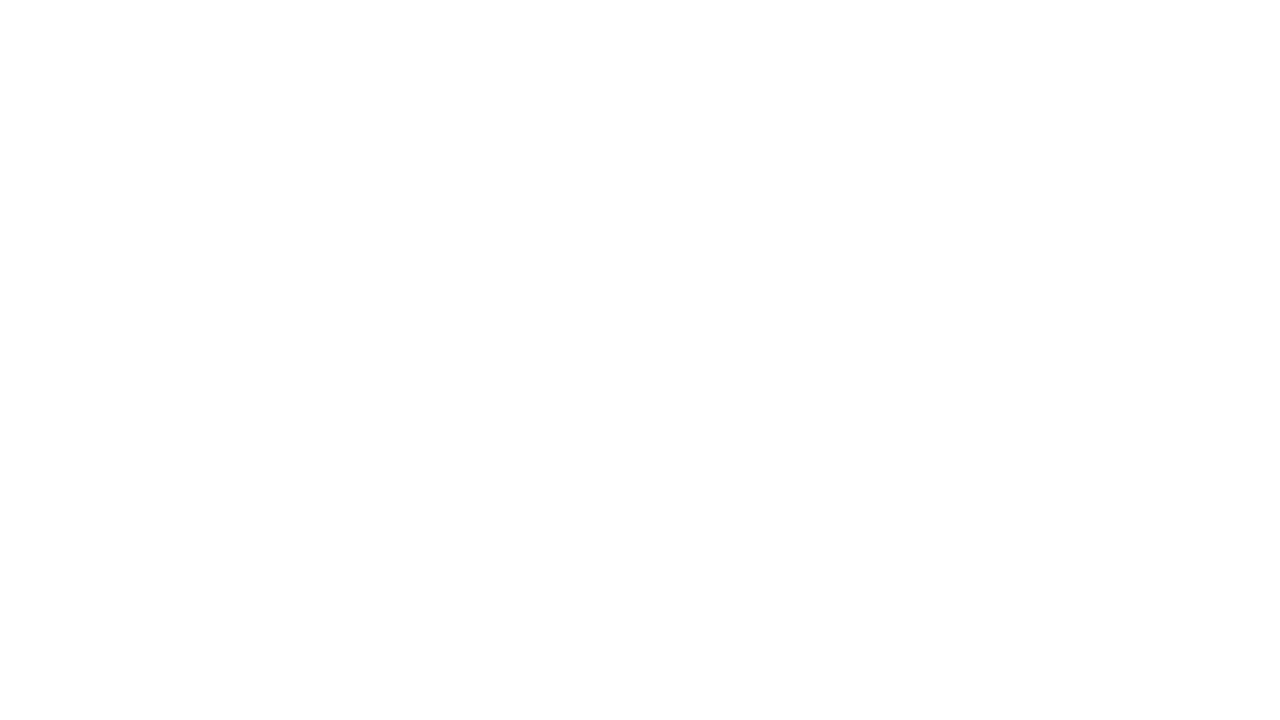

Re-fetched all links to avoid stale element reference (iteration 64/115)
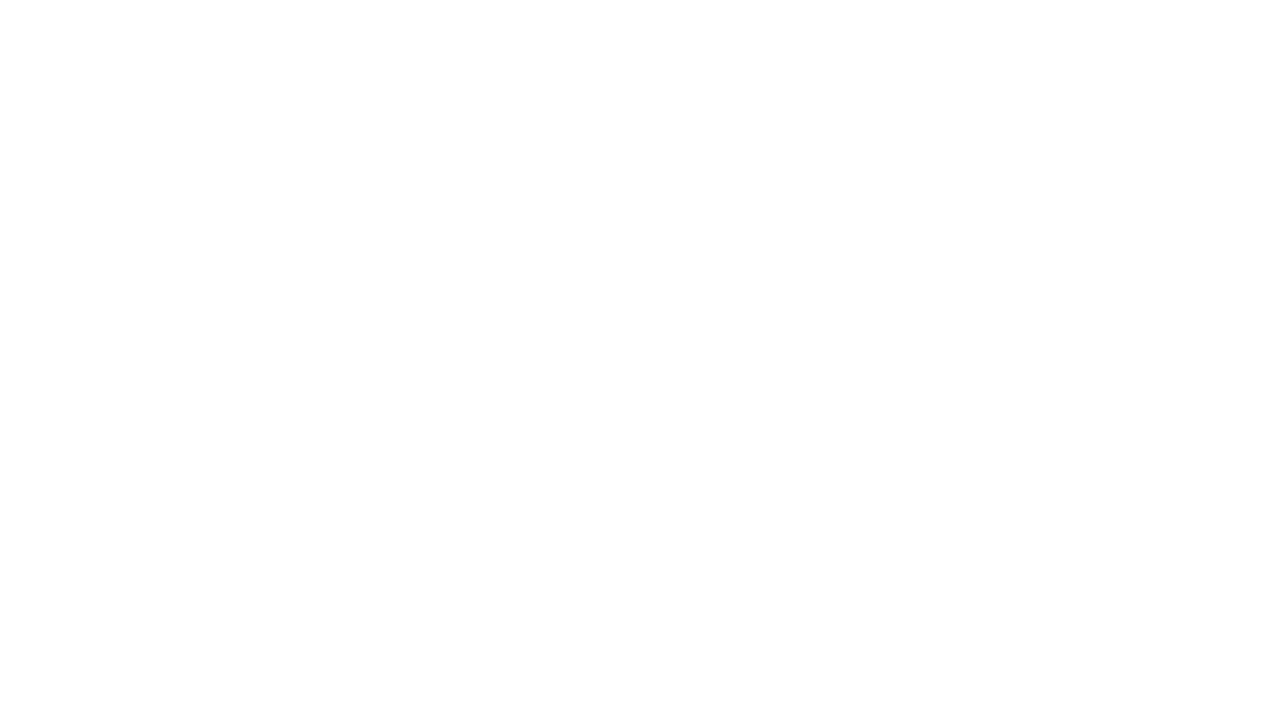

Re-fetched all links to avoid stale element reference (iteration 65/115)
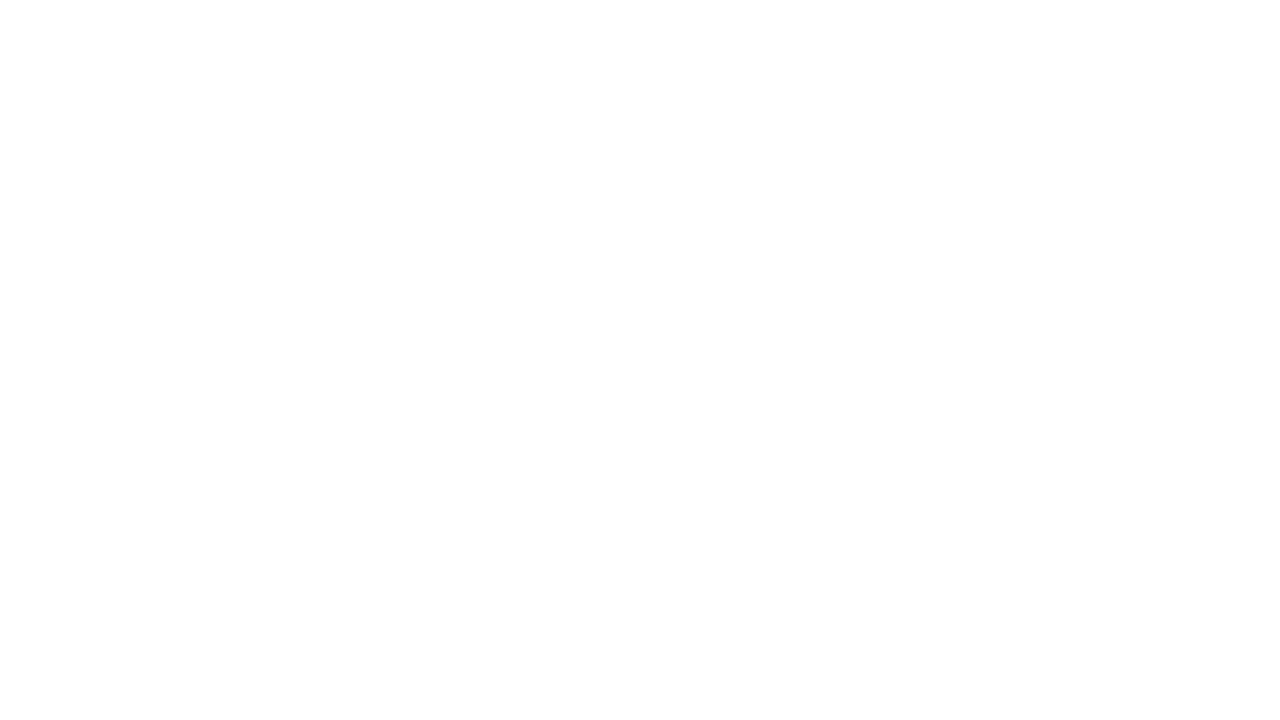

Re-fetched all links to avoid stale element reference (iteration 66/115)
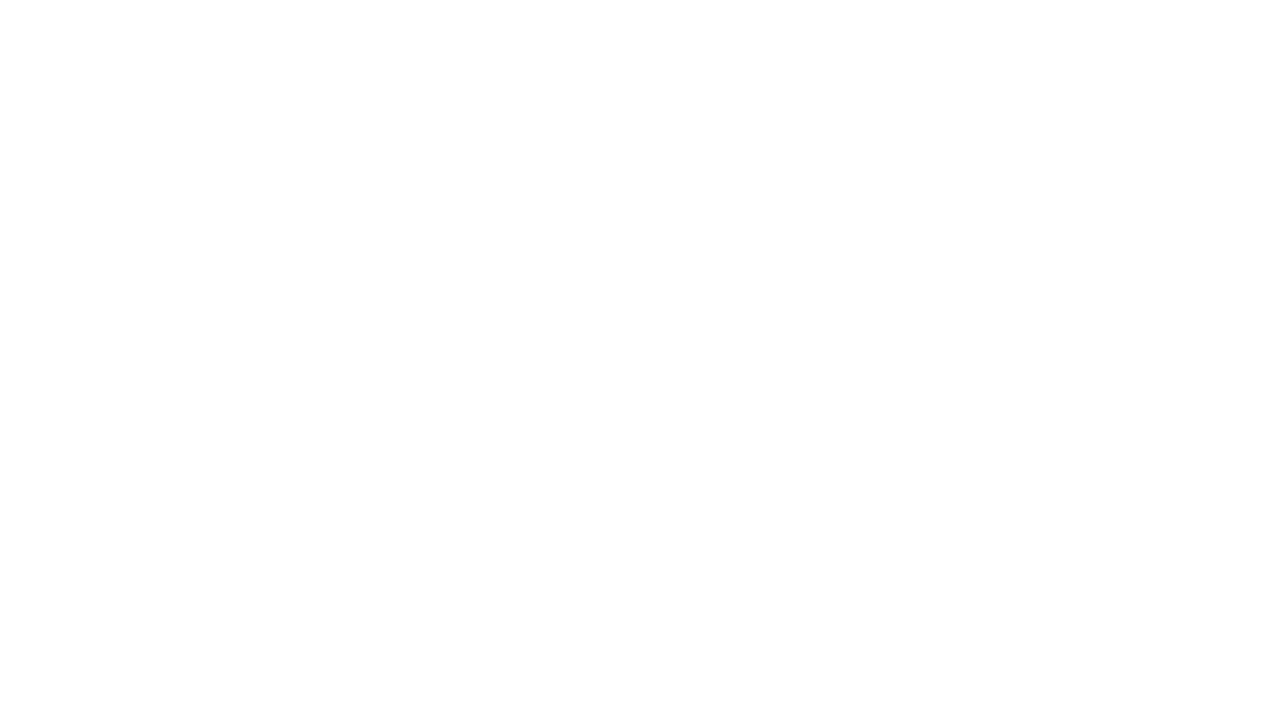

Re-fetched all links to avoid stale element reference (iteration 67/115)
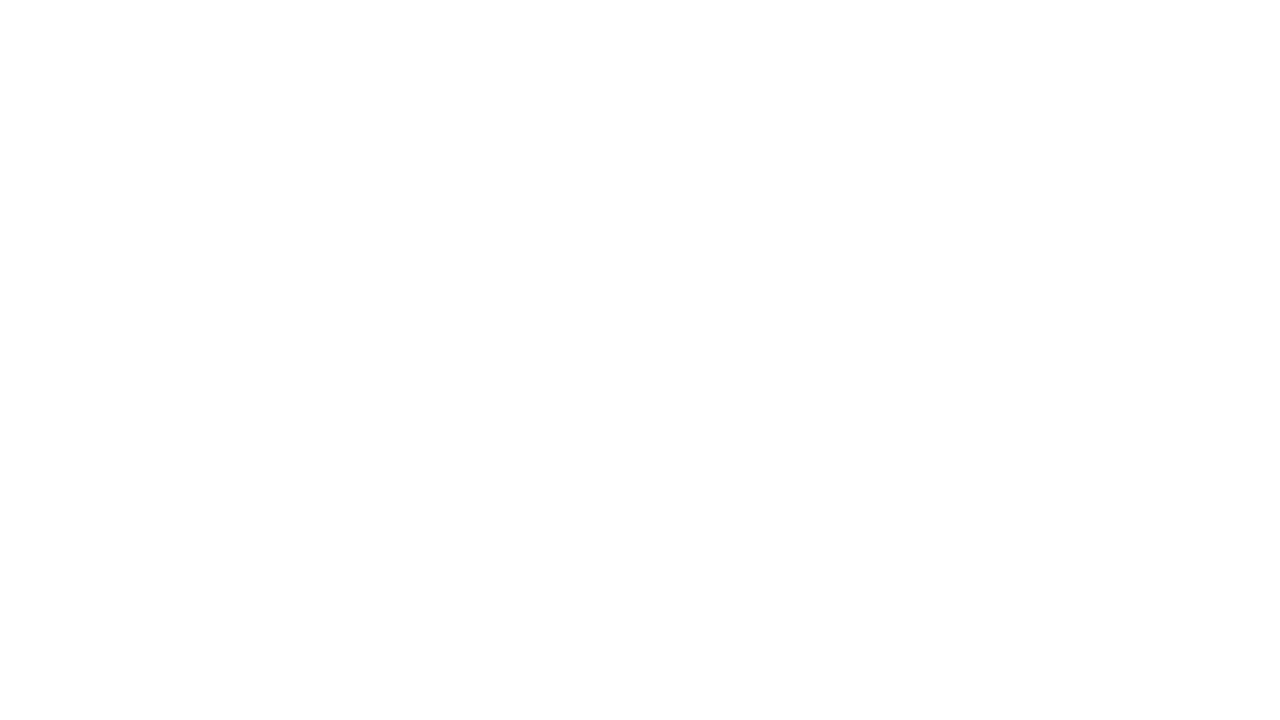

Re-fetched all links to avoid stale element reference (iteration 68/115)
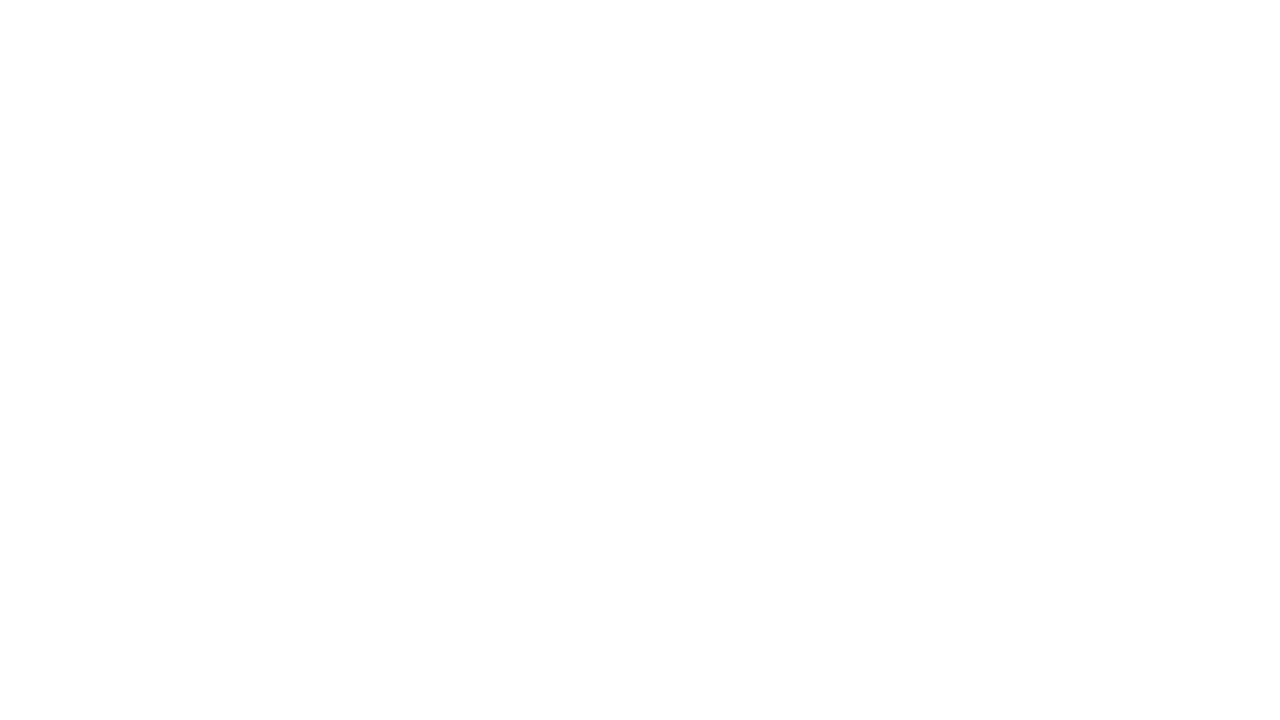

Re-fetched all links to avoid stale element reference (iteration 69/115)
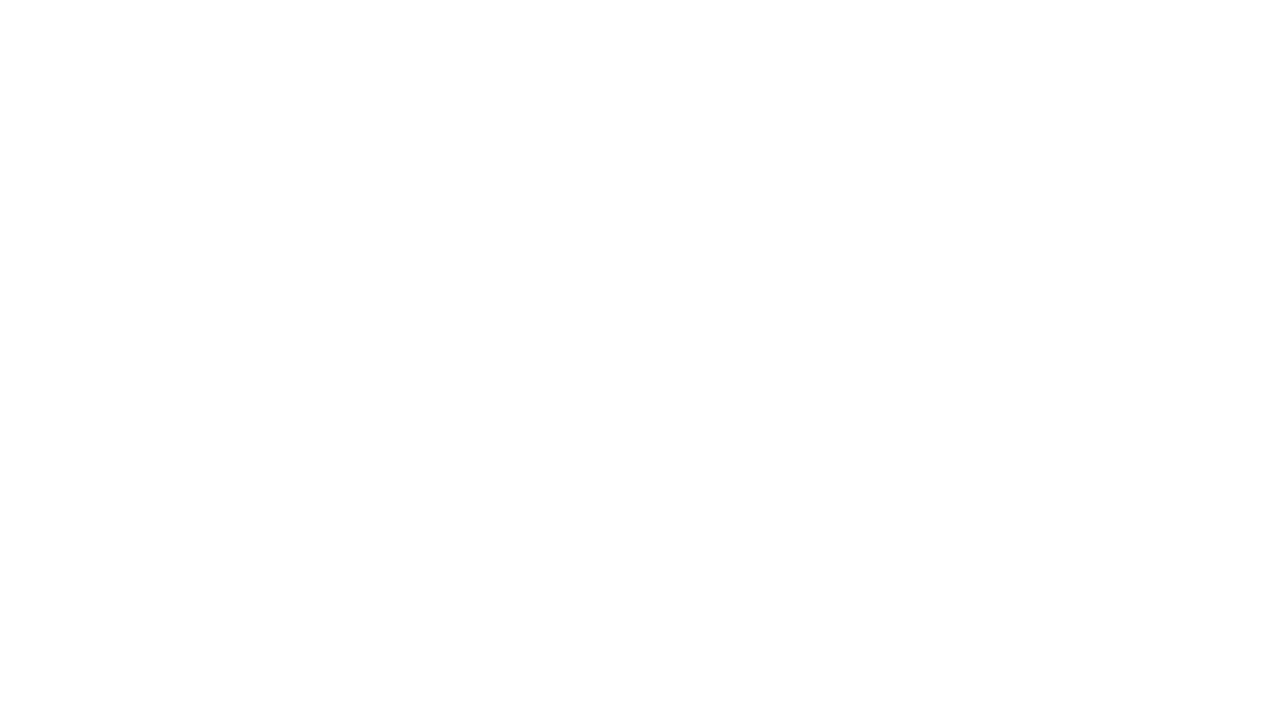

Re-fetched all links to avoid stale element reference (iteration 70/115)
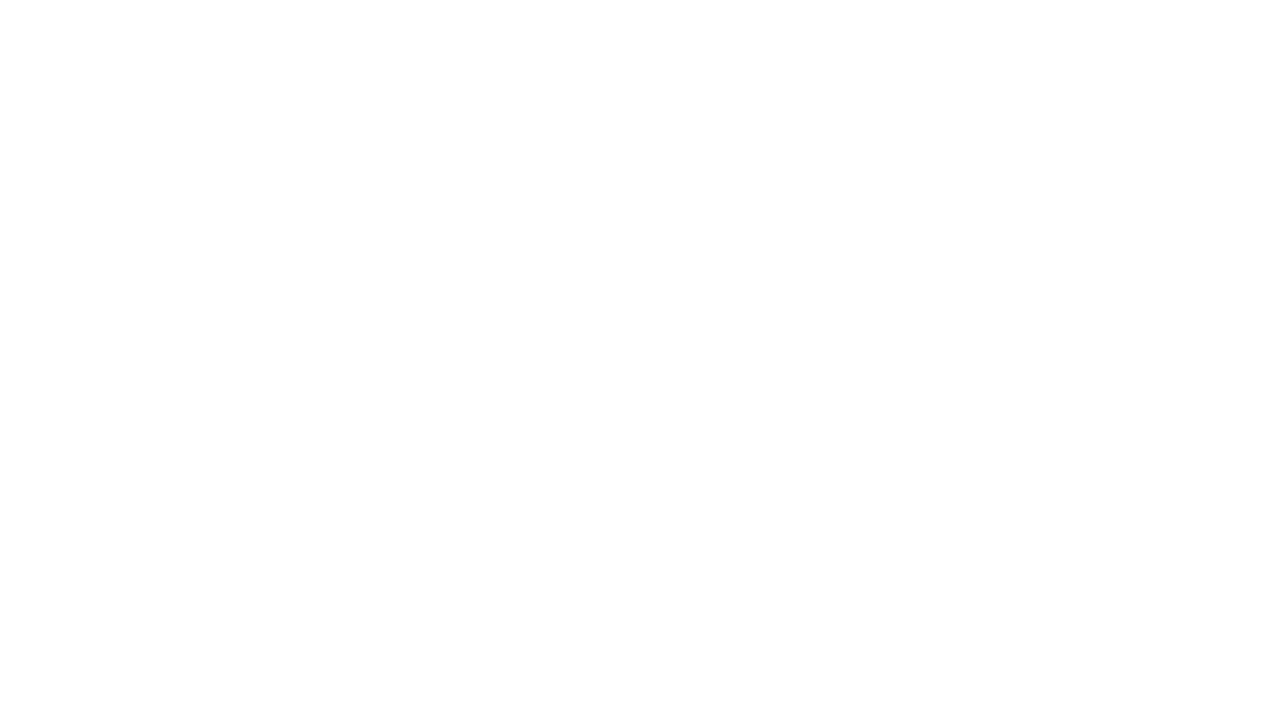

Re-fetched all links to avoid stale element reference (iteration 71/115)
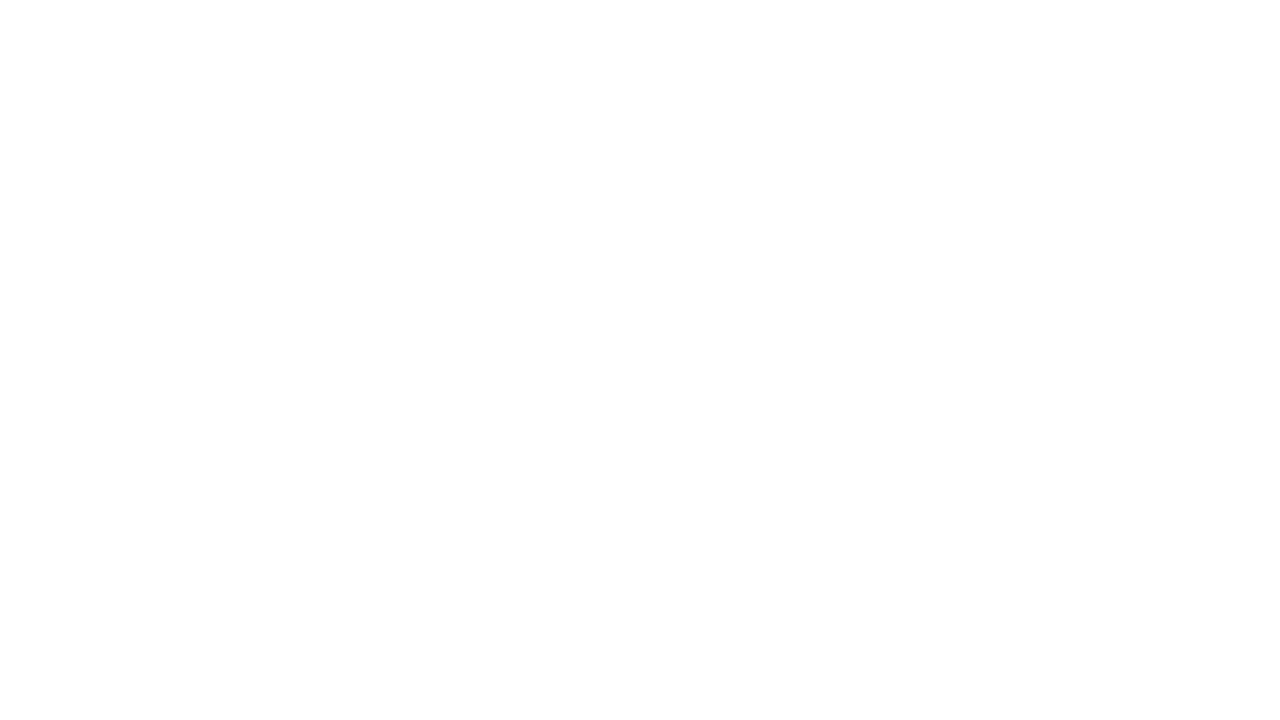

Re-fetched all links to avoid stale element reference (iteration 72/115)
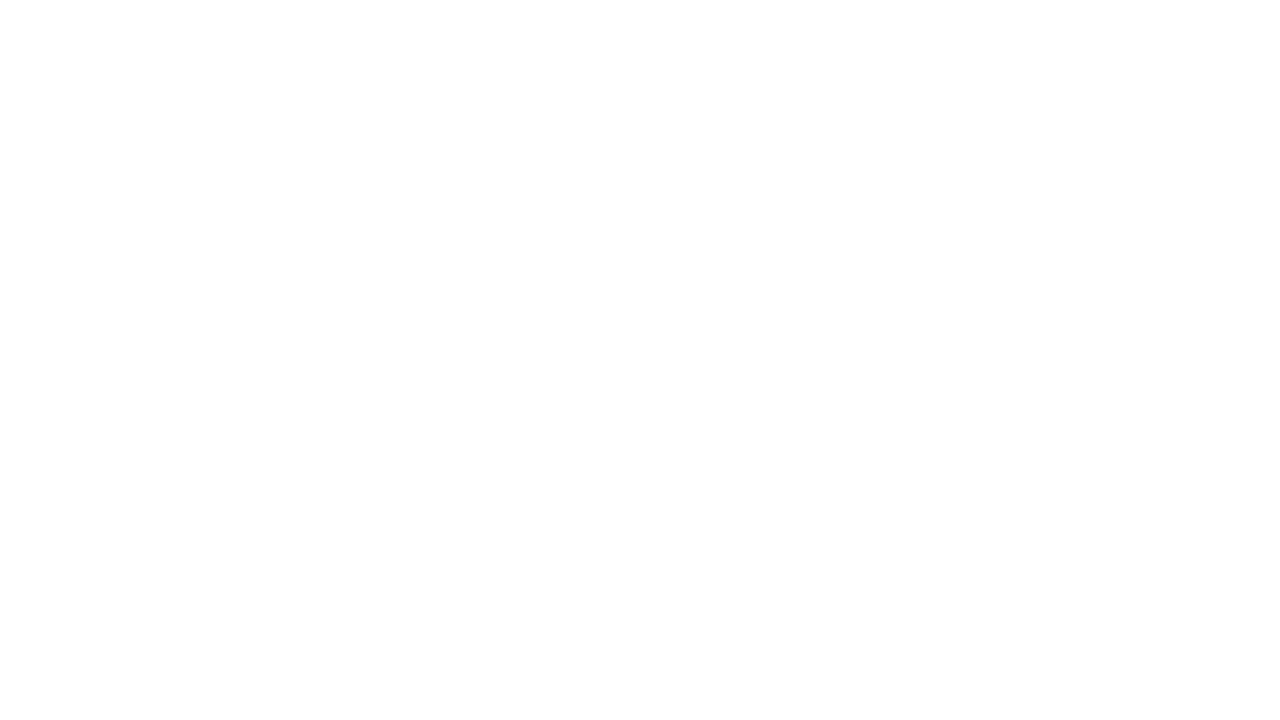

Re-fetched all links to avoid stale element reference (iteration 73/115)
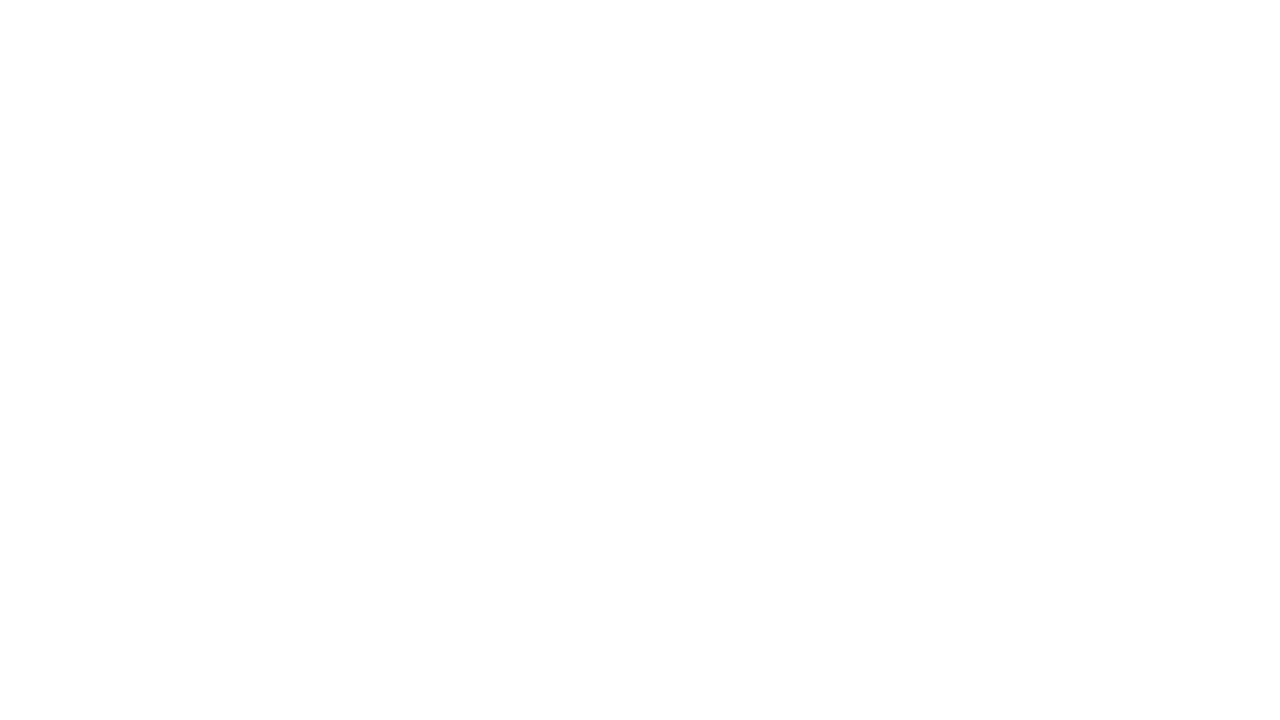

Re-fetched all links to avoid stale element reference (iteration 74/115)
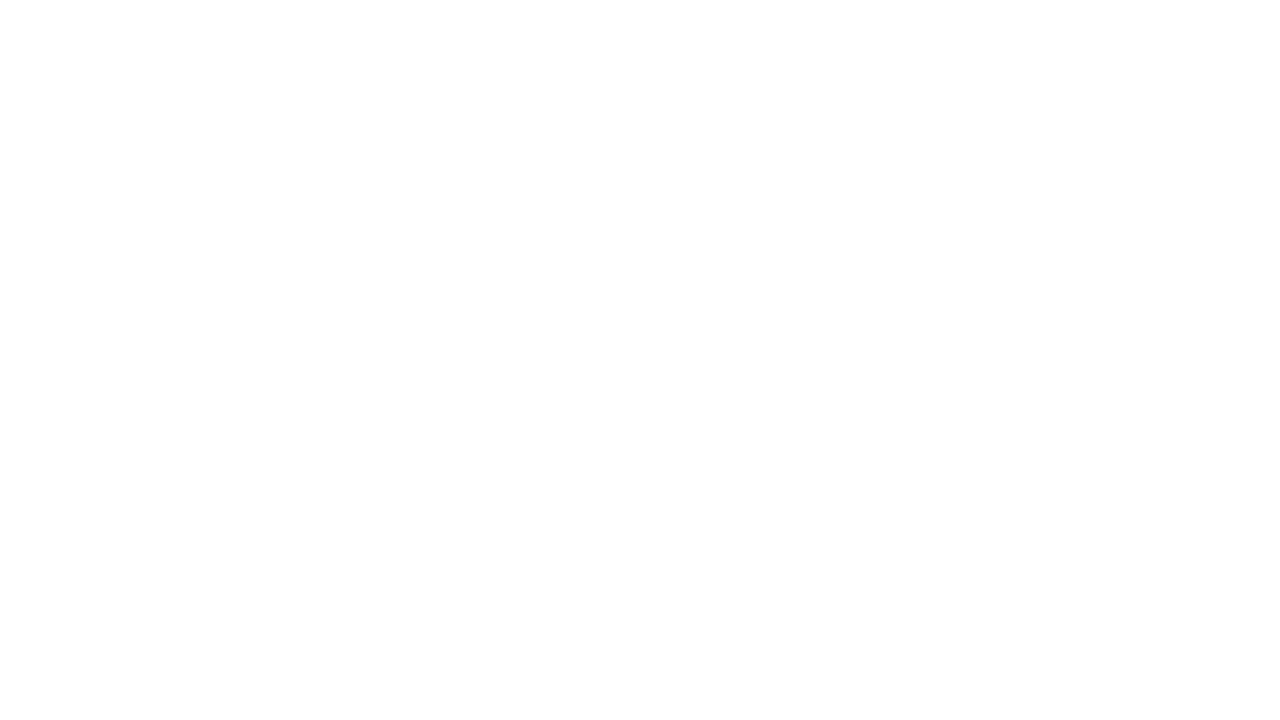

Re-fetched all links to avoid stale element reference (iteration 75/115)
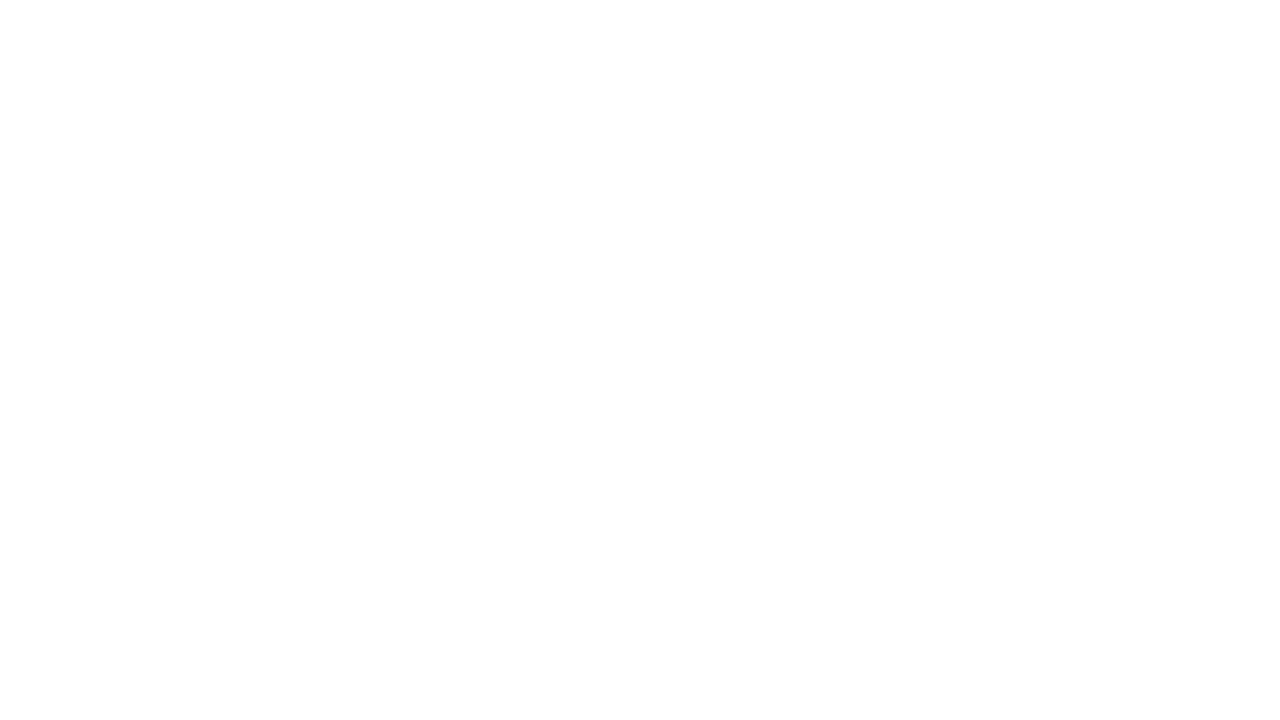

Re-fetched all links to avoid stale element reference (iteration 76/115)
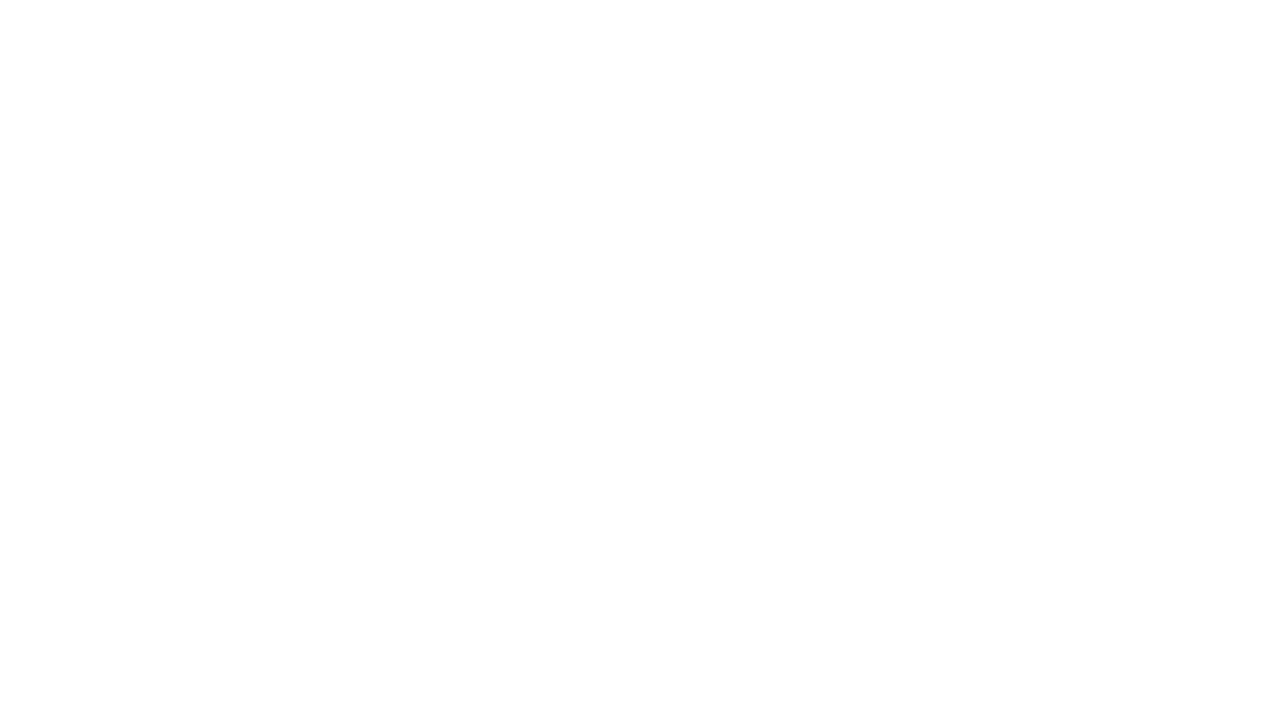

Re-fetched all links to avoid stale element reference (iteration 77/115)
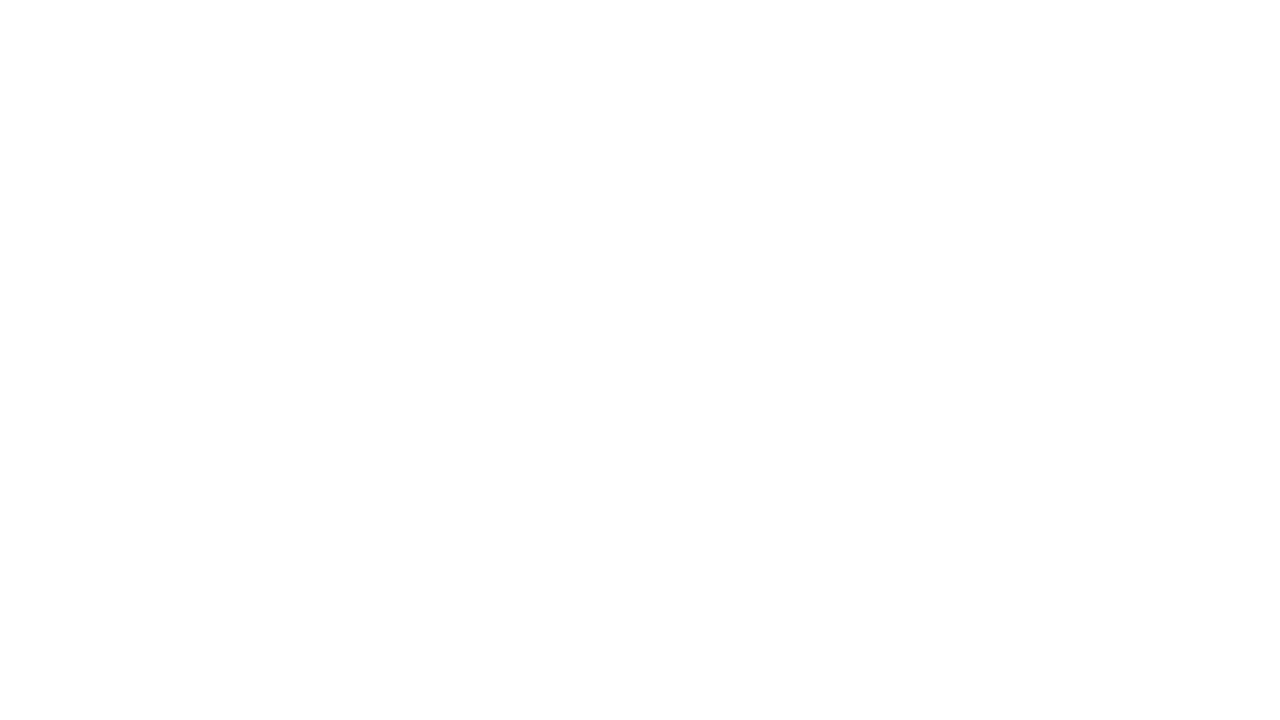

Re-fetched all links to avoid stale element reference (iteration 78/115)
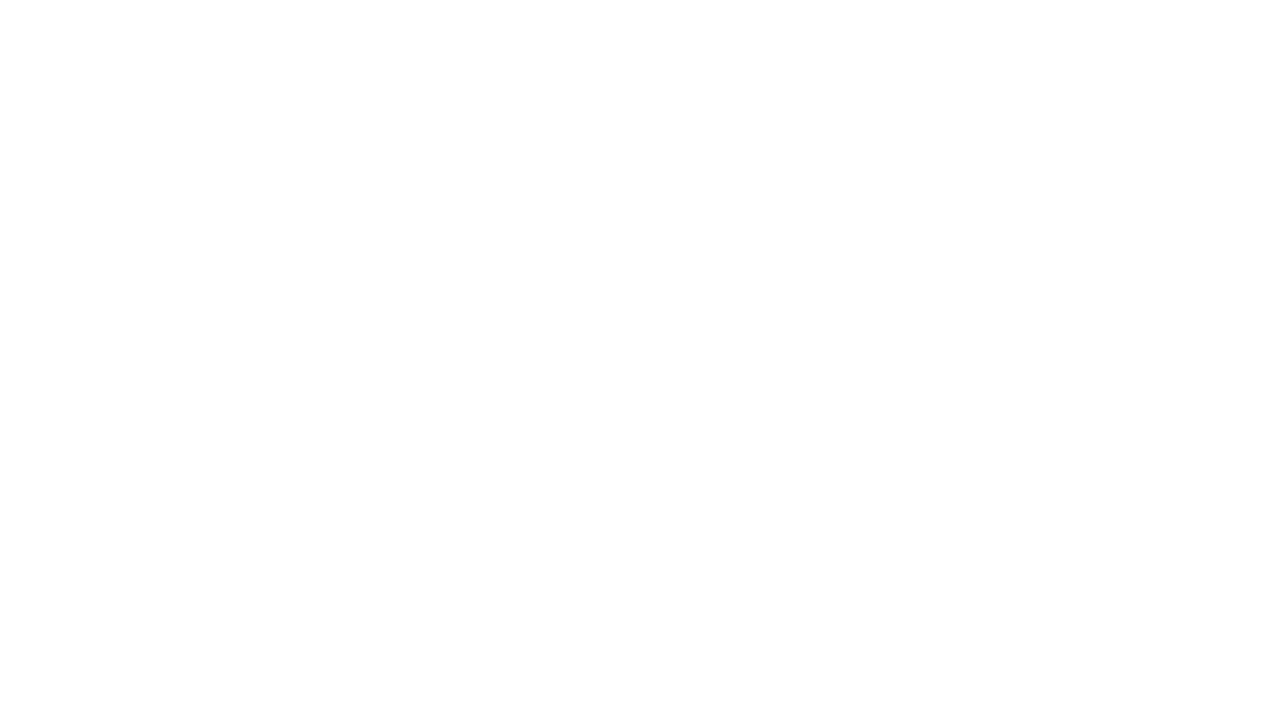

Re-fetched all links to avoid stale element reference (iteration 79/115)
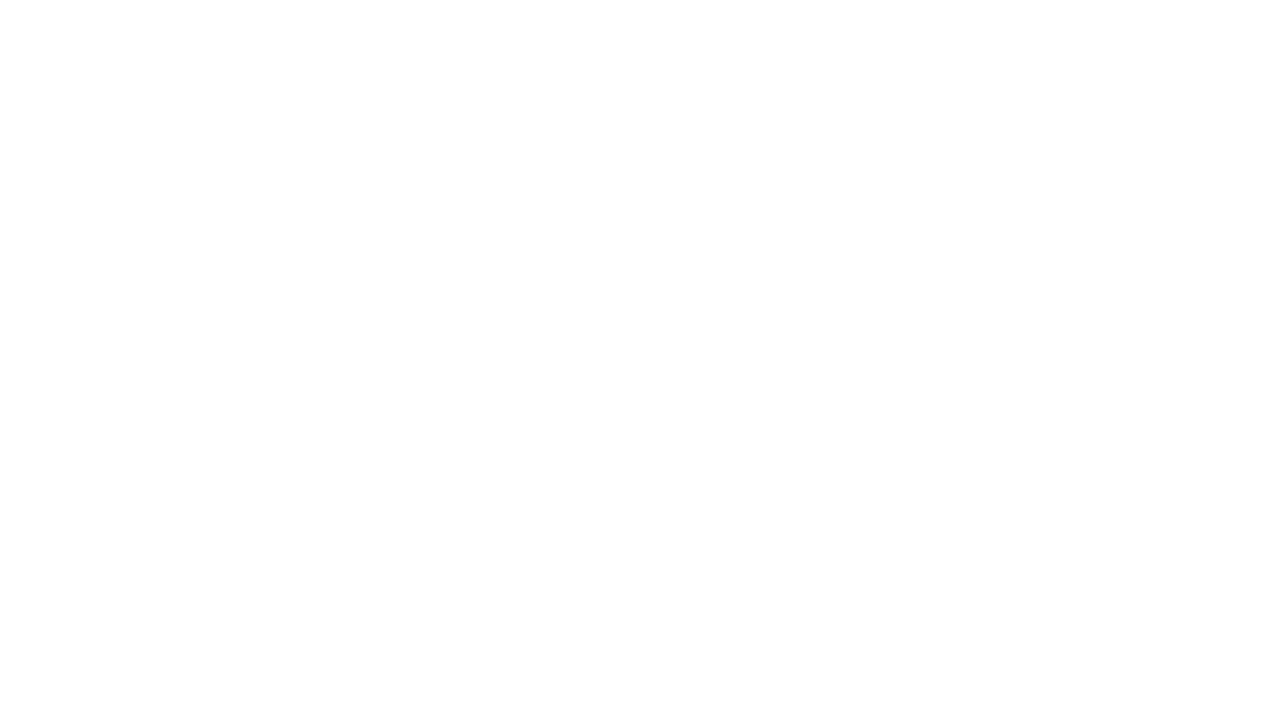

Re-fetched all links to avoid stale element reference (iteration 80/115)
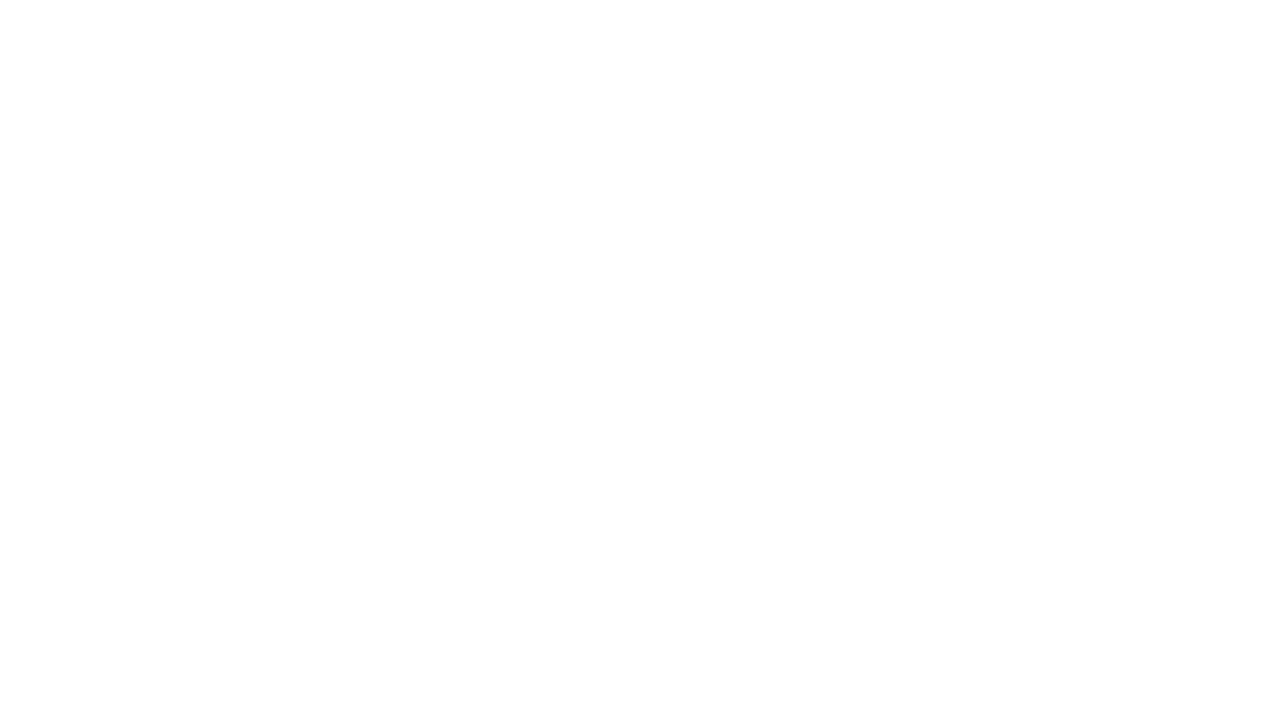

Re-fetched all links to avoid stale element reference (iteration 81/115)
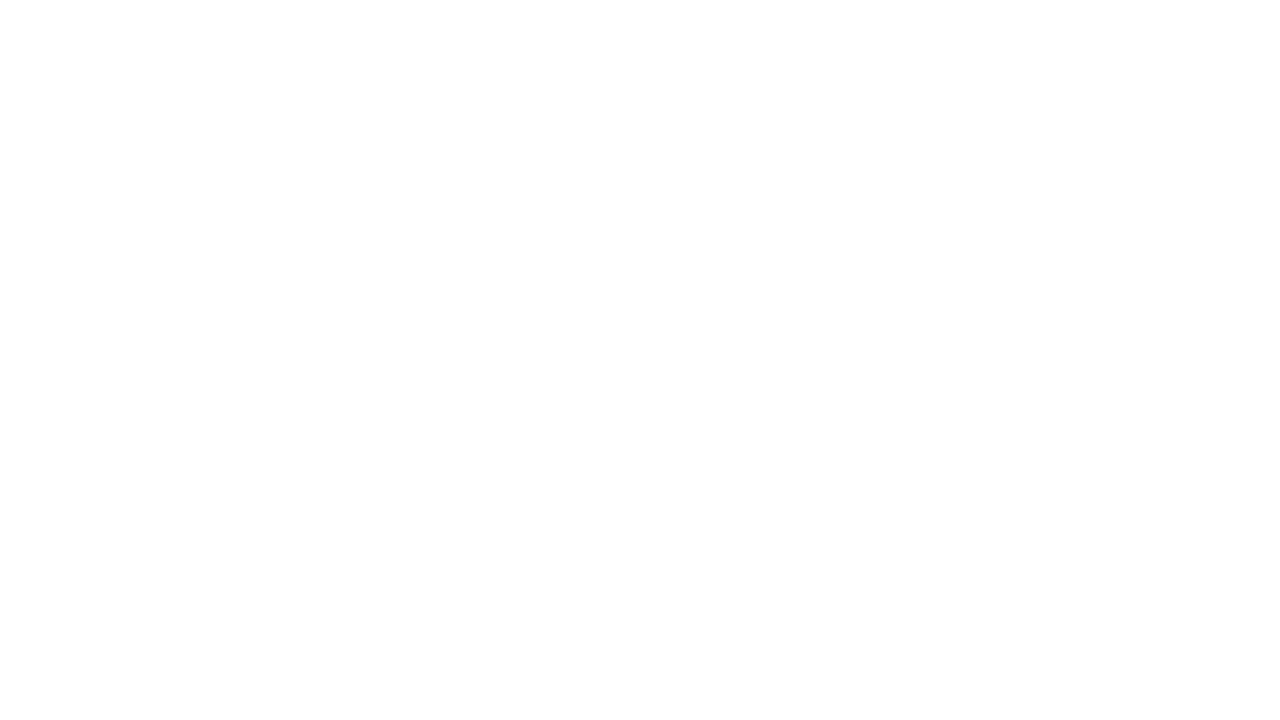

Re-fetched all links to avoid stale element reference (iteration 82/115)
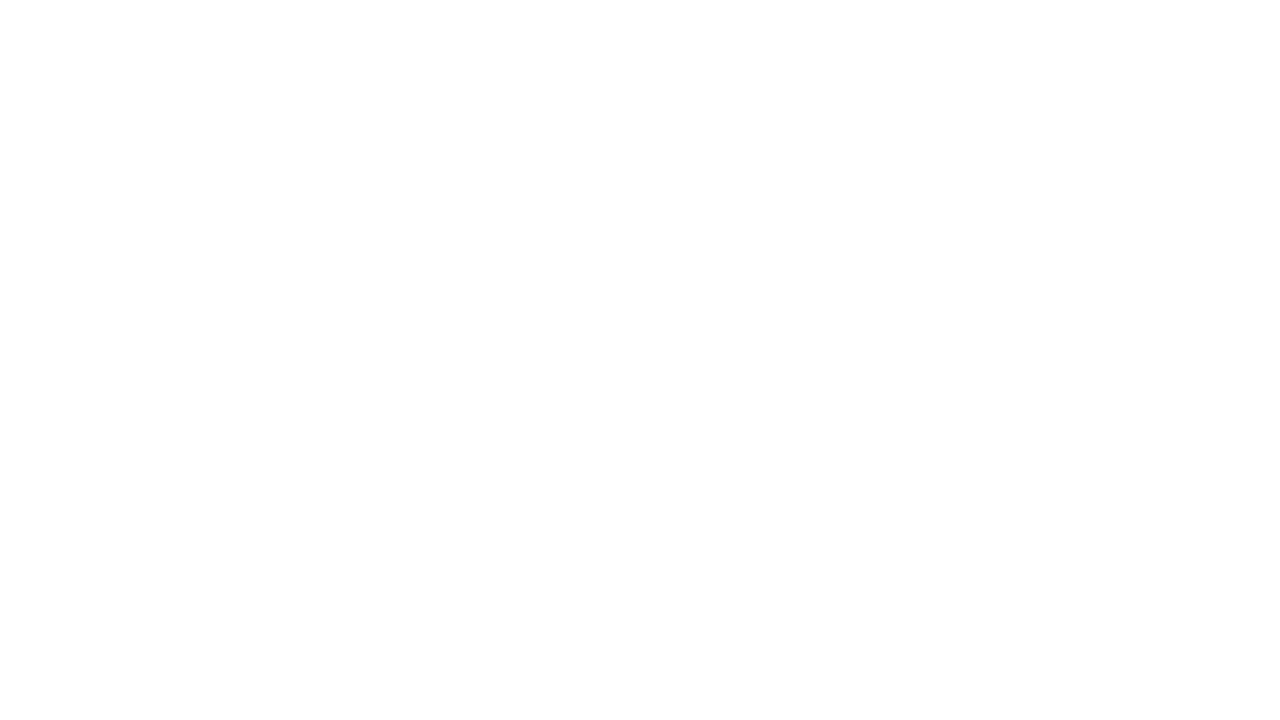

Re-fetched all links to avoid stale element reference (iteration 83/115)
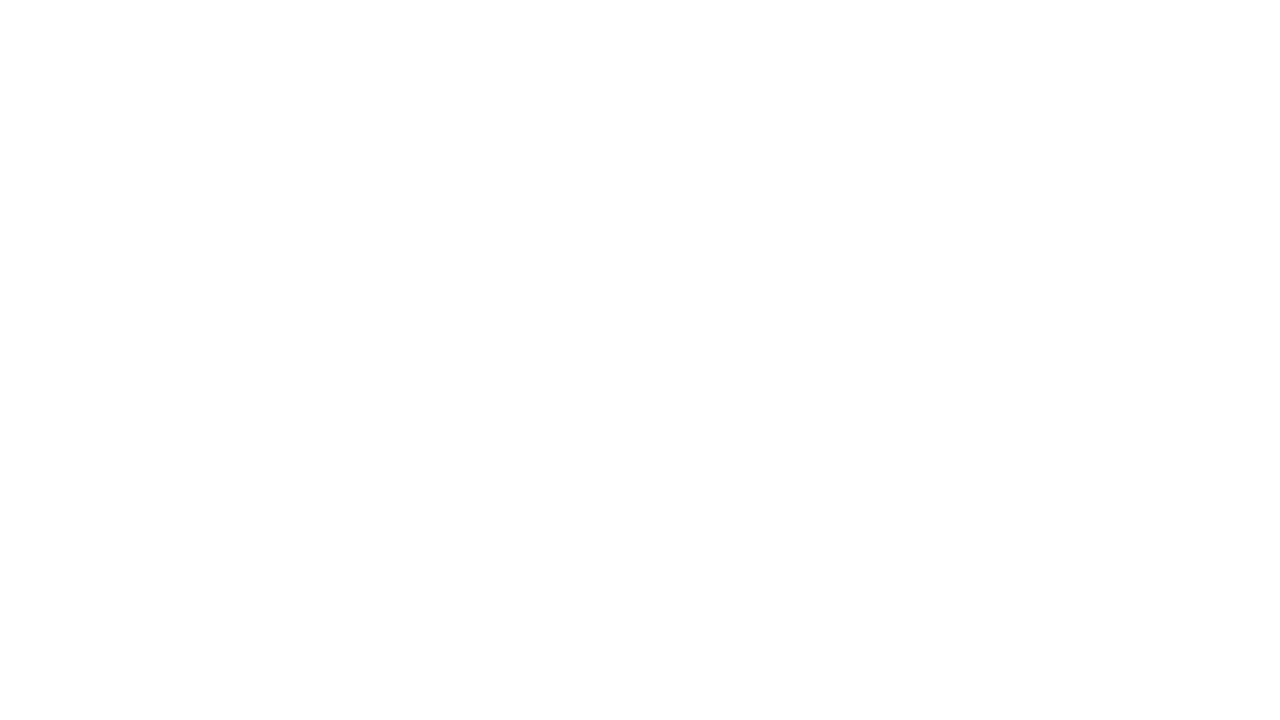

Re-fetched all links to avoid stale element reference (iteration 84/115)
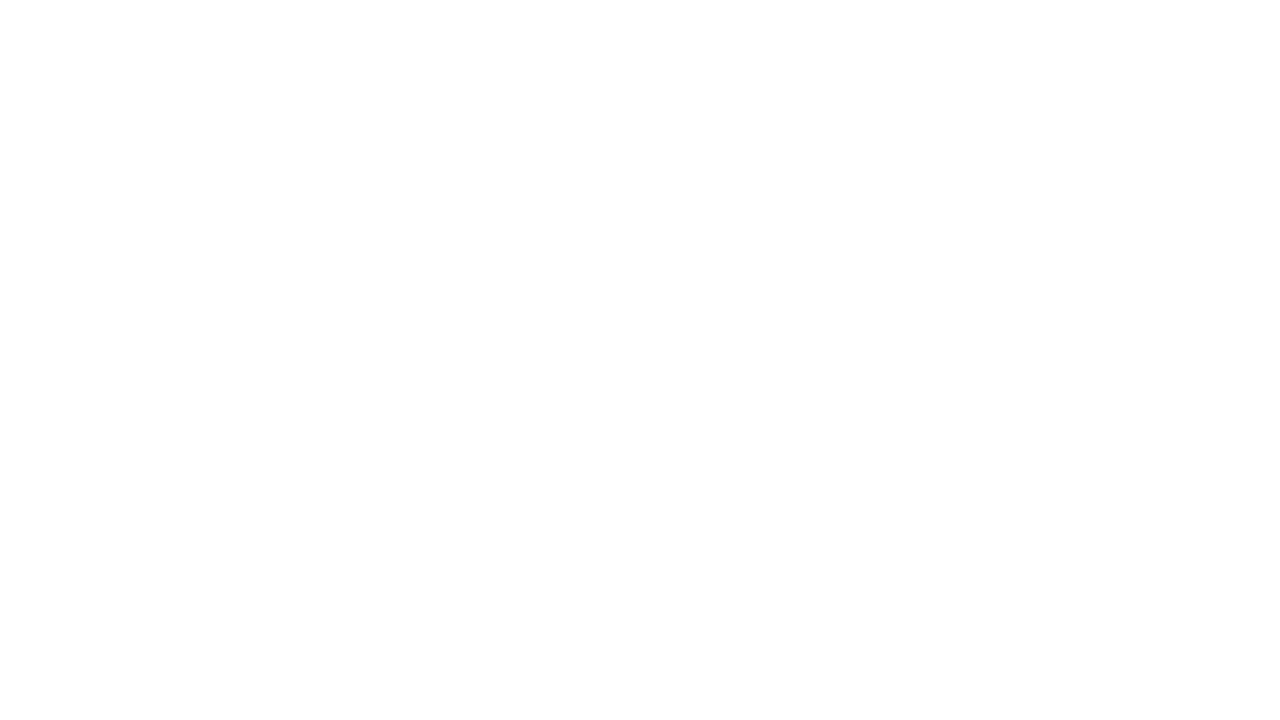

Re-fetched all links to avoid stale element reference (iteration 85/115)
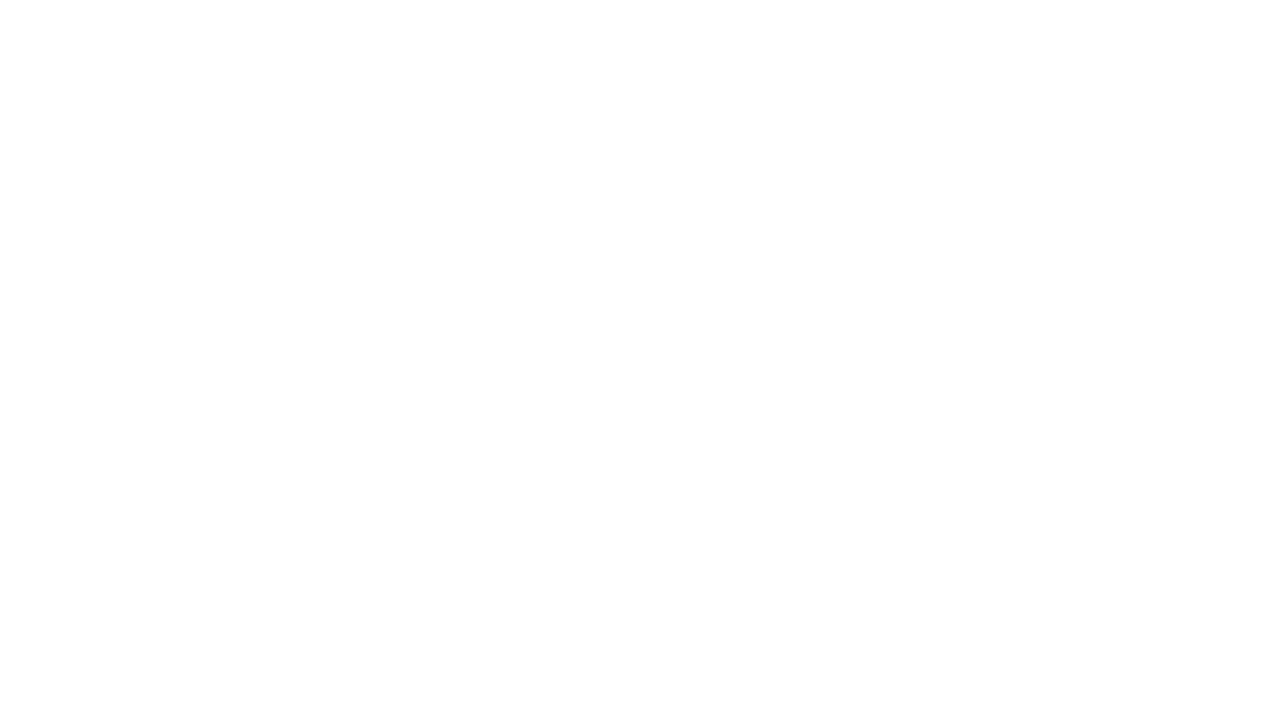

Re-fetched all links to avoid stale element reference (iteration 86/115)
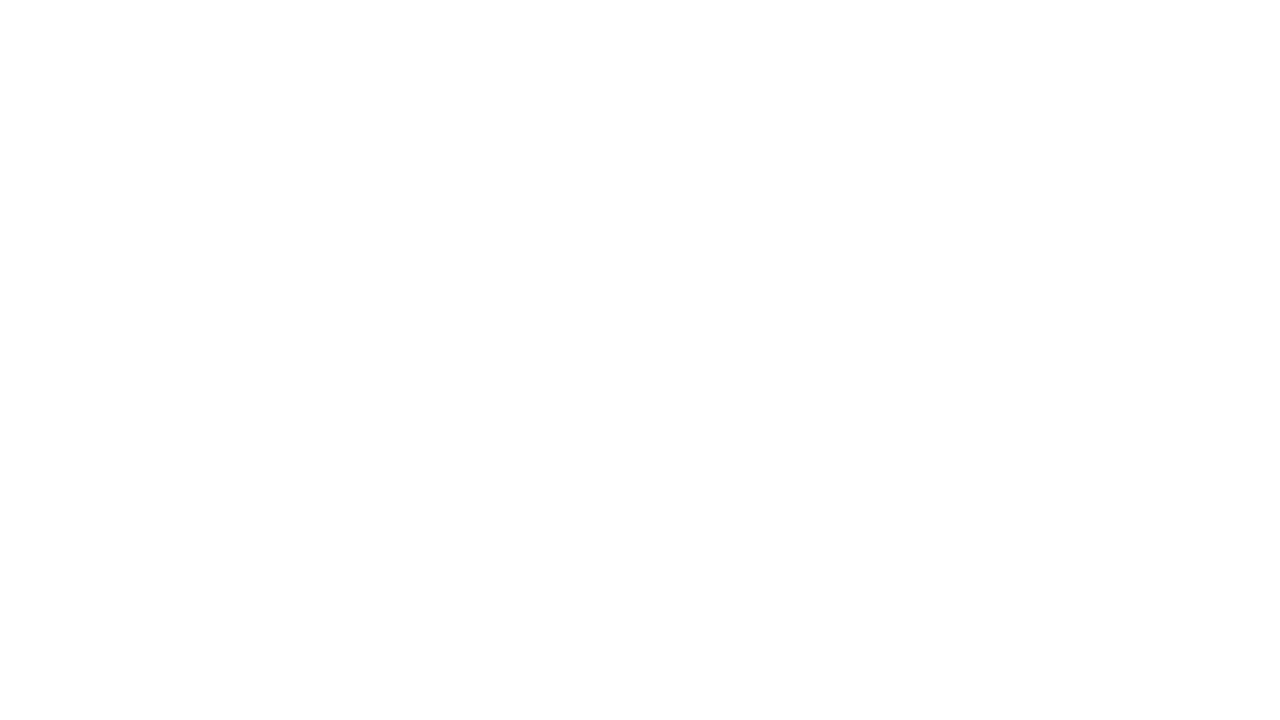

Re-fetched all links to avoid stale element reference (iteration 87/115)
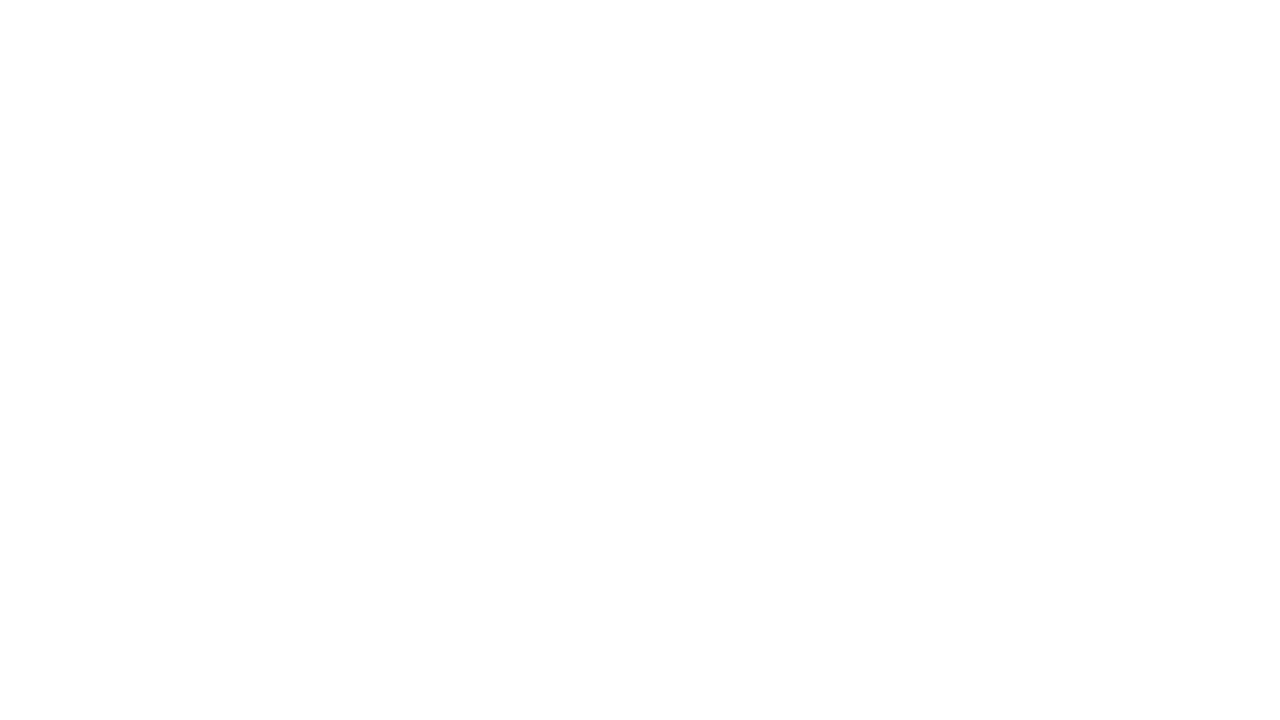

Re-fetched all links to avoid stale element reference (iteration 88/115)
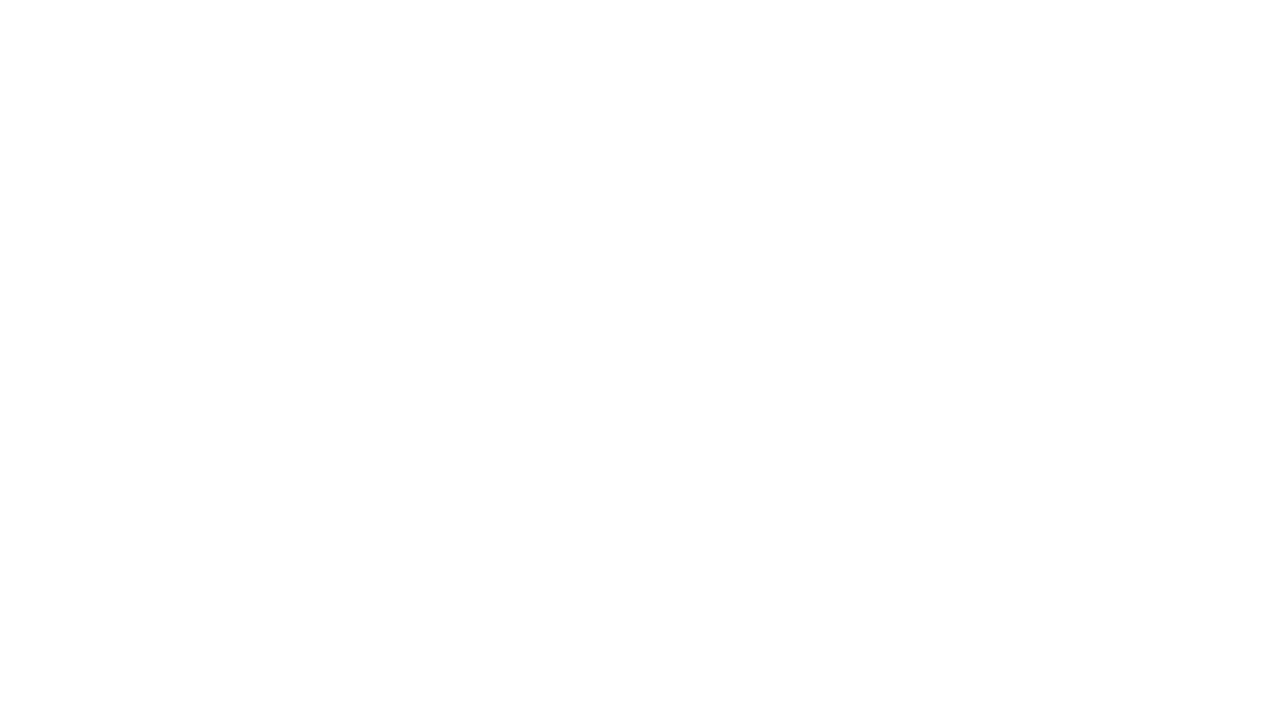

Re-fetched all links to avoid stale element reference (iteration 89/115)
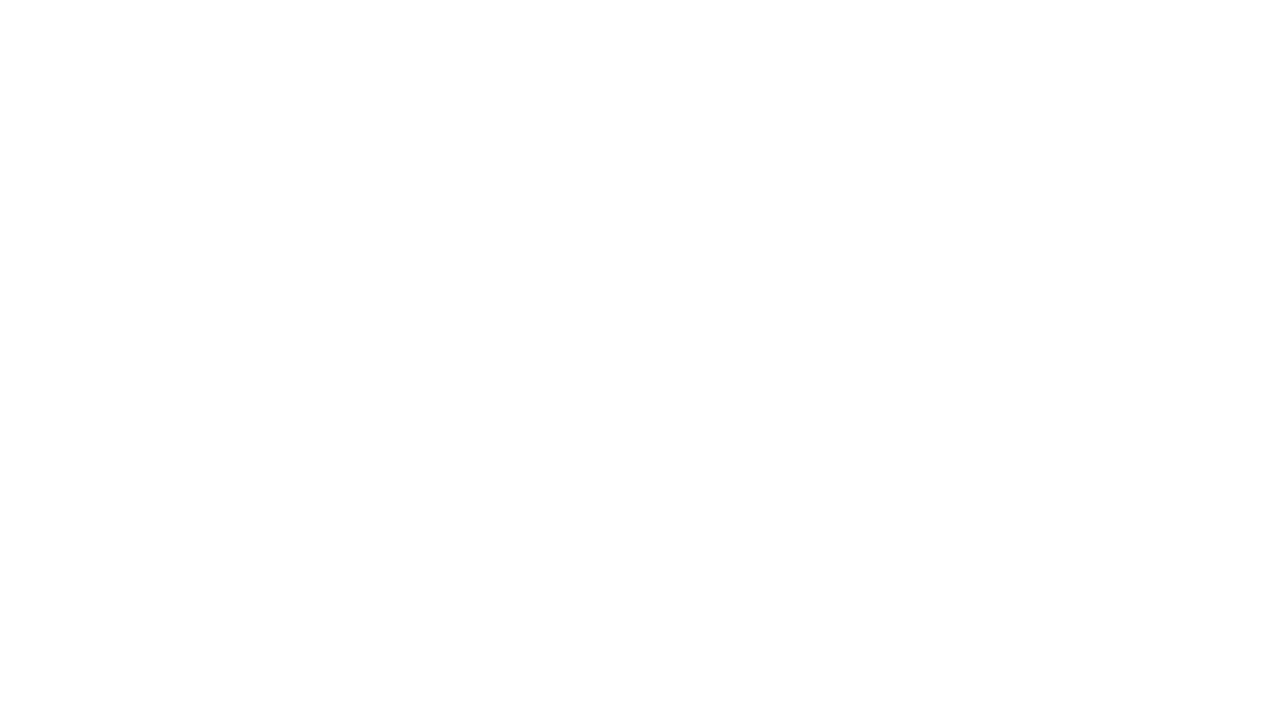

Re-fetched all links to avoid stale element reference (iteration 90/115)
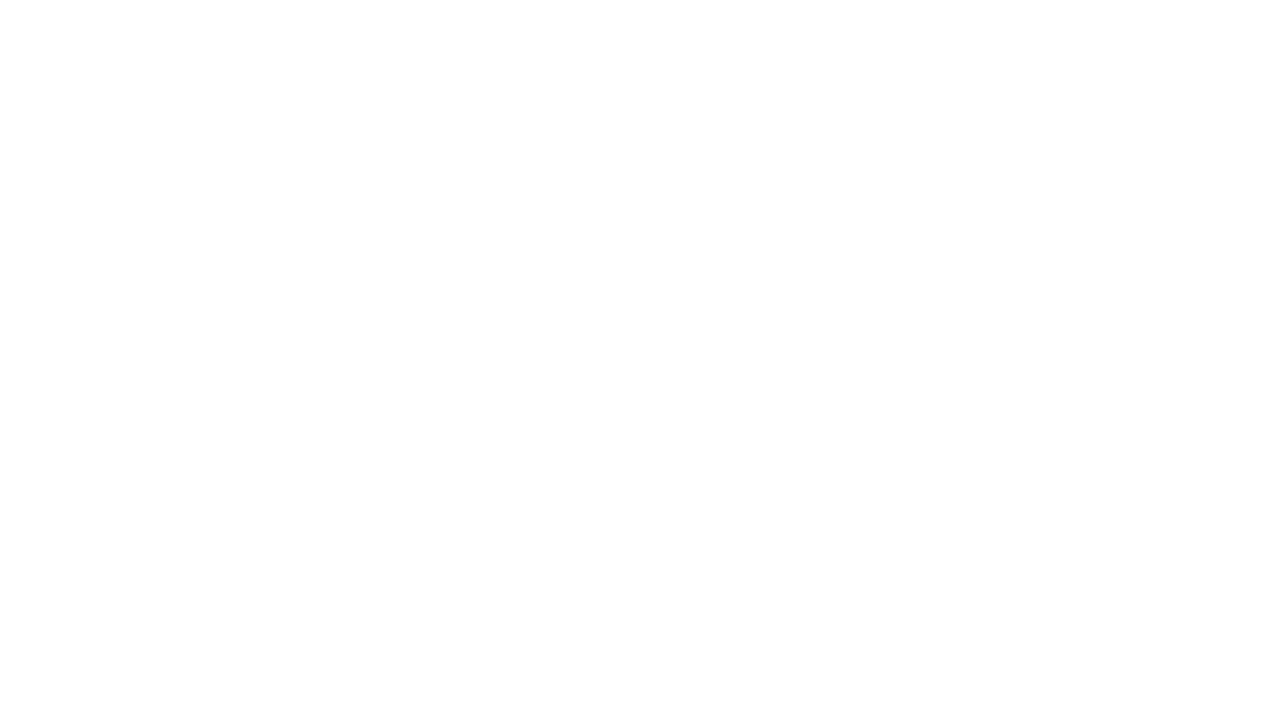

Re-fetched all links to avoid stale element reference (iteration 91/115)
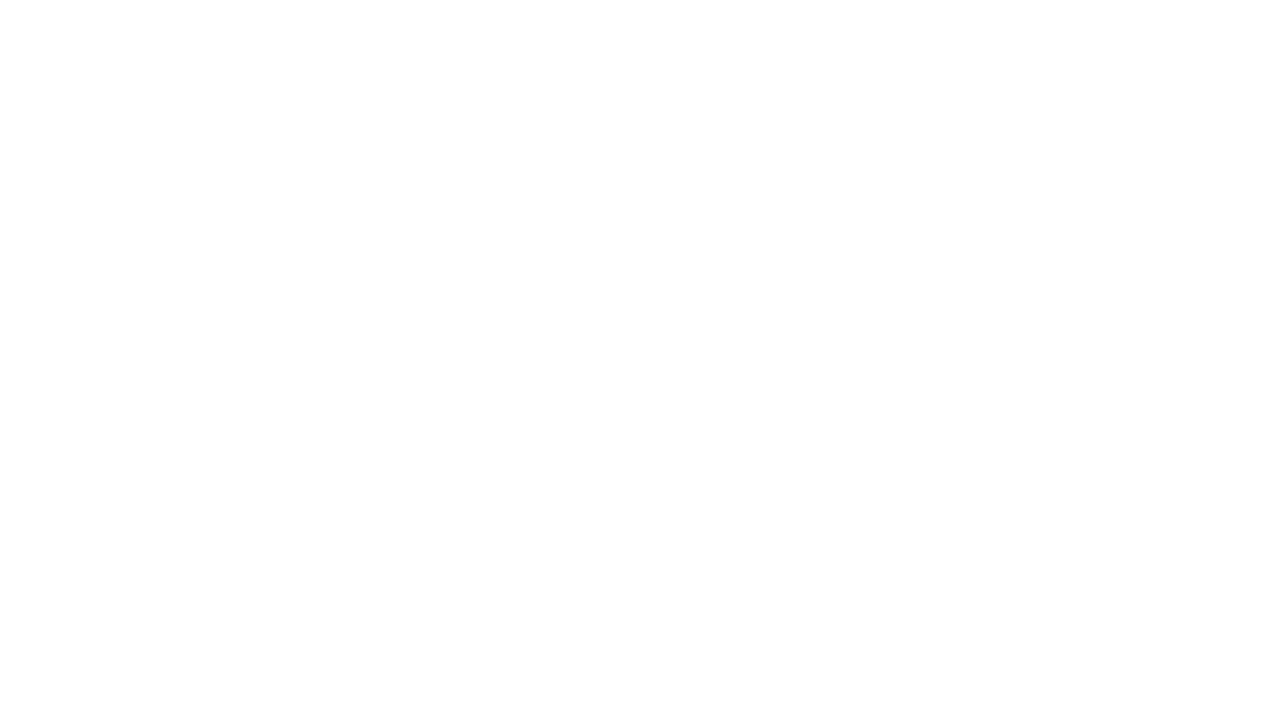

Re-fetched all links to avoid stale element reference (iteration 92/115)
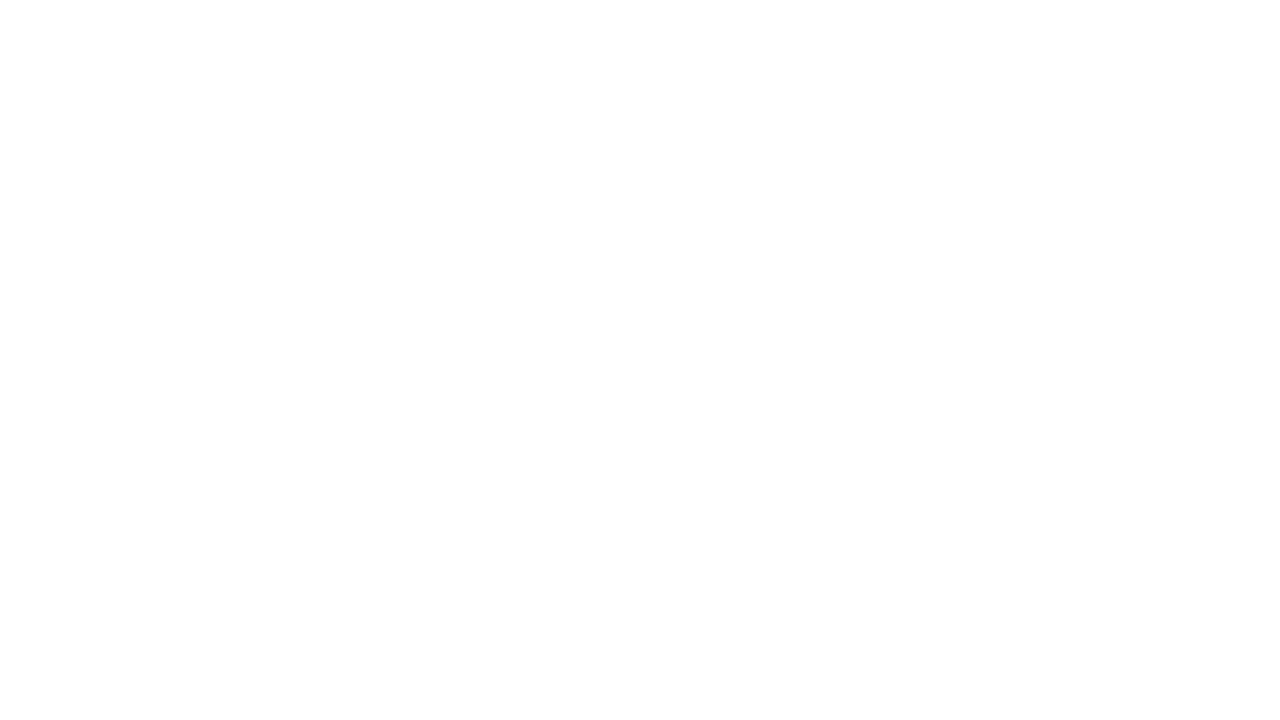

Re-fetched all links to avoid stale element reference (iteration 93/115)
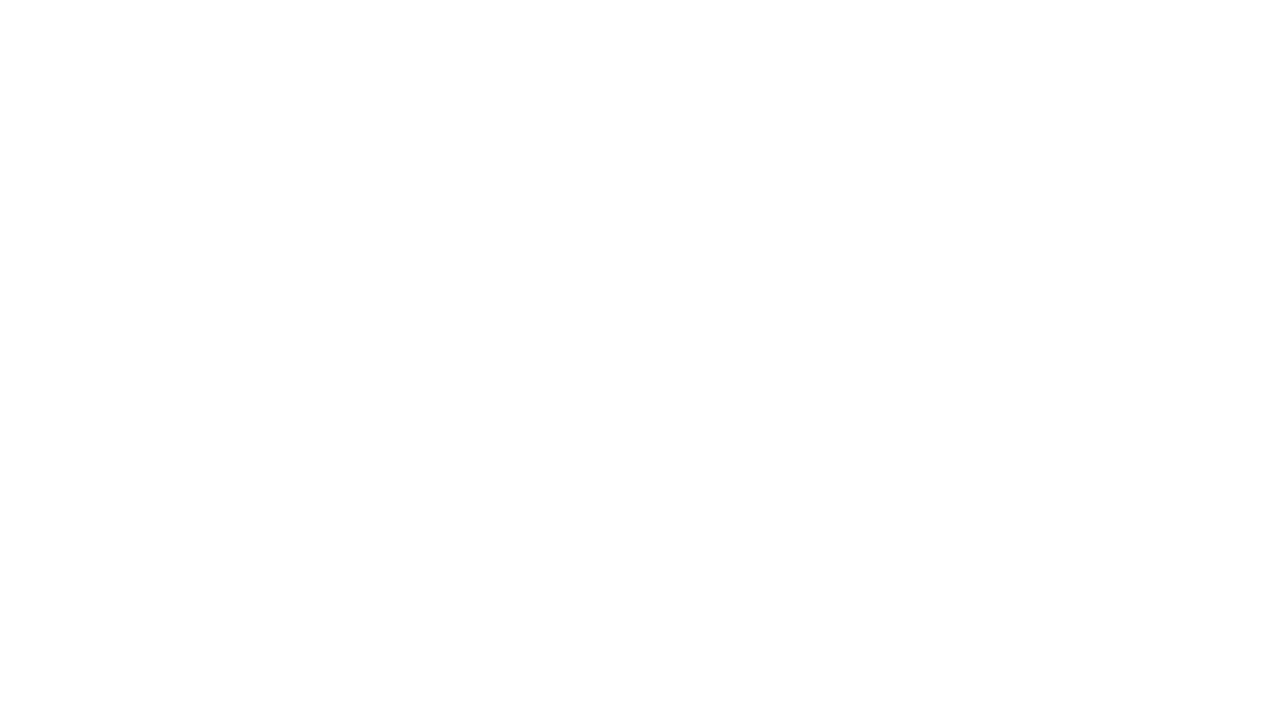

Re-fetched all links to avoid stale element reference (iteration 94/115)
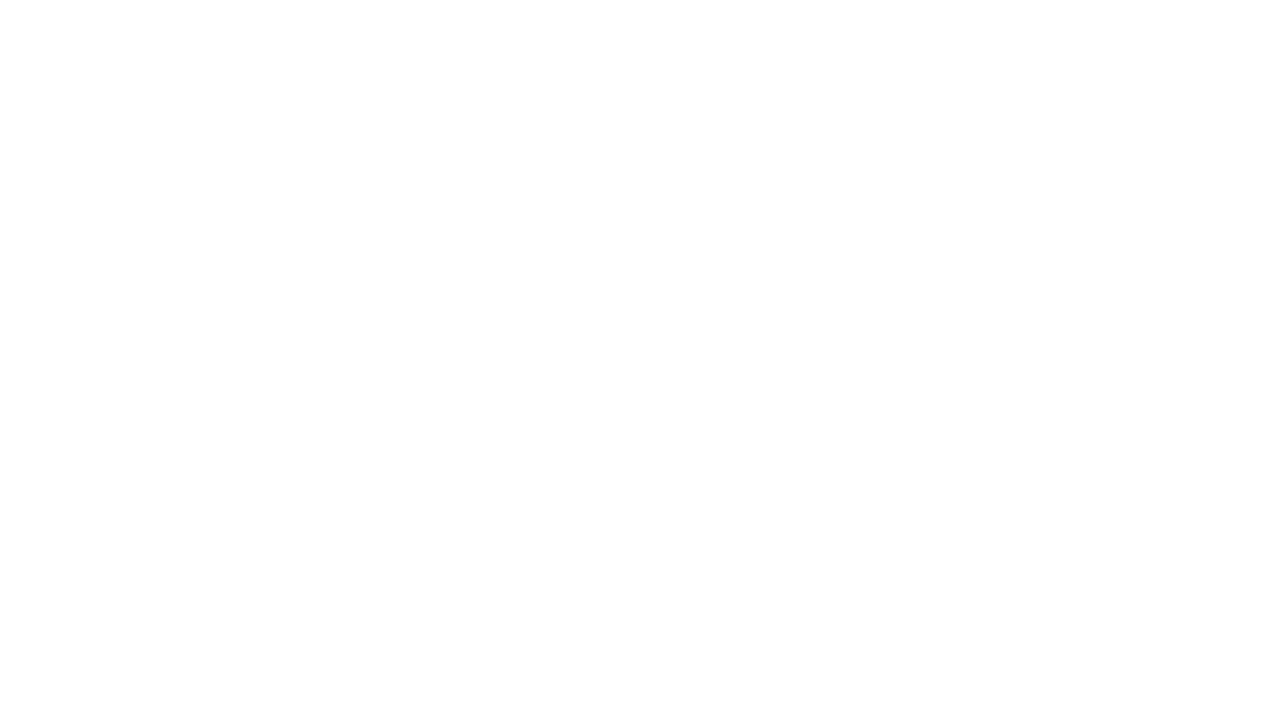

Re-fetched all links to avoid stale element reference (iteration 95/115)
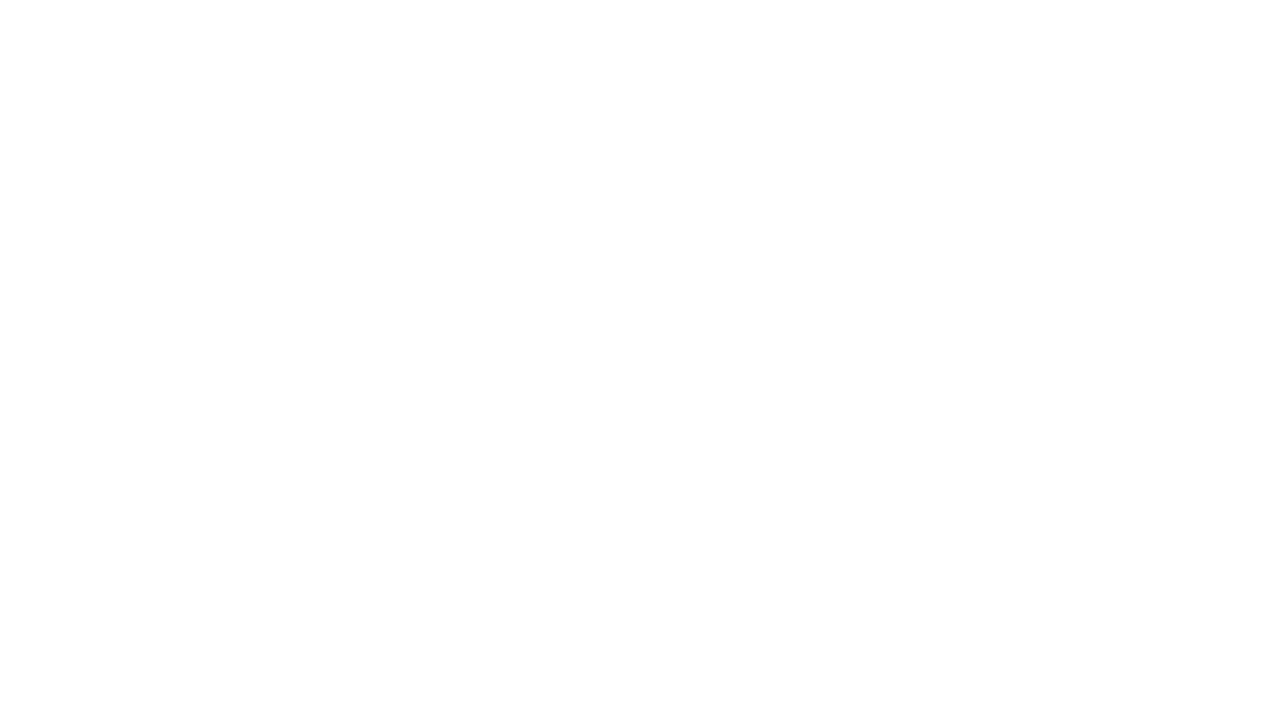

Re-fetched all links to avoid stale element reference (iteration 96/115)
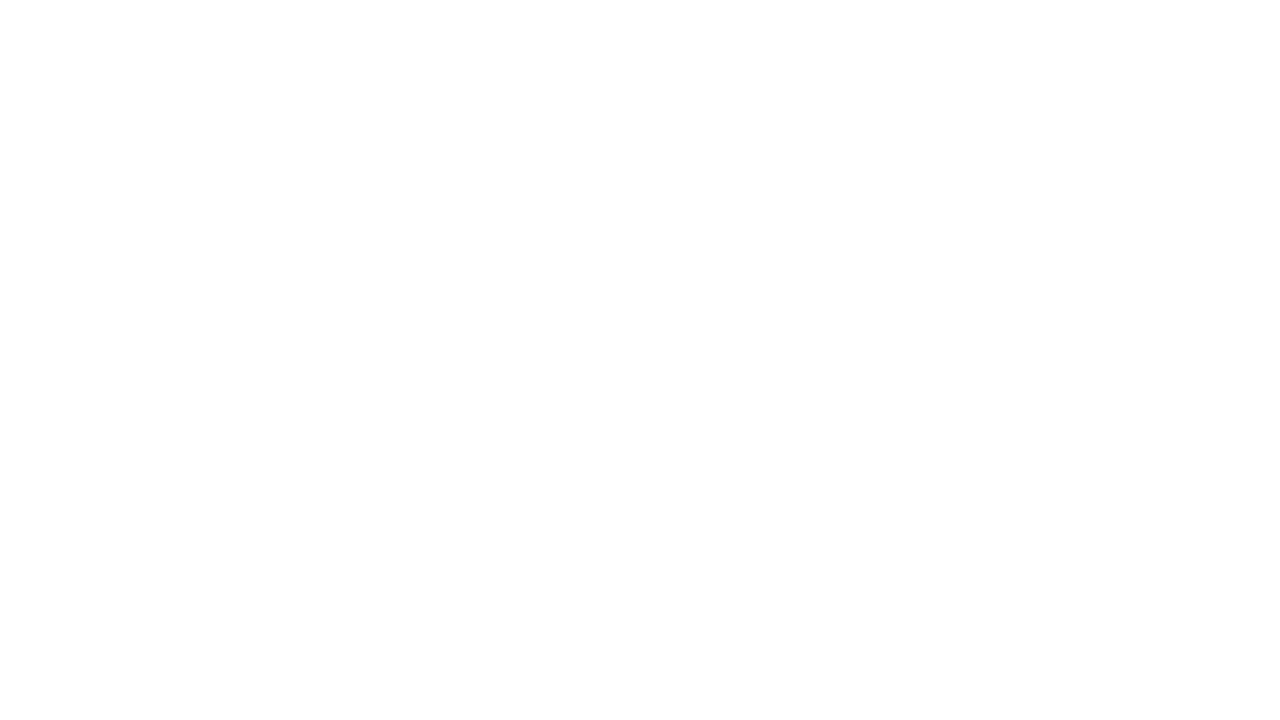

Re-fetched all links to avoid stale element reference (iteration 97/115)
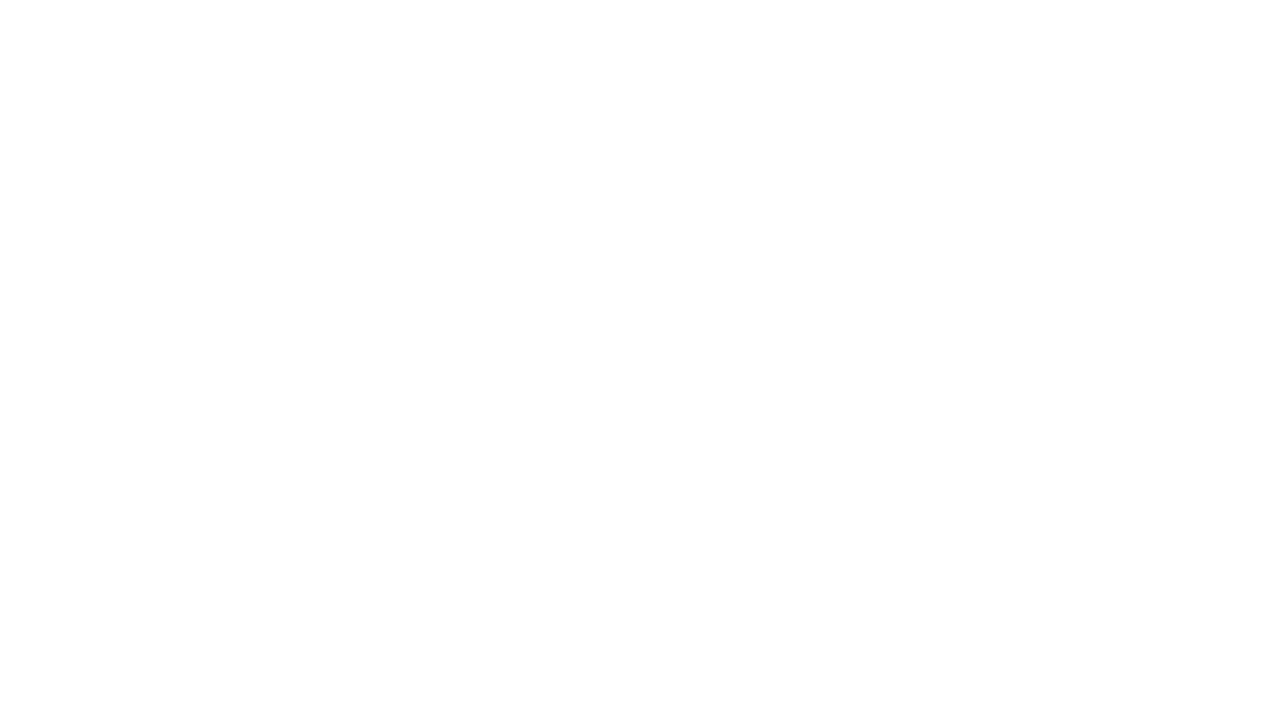

Re-fetched all links to avoid stale element reference (iteration 98/115)
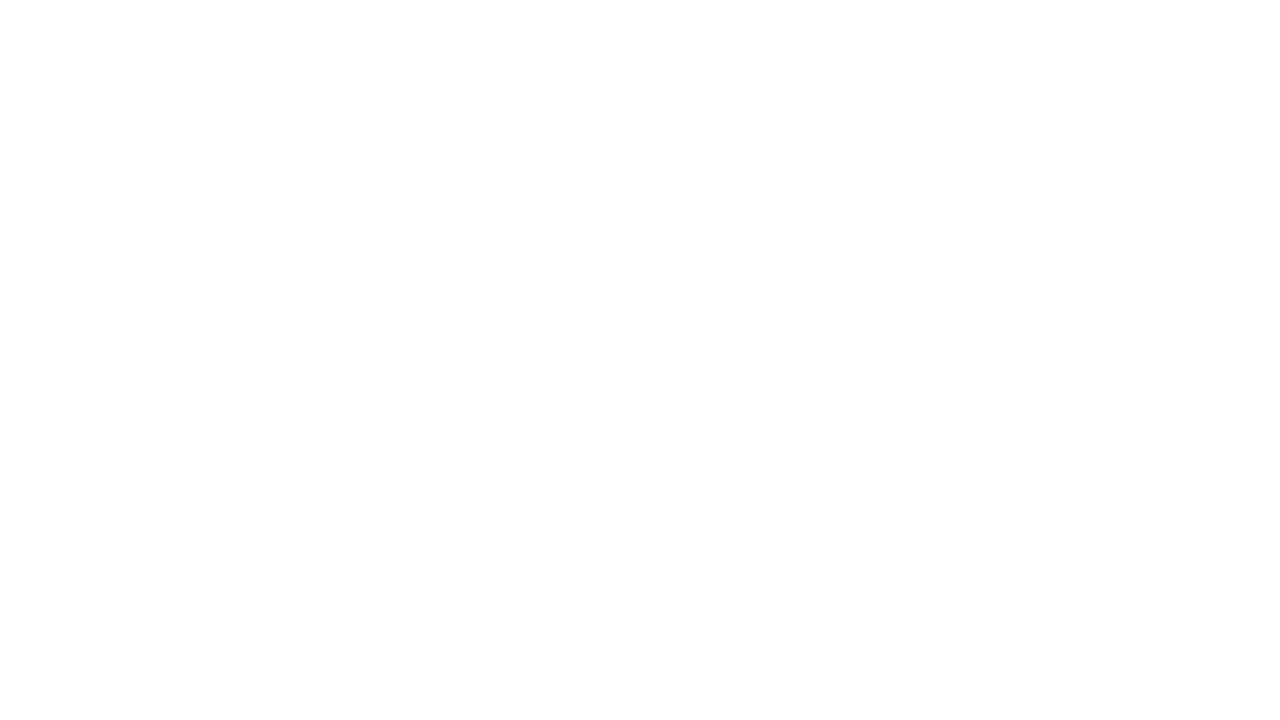

Re-fetched all links to avoid stale element reference (iteration 99/115)
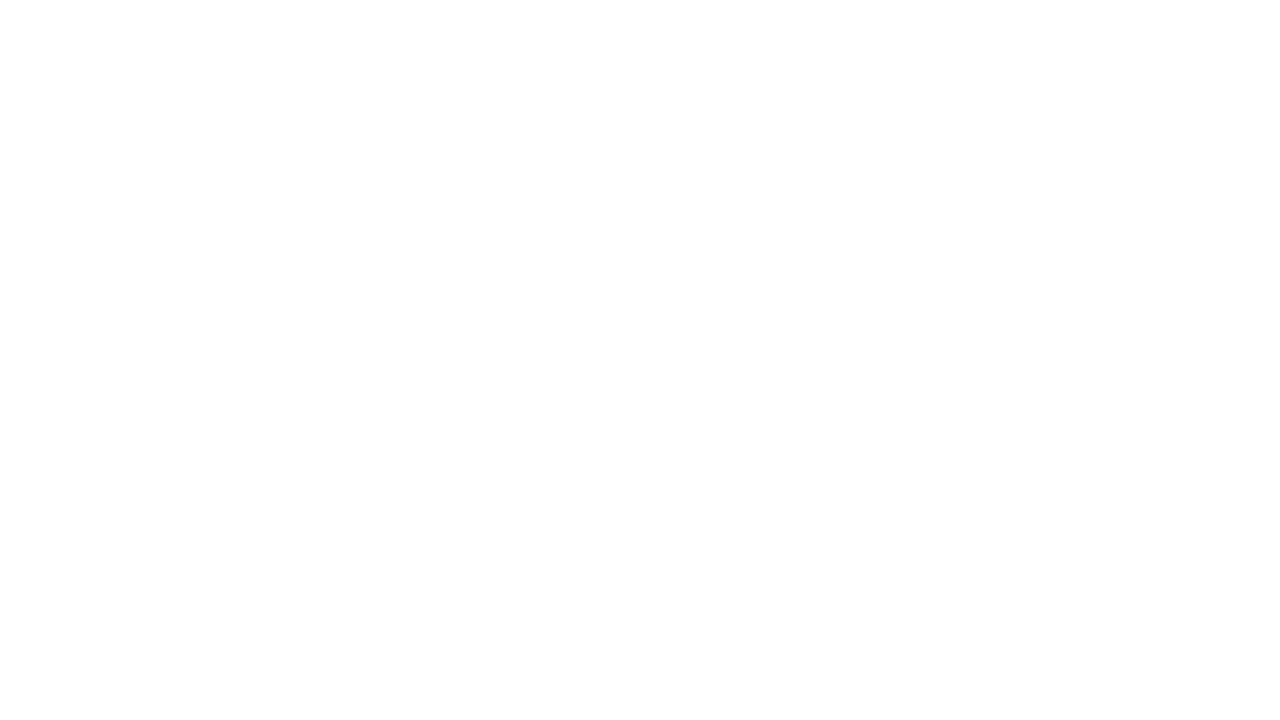

Re-fetched all links to avoid stale element reference (iteration 100/115)
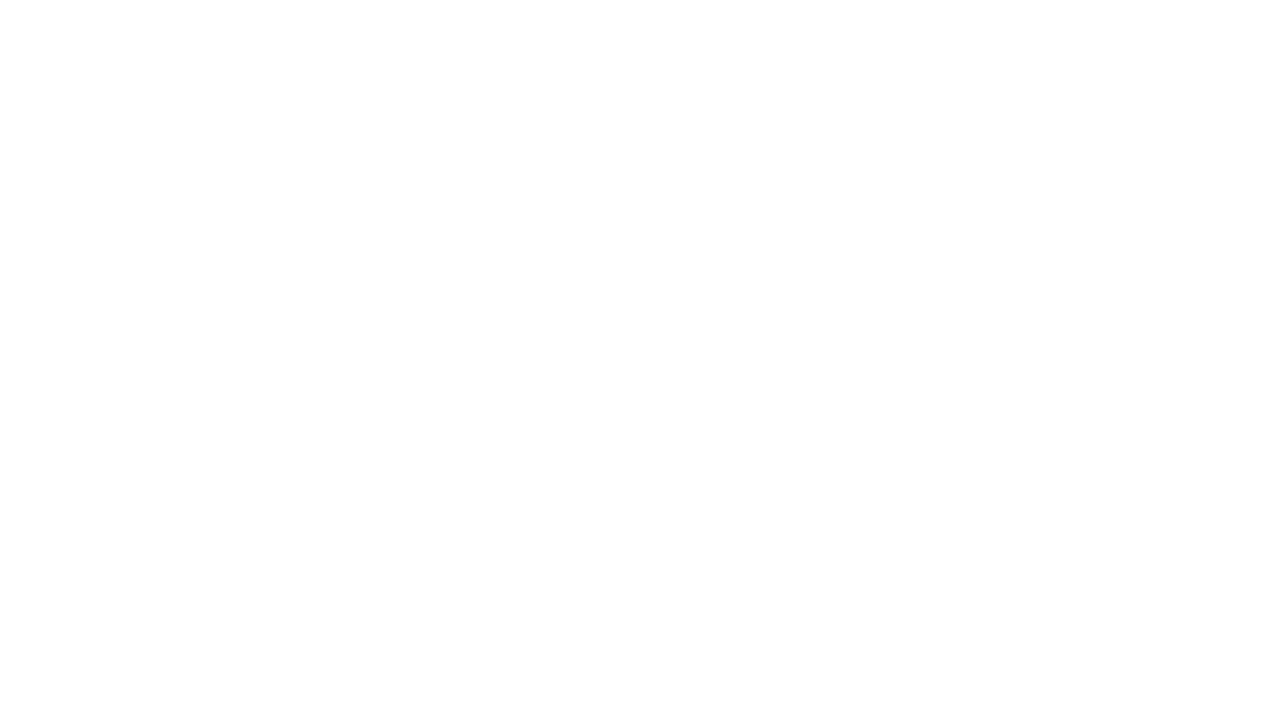

Re-fetched all links to avoid stale element reference (iteration 101/115)
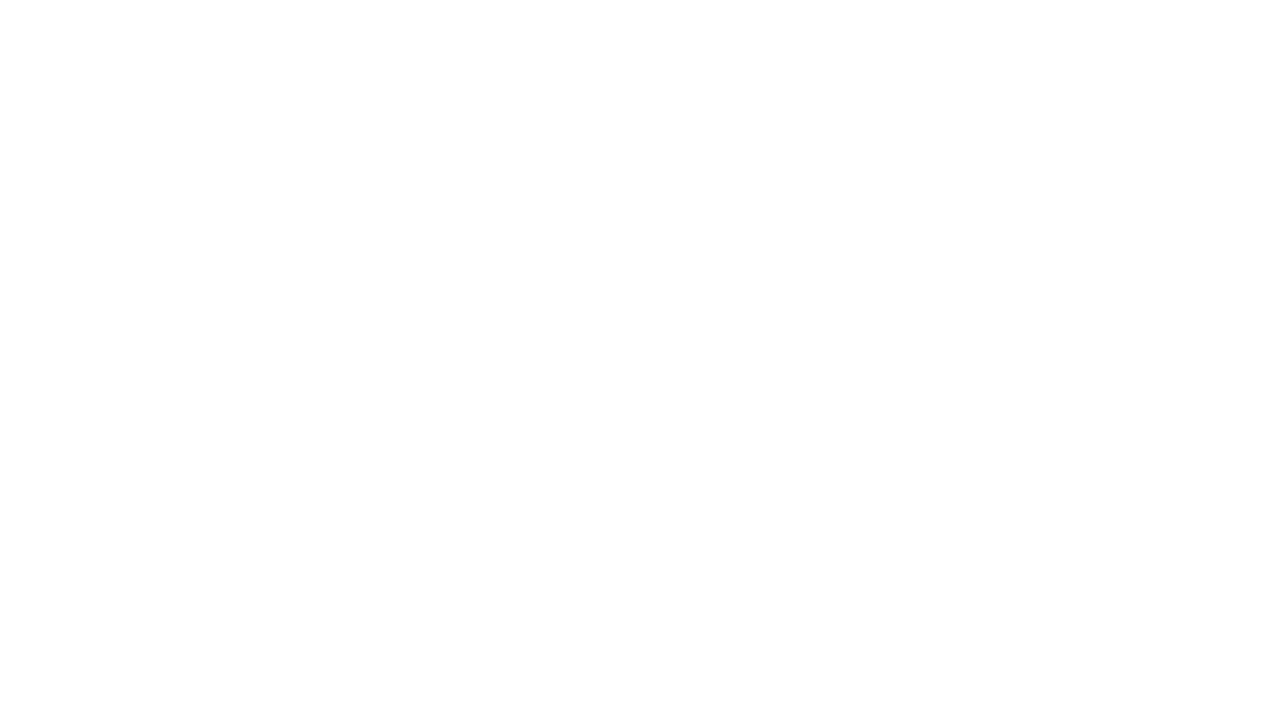

Re-fetched all links to avoid stale element reference (iteration 102/115)
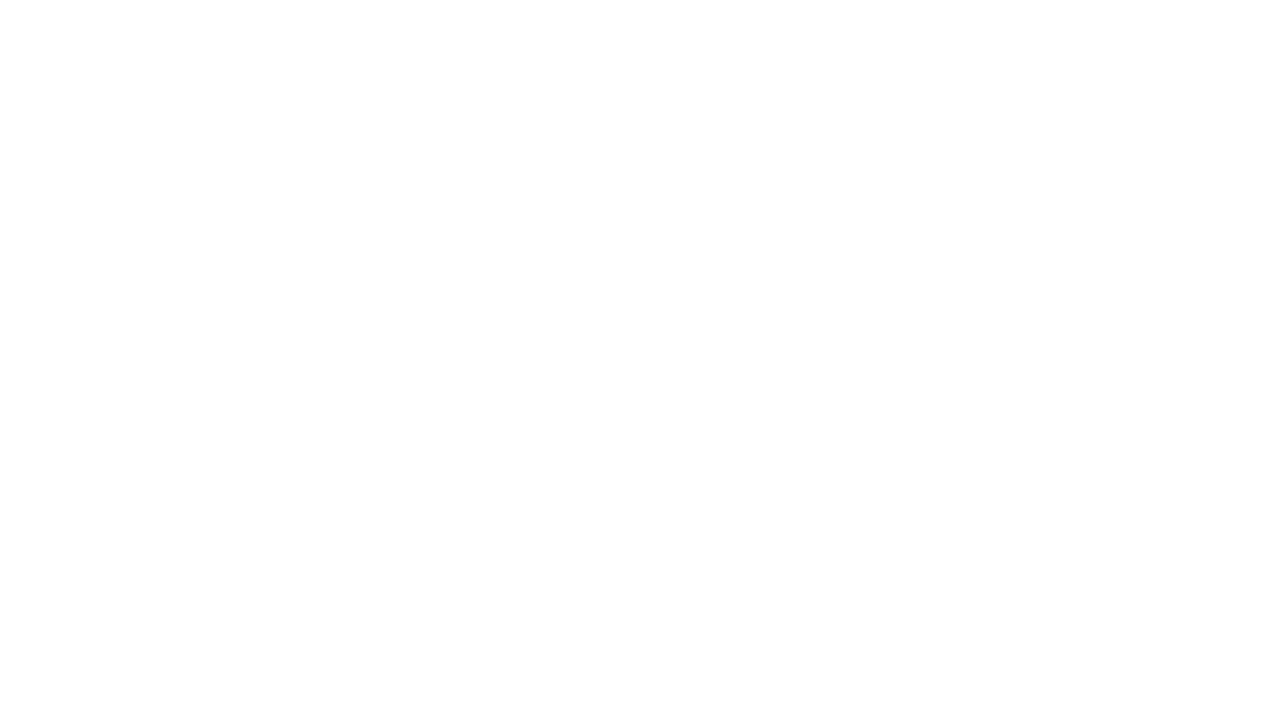

Re-fetched all links to avoid stale element reference (iteration 103/115)
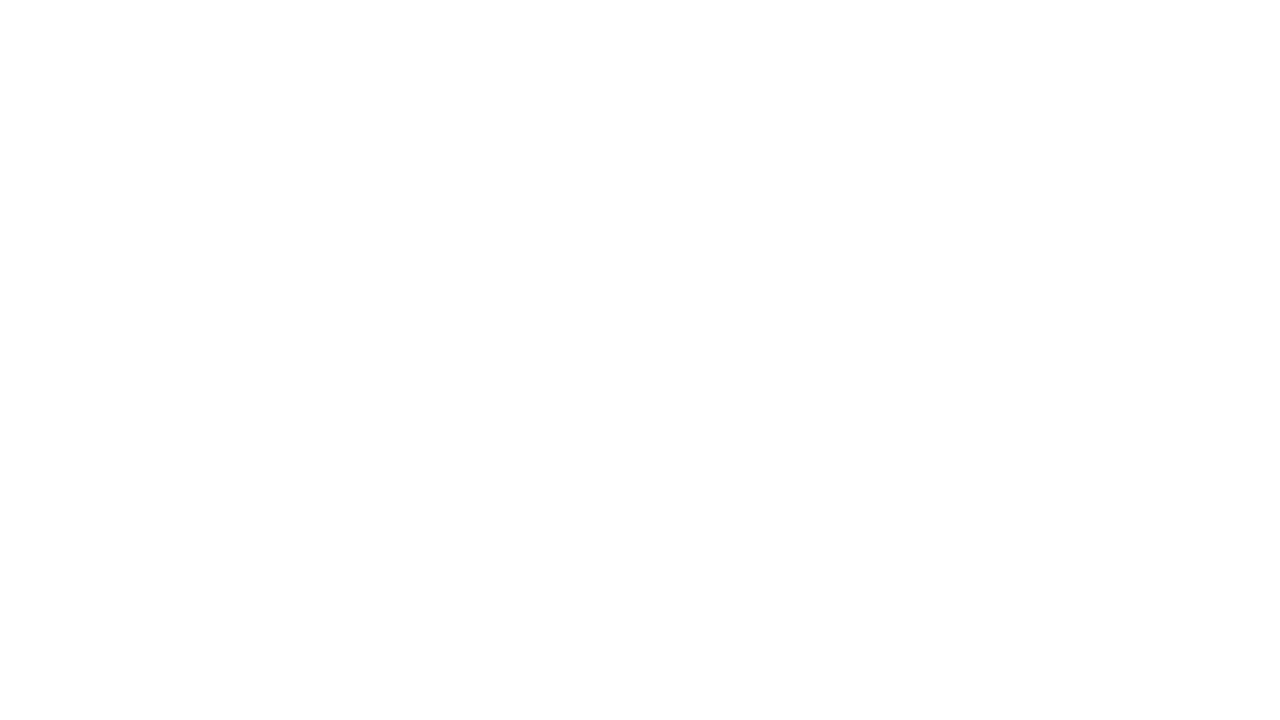

Re-fetched all links to avoid stale element reference (iteration 104/115)
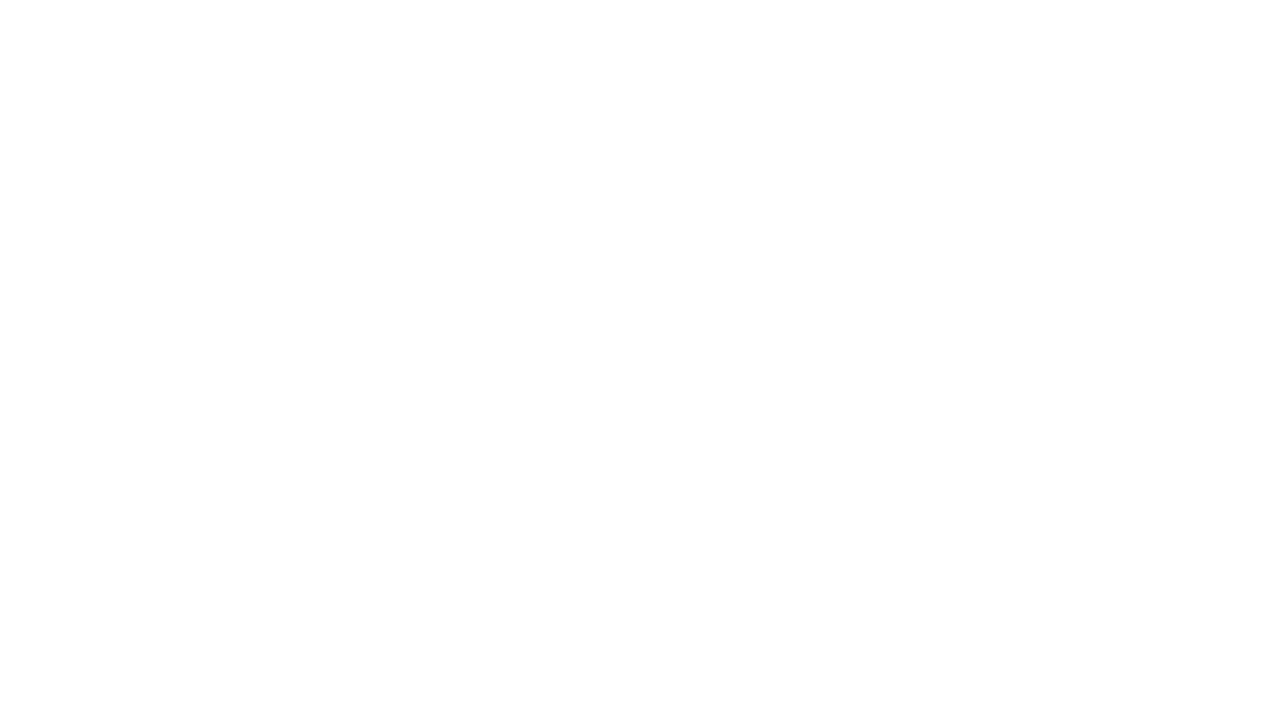

Re-fetched all links to avoid stale element reference (iteration 105/115)
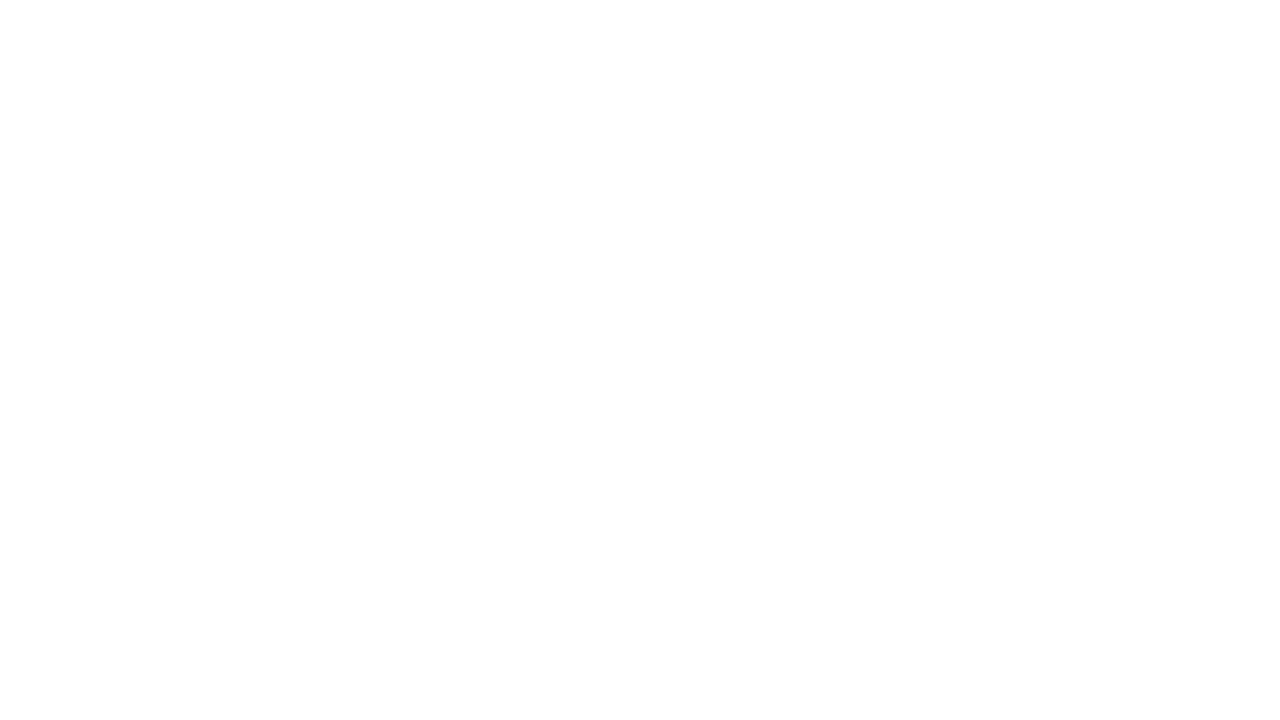

Re-fetched all links to avoid stale element reference (iteration 106/115)
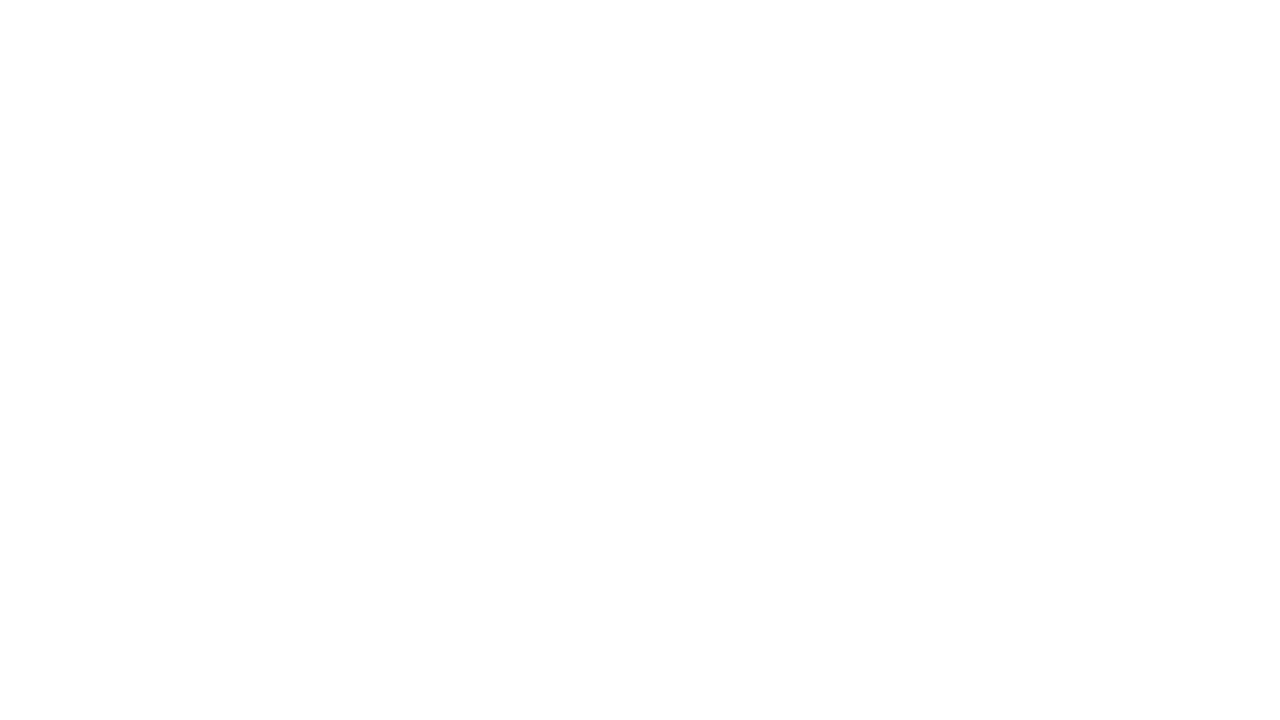

Re-fetched all links to avoid stale element reference (iteration 107/115)
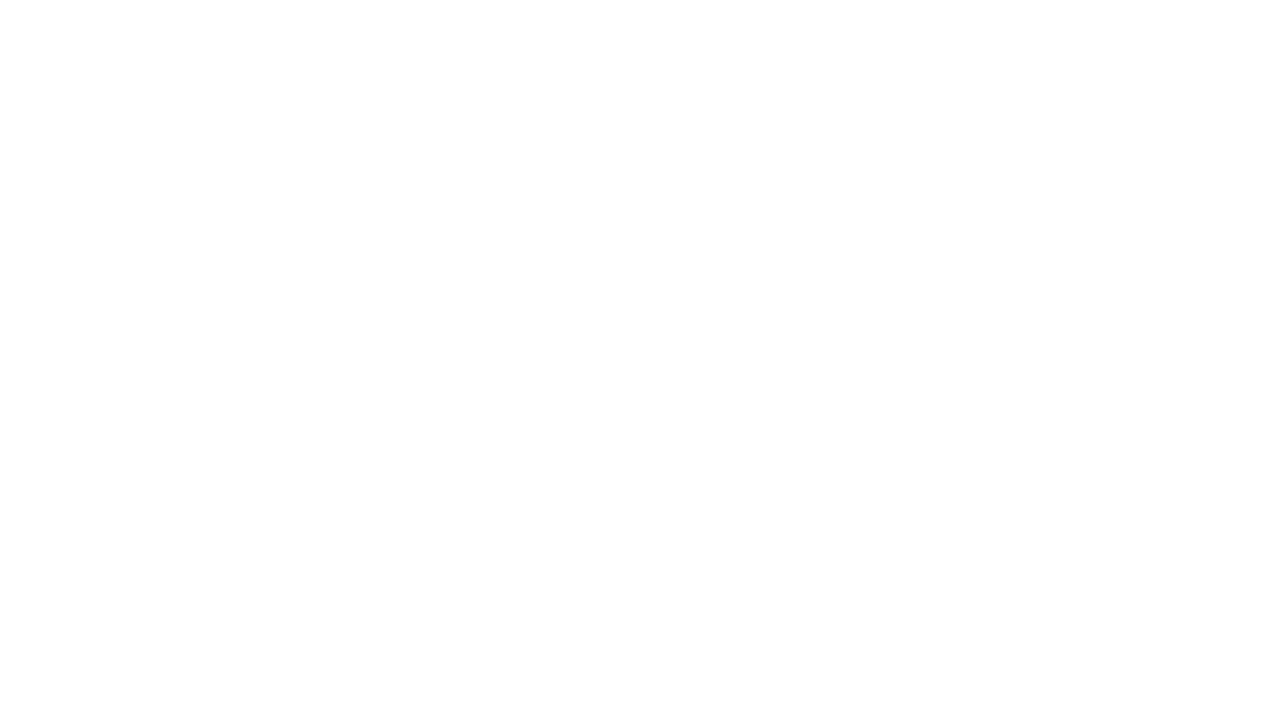

Re-fetched all links to avoid stale element reference (iteration 108/115)
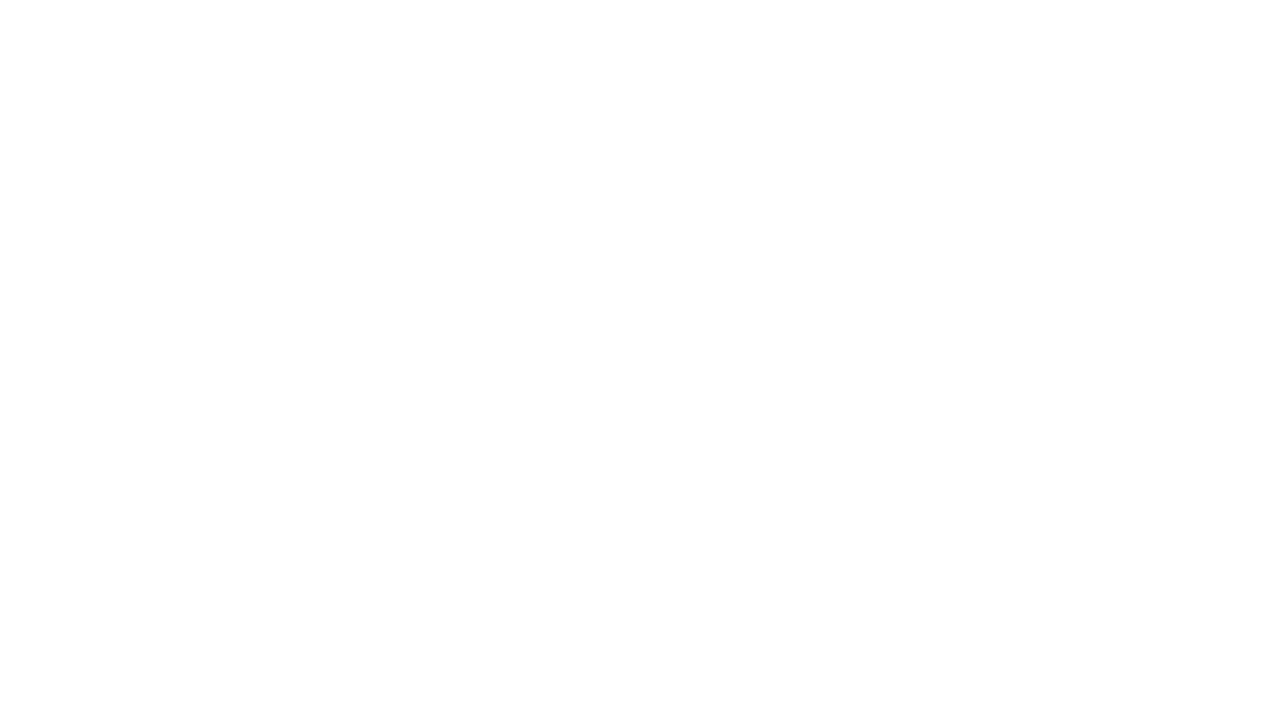

Re-fetched all links to avoid stale element reference (iteration 109/115)
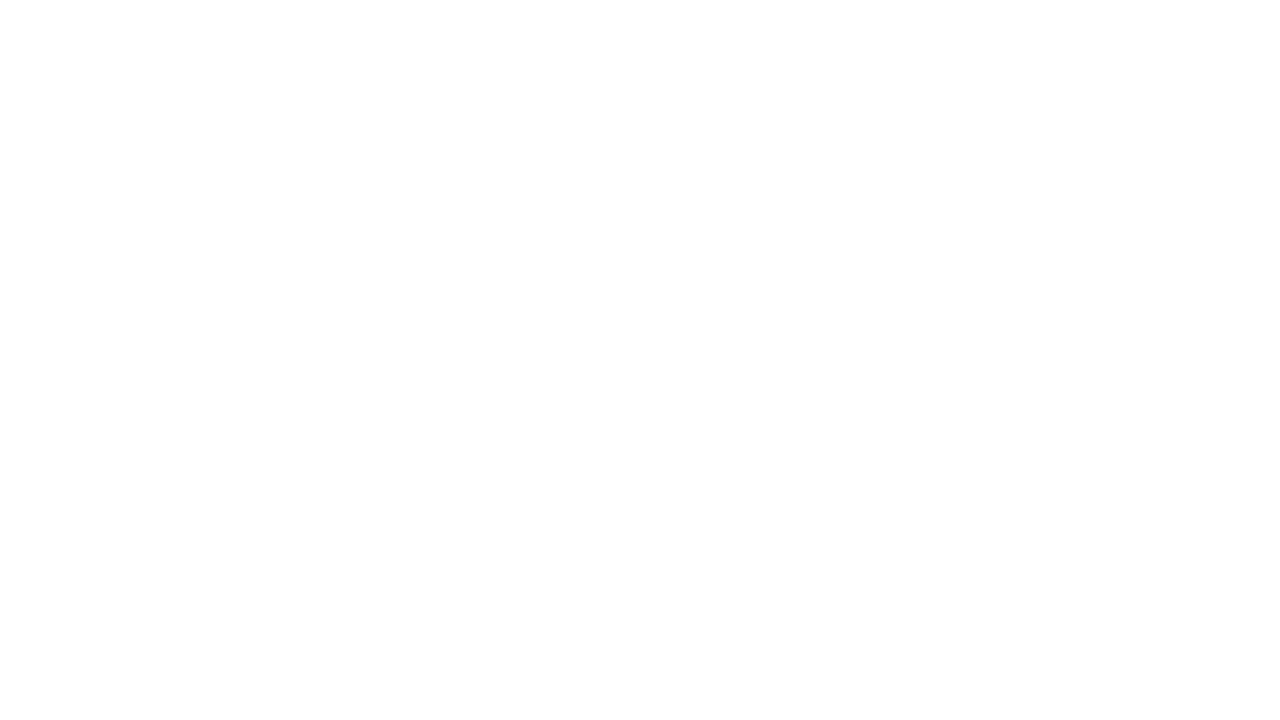

Re-fetched all links to avoid stale element reference (iteration 110/115)
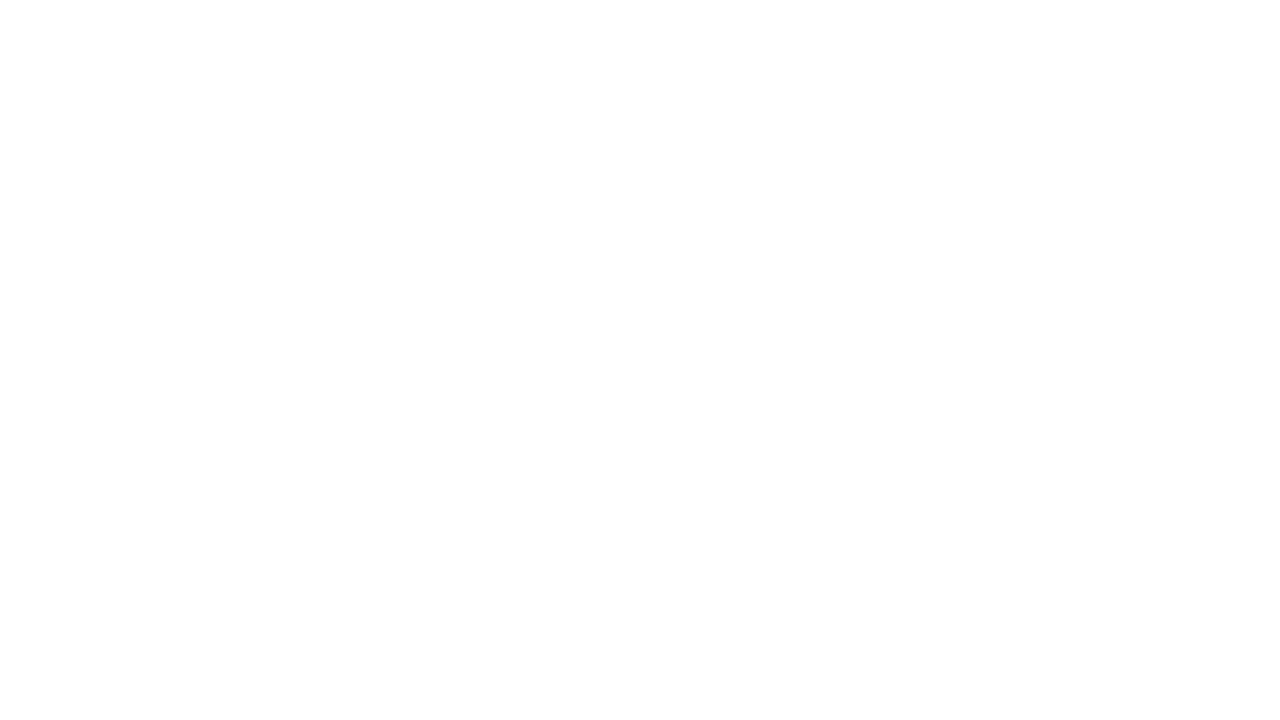

Re-fetched all links to avoid stale element reference (iteration 111/115)
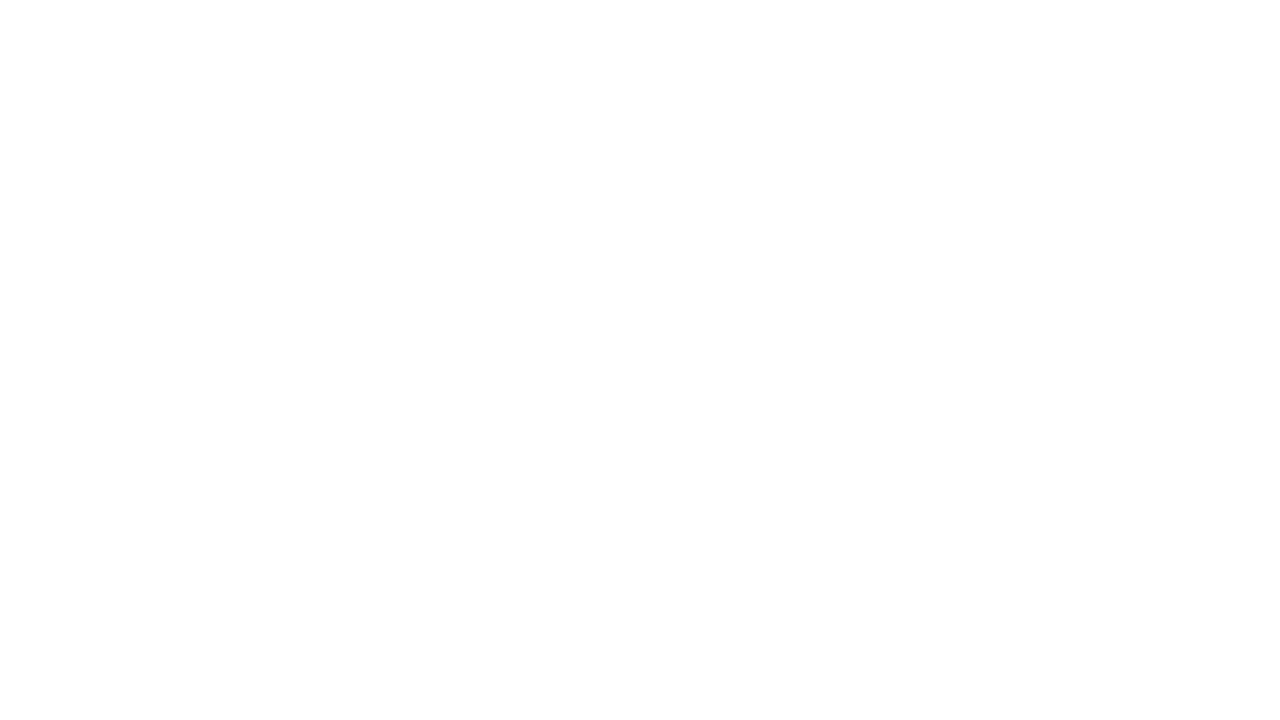

Re-fetched all links to avoid stale element reference (iteration 112/115)
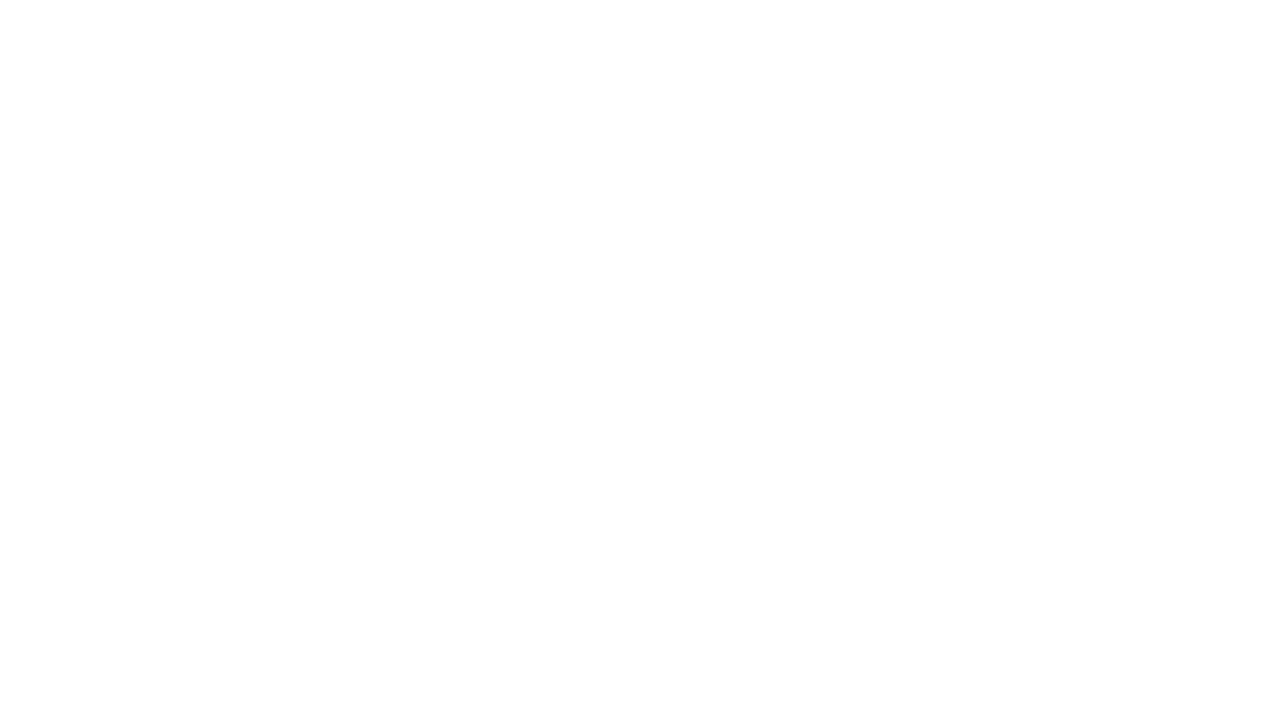

Re-fetched all links to avoid stale element reference (iteration 113/115)
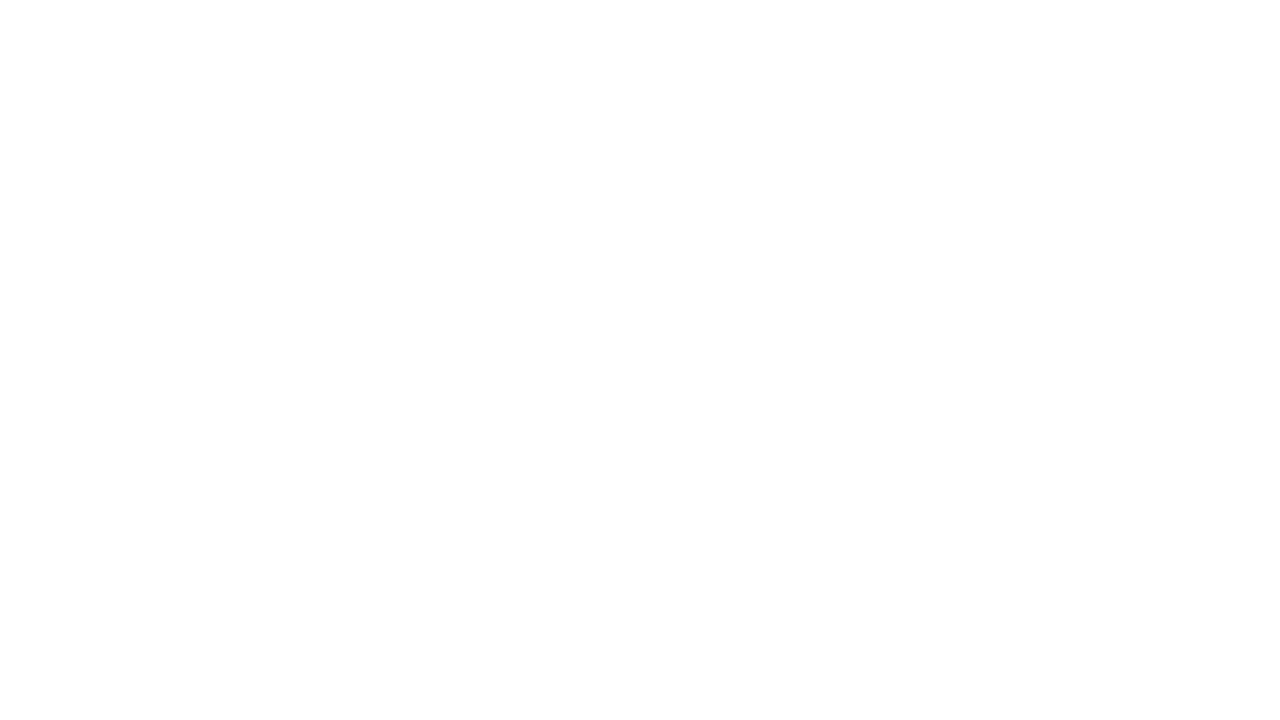

Re-fetched all links to avoid stale element reference (iteration 114/115)
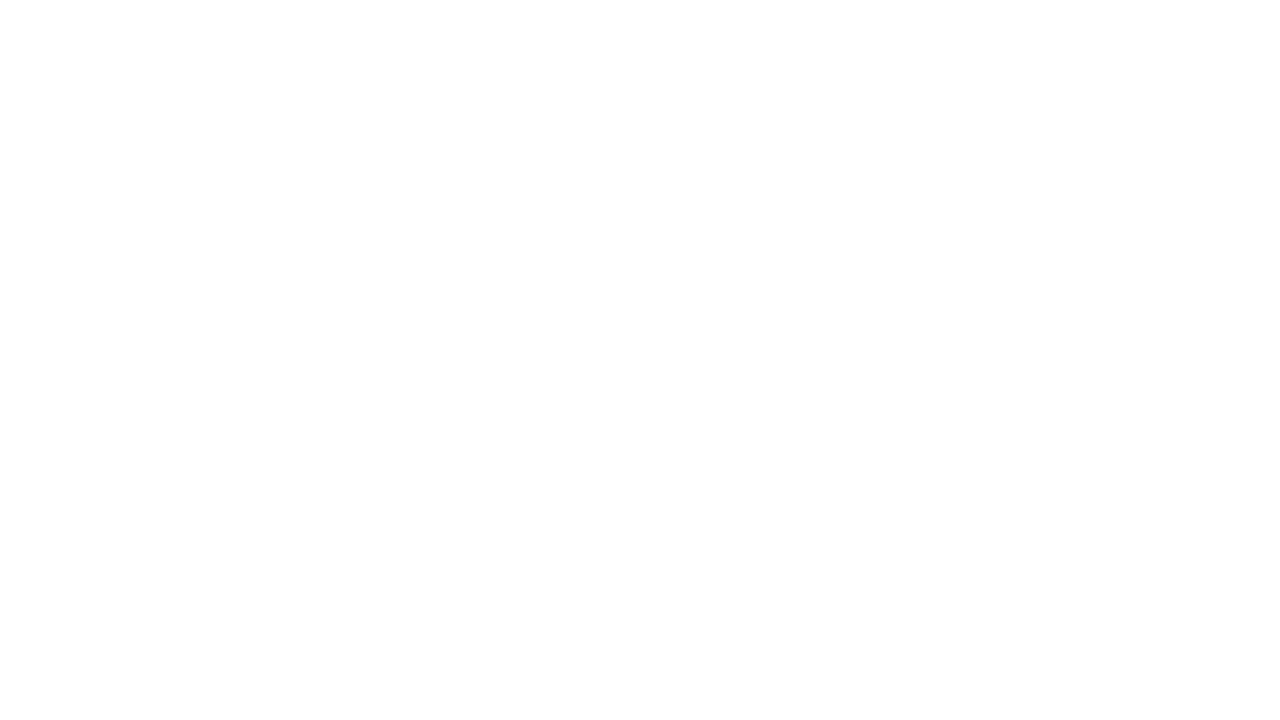

Re-fetched all links to avoid stale element reference (iteration 115/115)
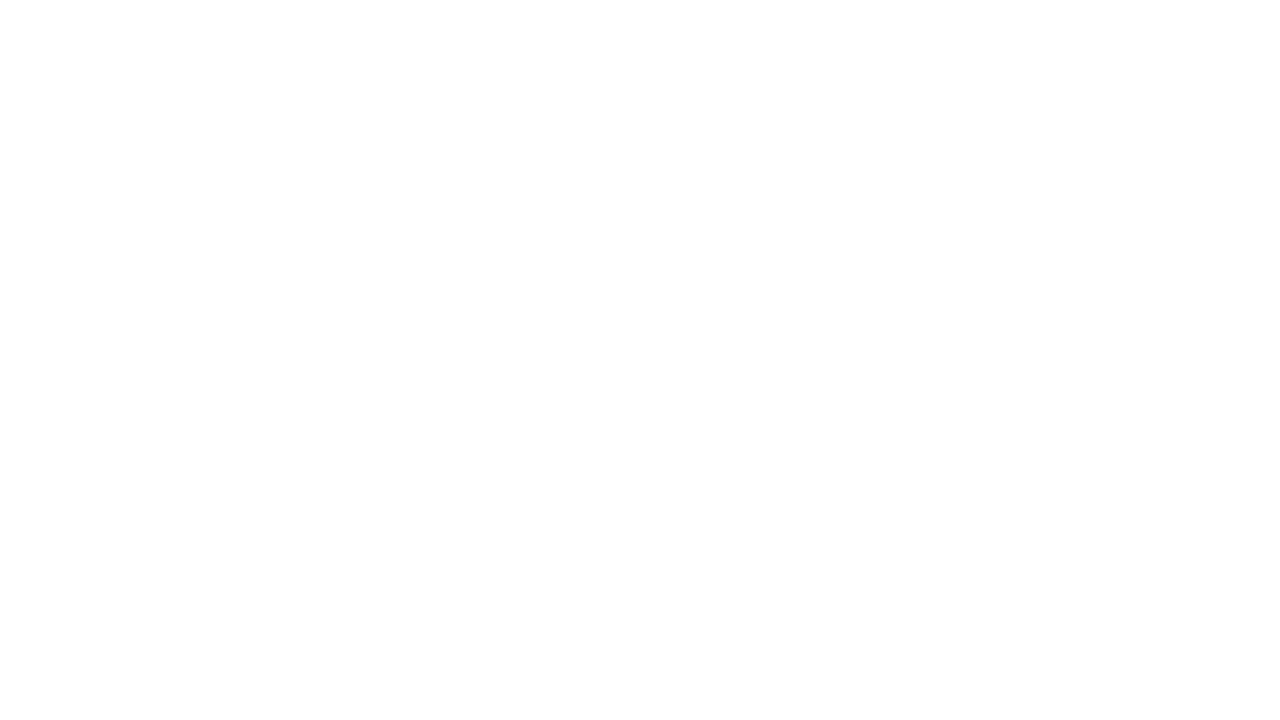

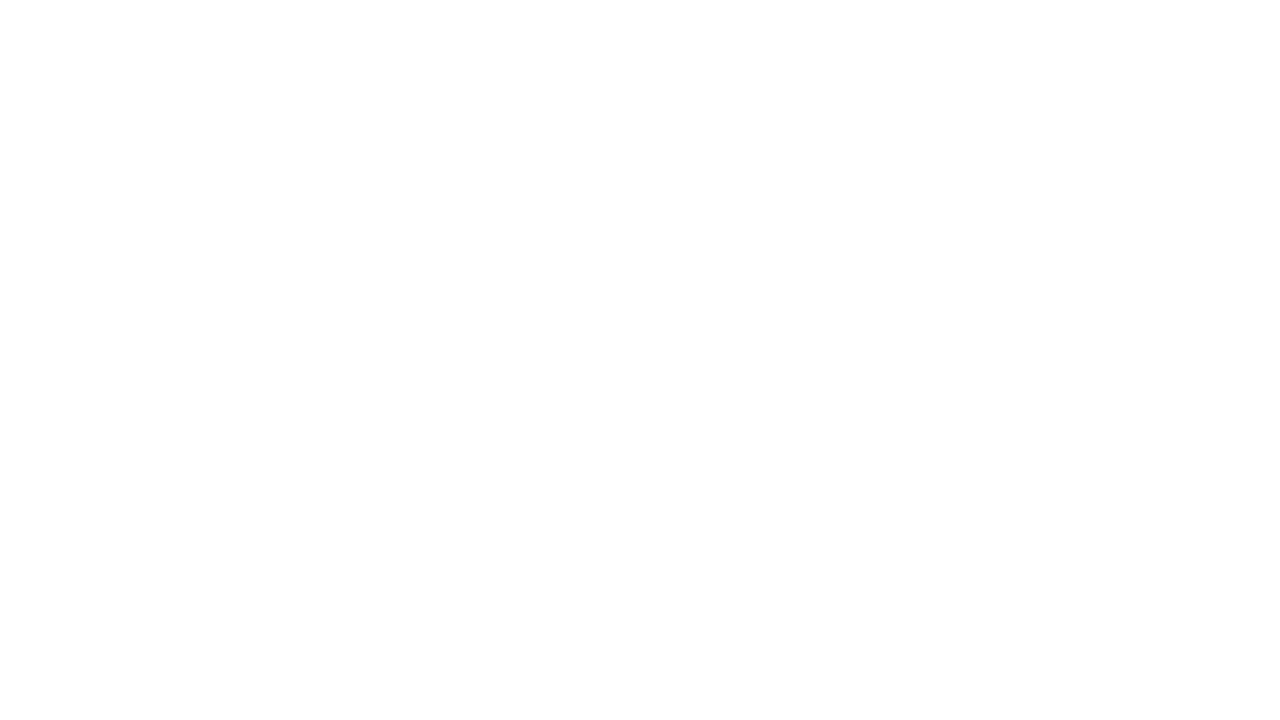